Fills all input fields in a large form with text and submits the form by clicking the submit button

Starting URL: http://suninjuly.github.io/huge_form.html

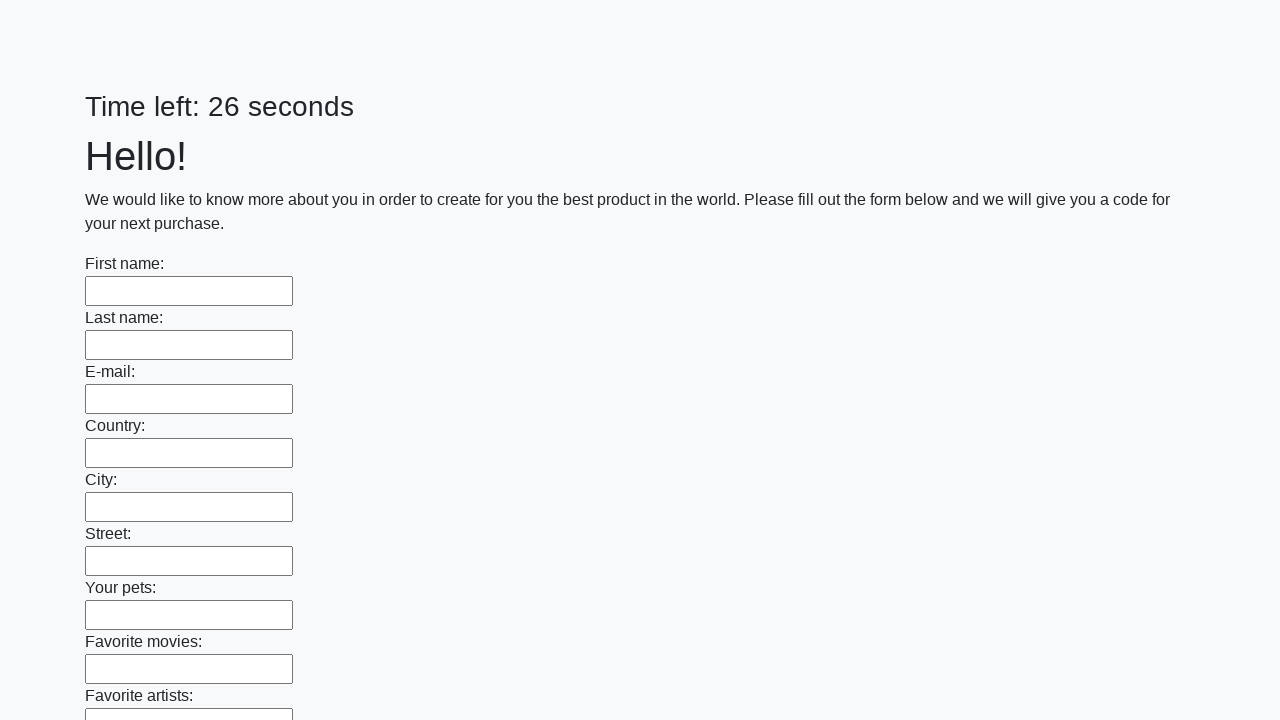

Located all input fields in the form
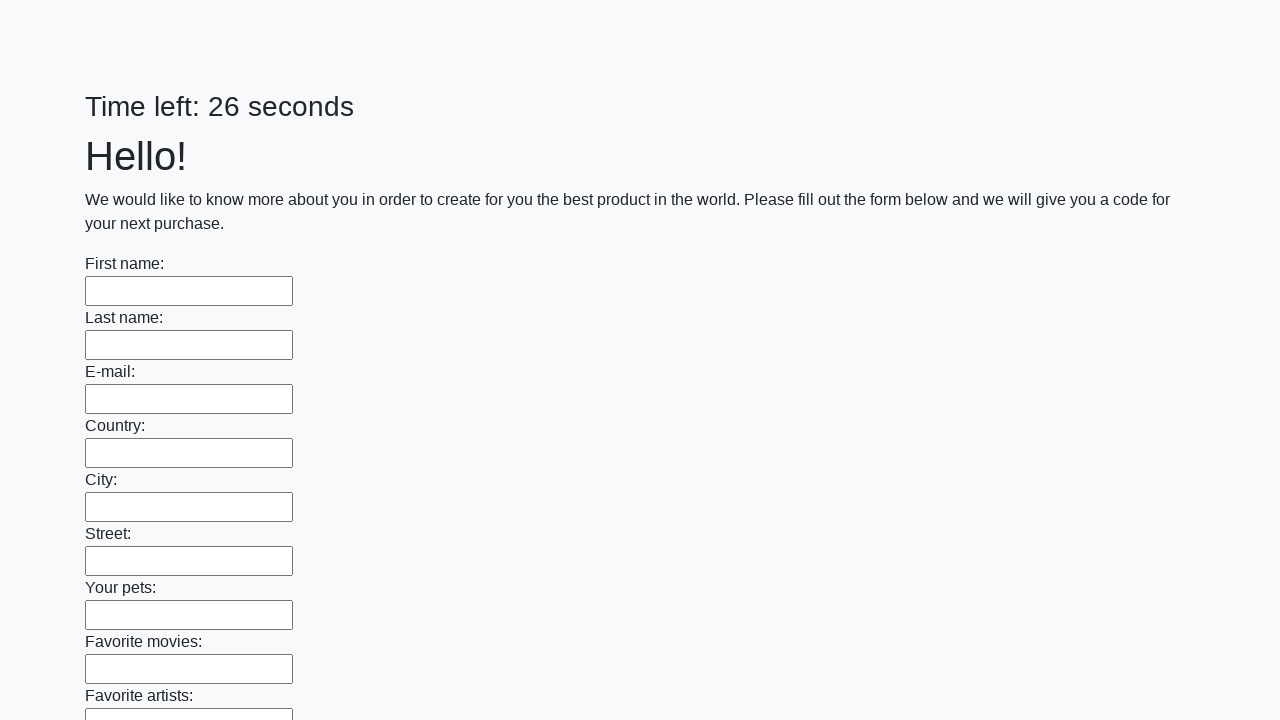

Filled an input field with 'test input' on input >> nth=0
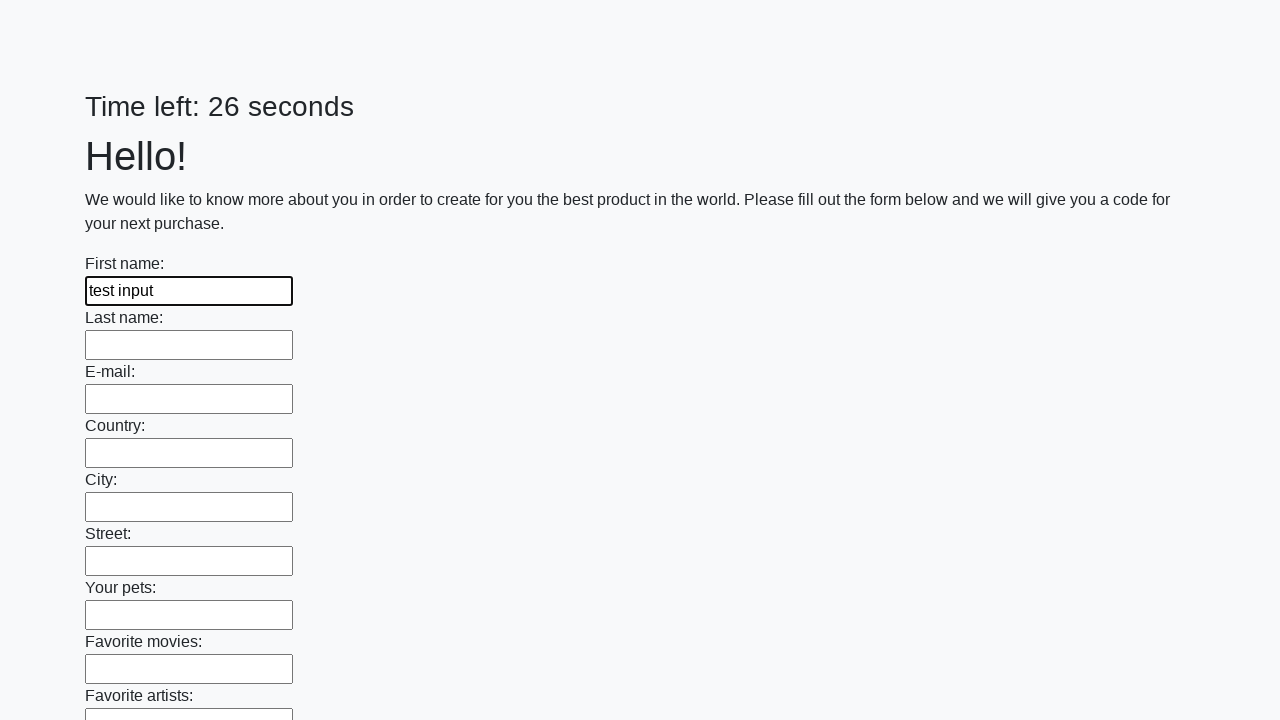

Filled an input field with 'test input' on input >> nth=1
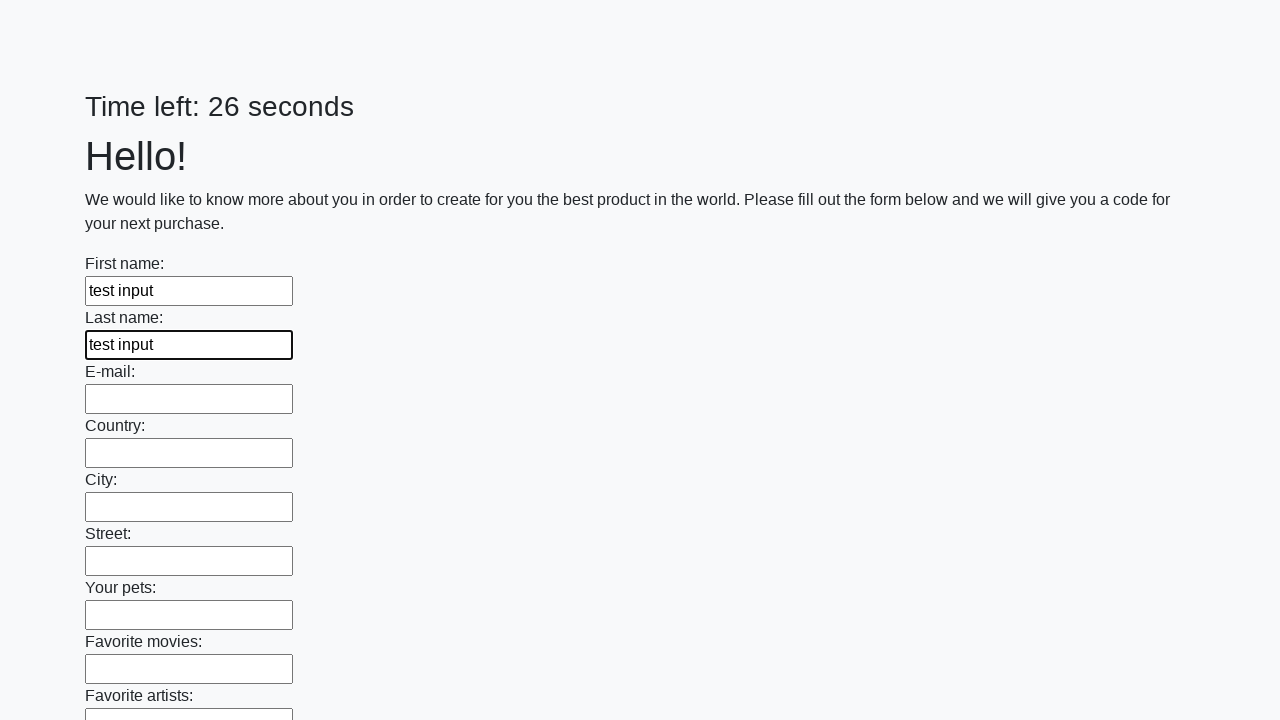

Filled an input field with 'test input' on input >> nth=2
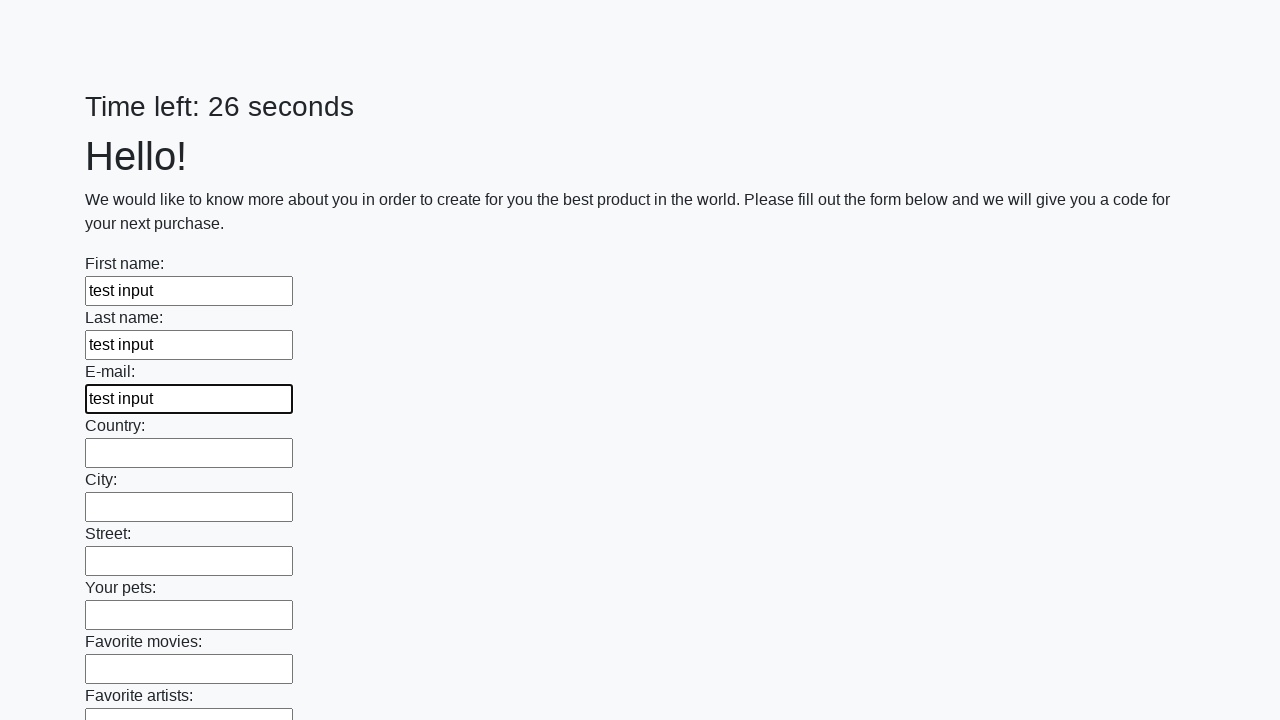

Filled an input field with 'test input' on input >> nth=3
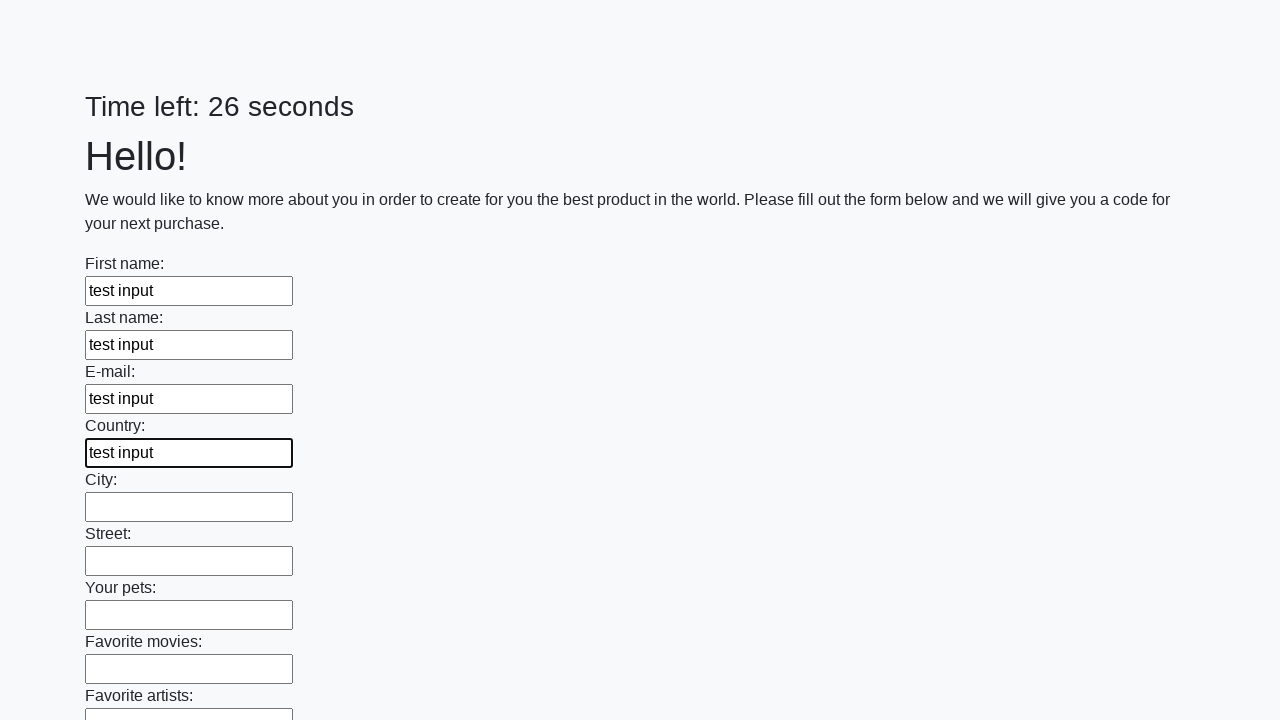

Filled an input field with 'test input' on input >> nth=4
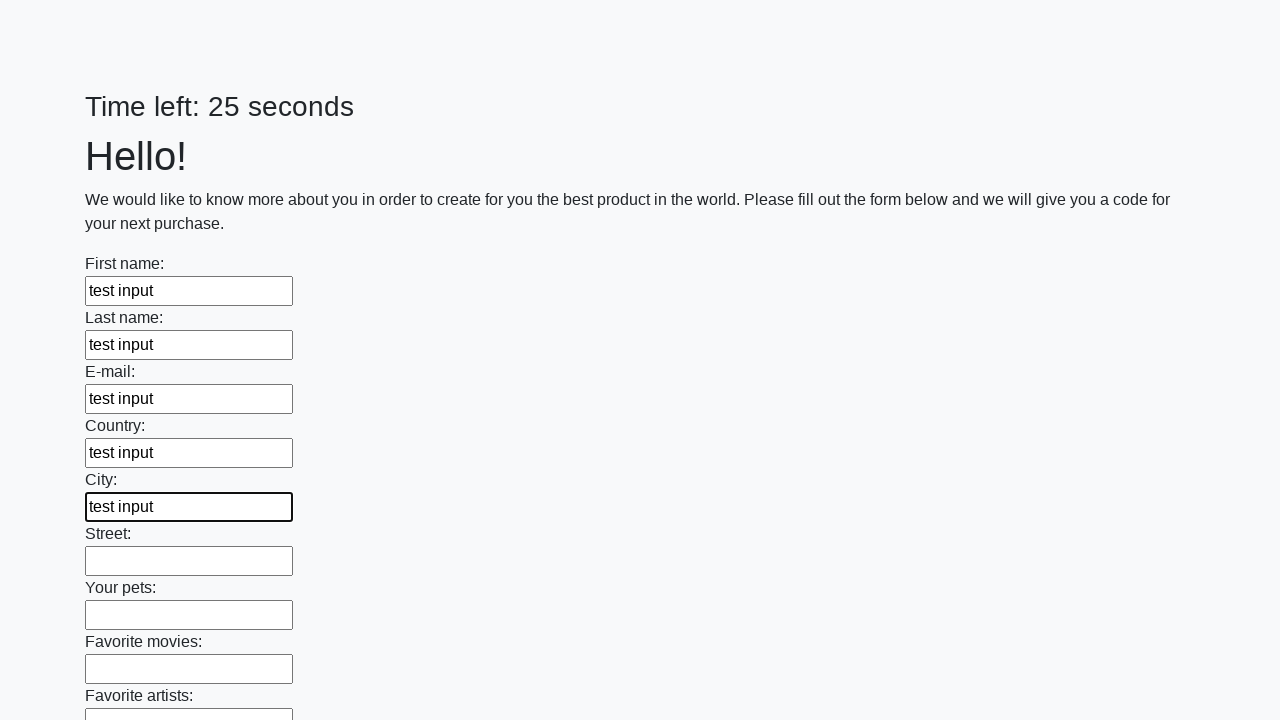

Filled an input field with 'test input' on input >> nth=5
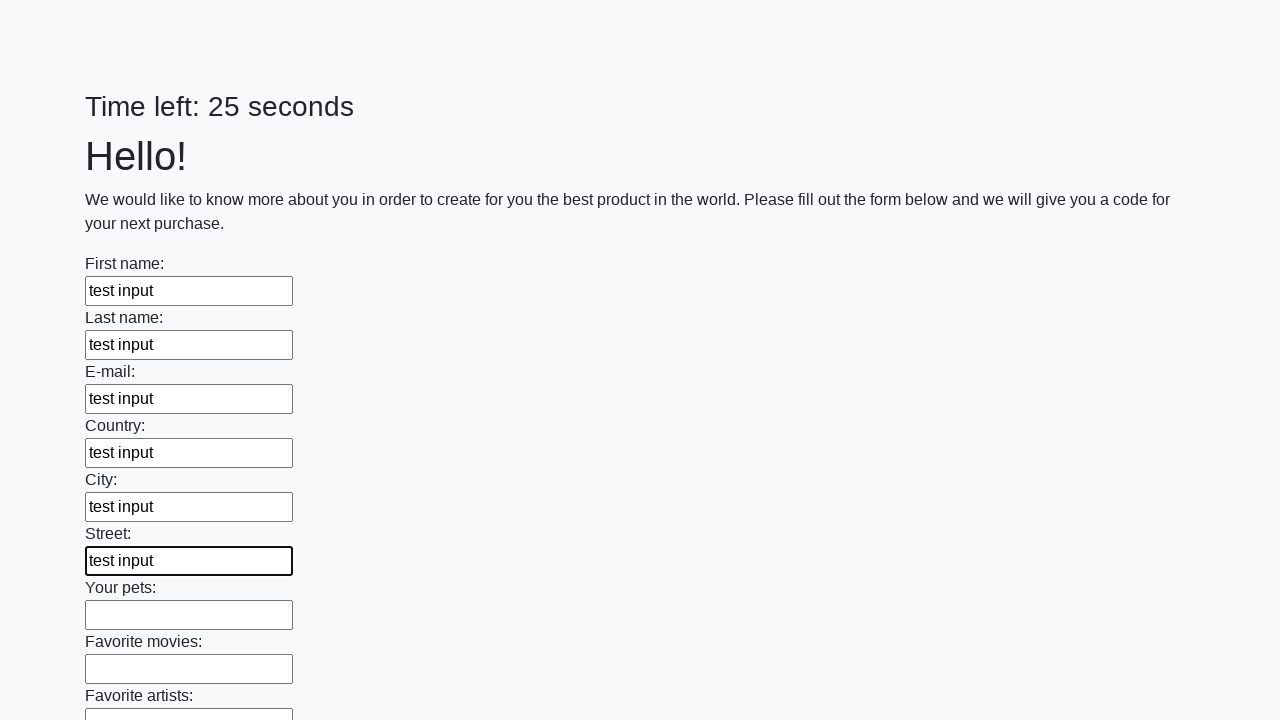

Filled an input field with 'test input' on input >> nth=6
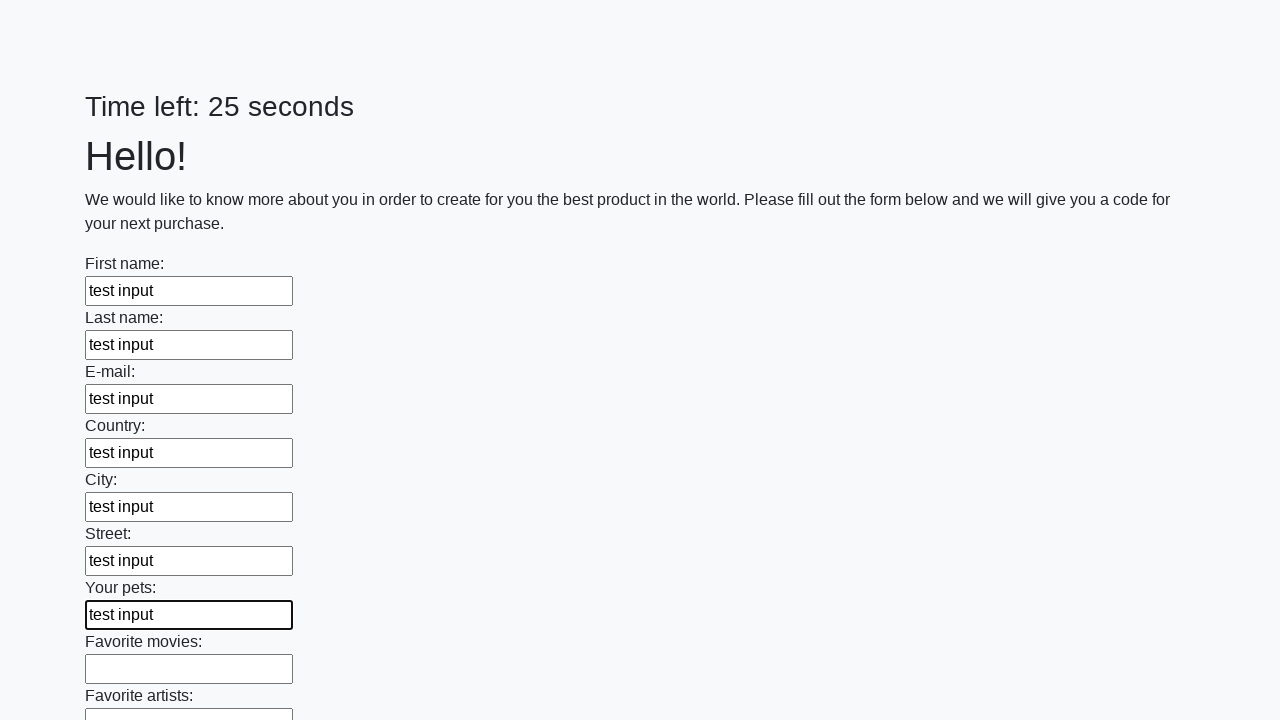

Filled an input field with 'test input' on input >> nth=7
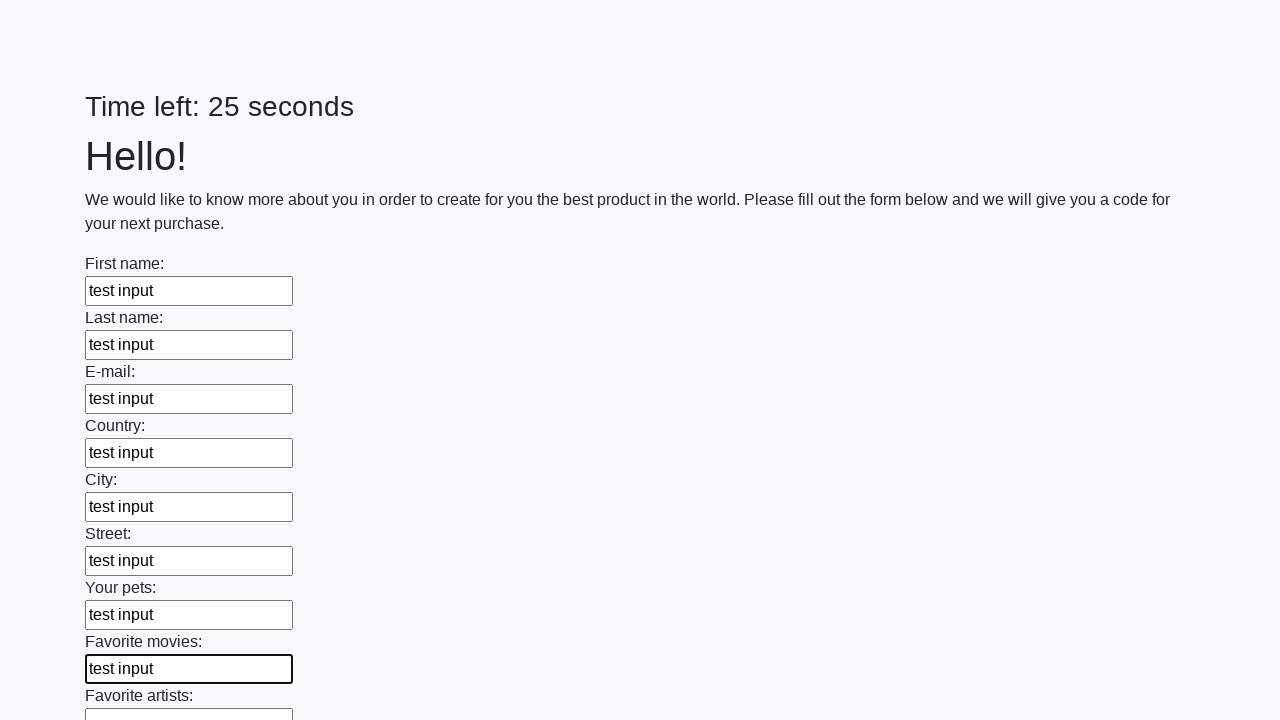

Filled an input field with 'test input' on input >> nth=8
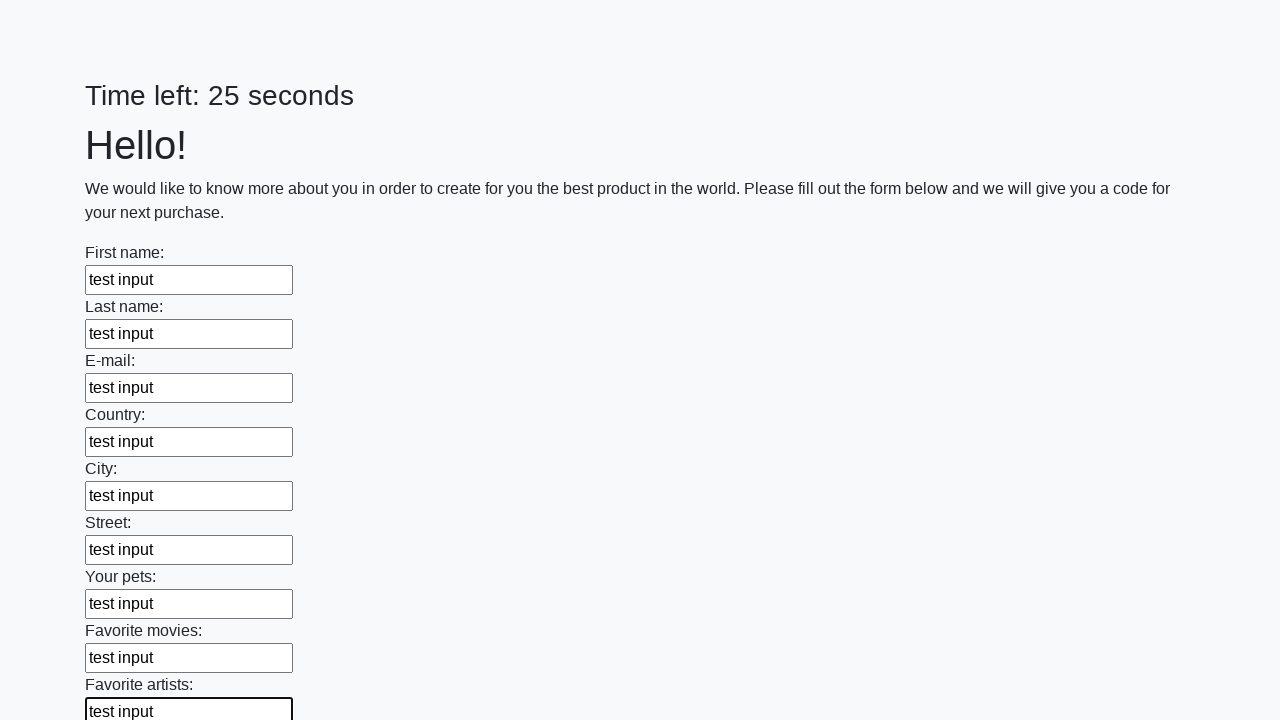

Filled an input field with 'test input' on input >> nth=9
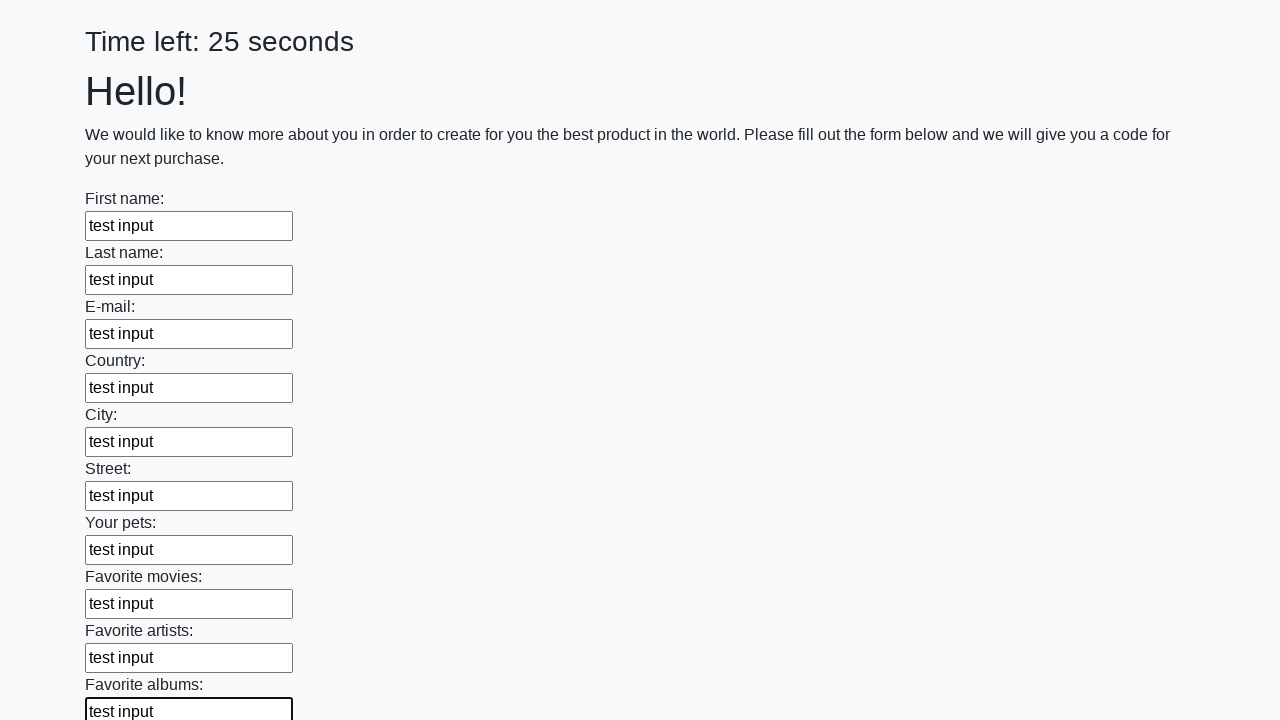

Filled an input field with 'test input' on input >> nth=10
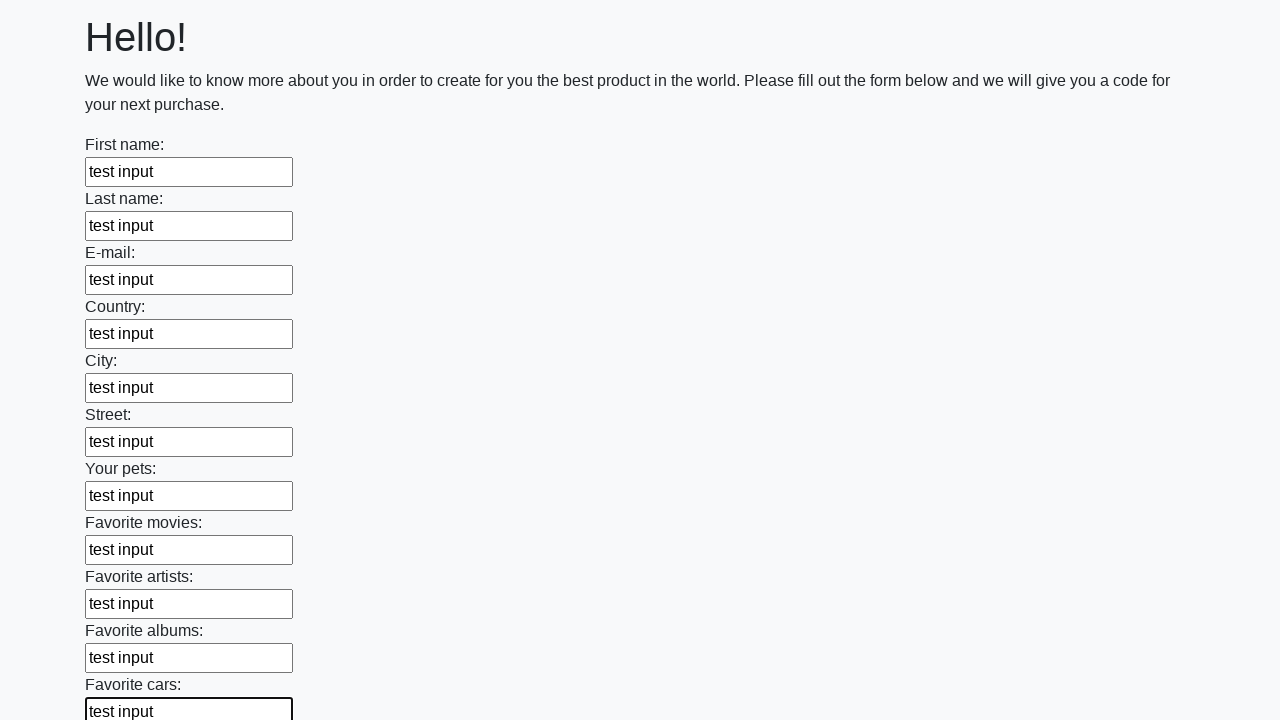

Filled an input field with 'test input' on input >> nth=11
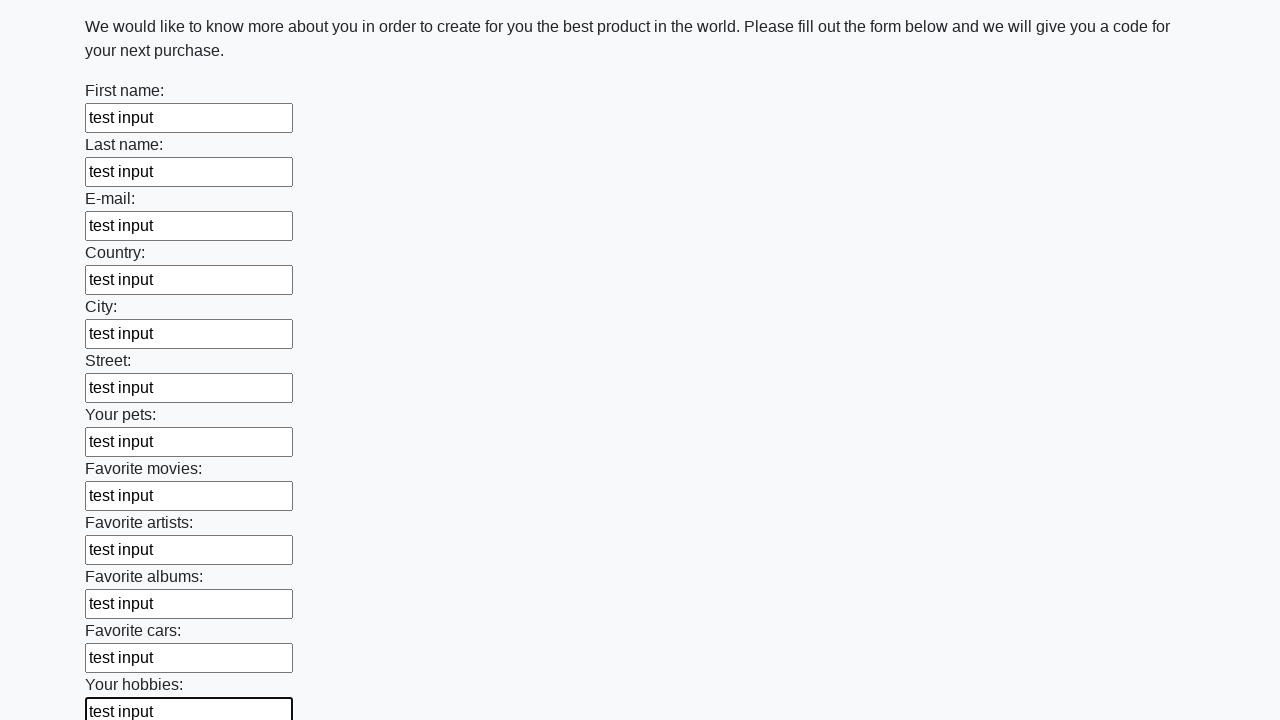

Filled an input field with 'test input' on input >> nth=12
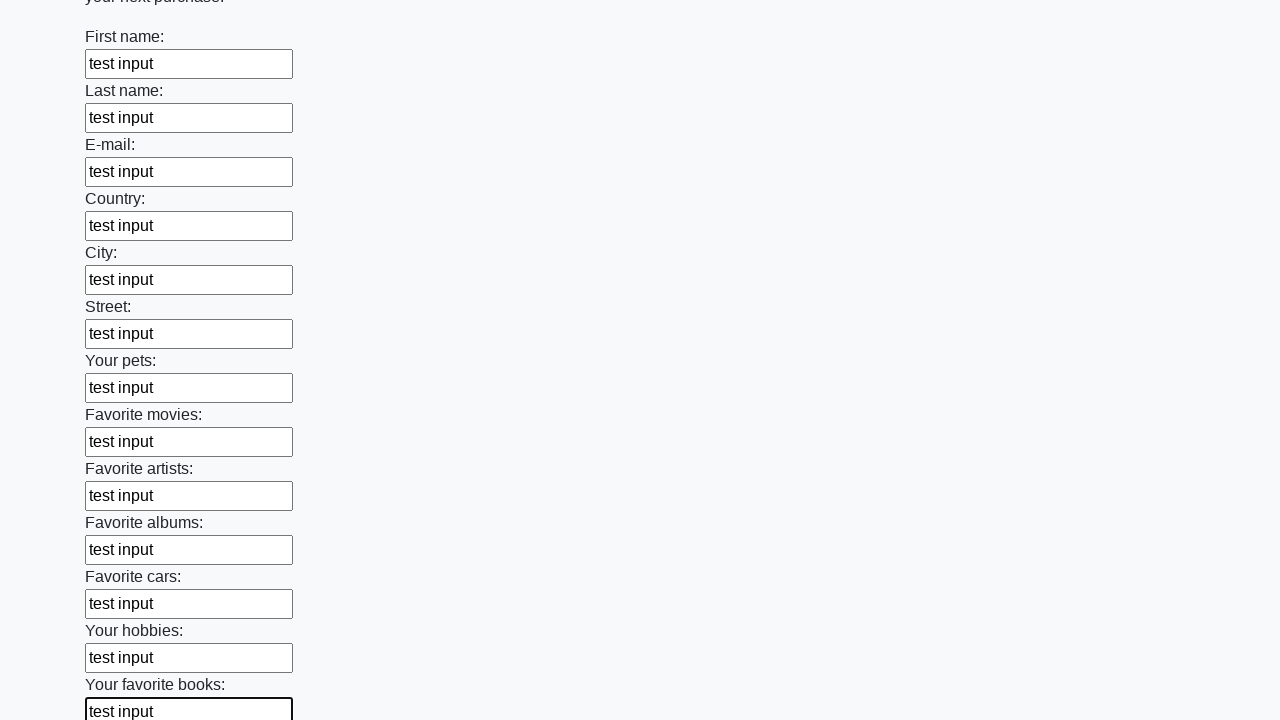

Filled an input field with 'test input' on input >> nth=13
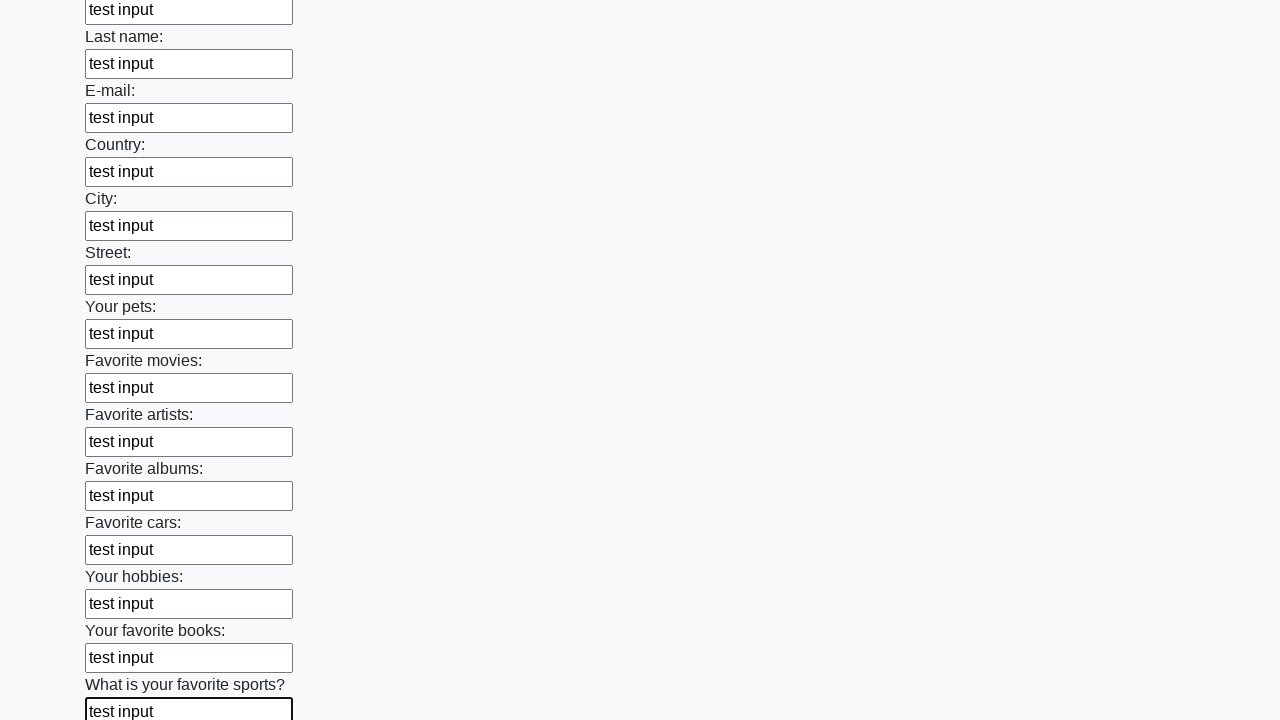

Filled an input field with 'test input' on input >> nth=14
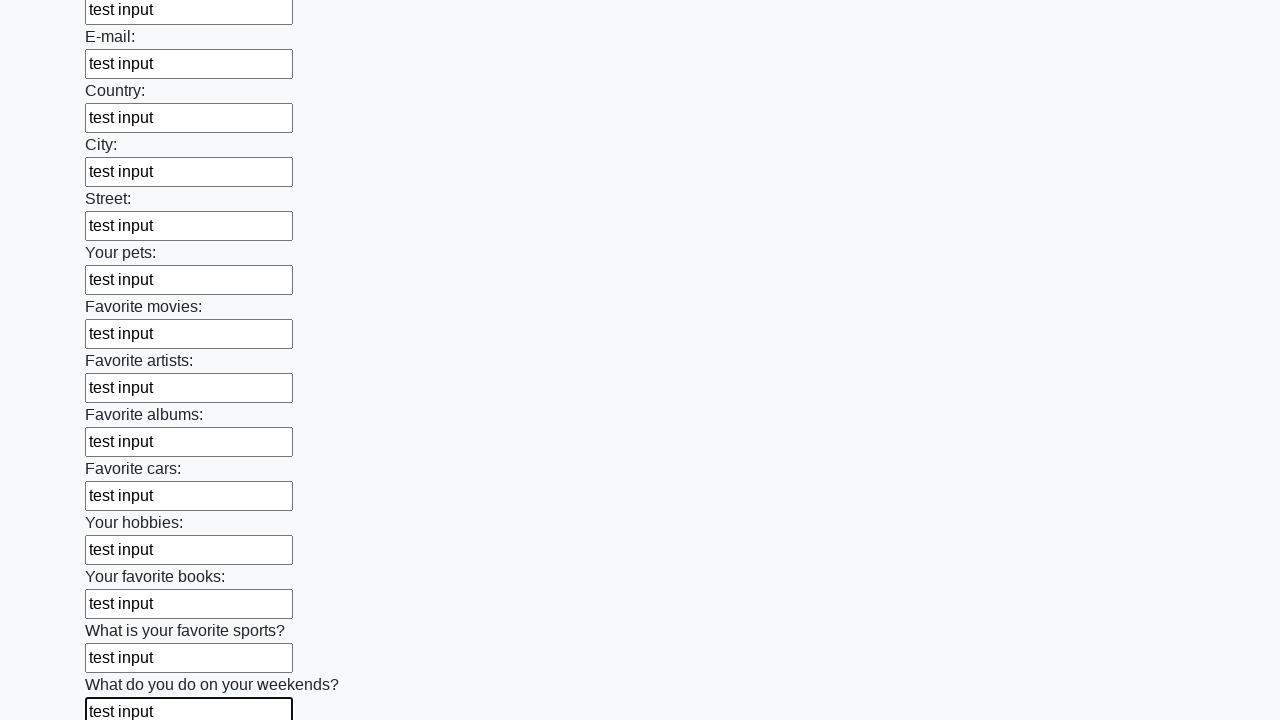

Filled an input field with 'test input' on input >> nth=15
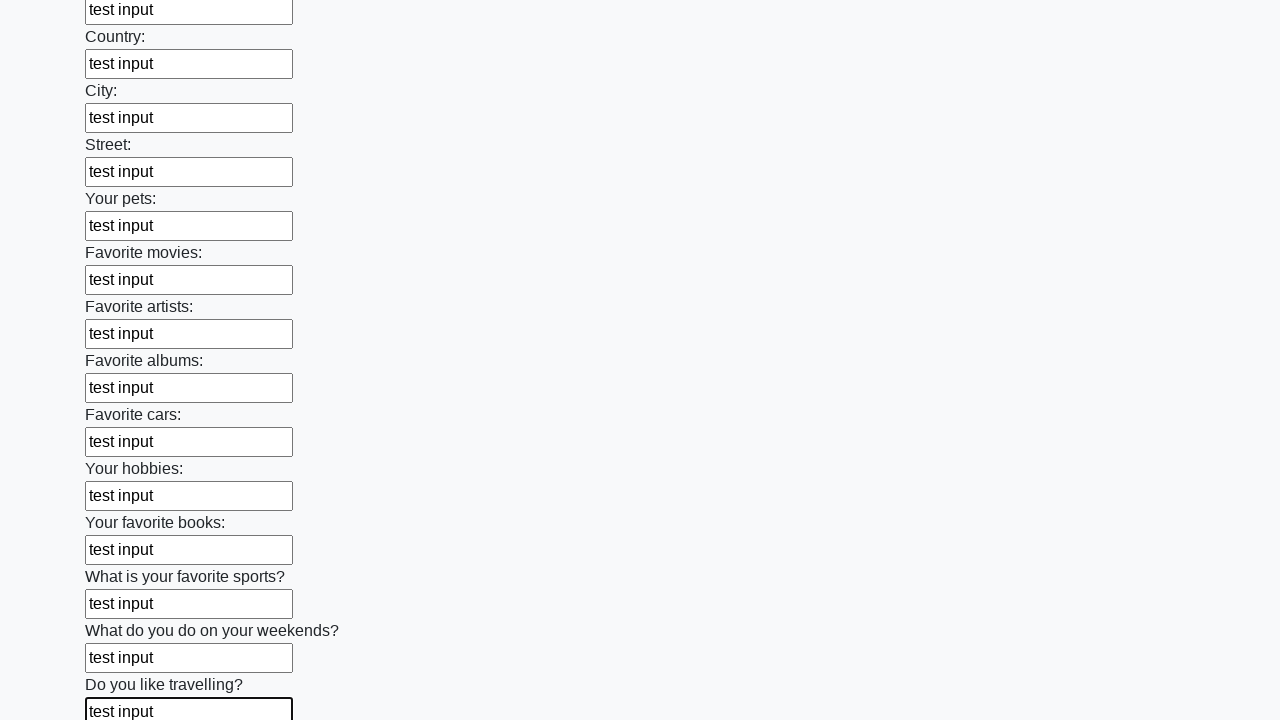

Filled an input field with 'test input' on input >> nth=16
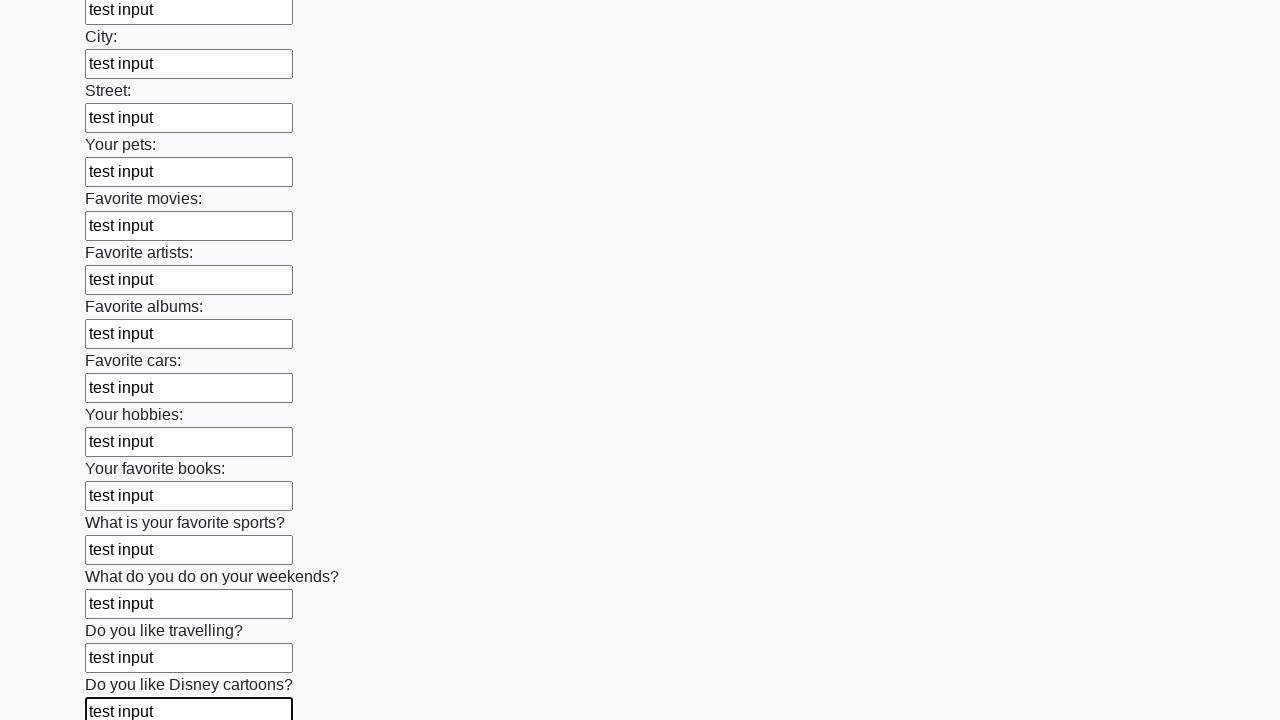

Filled an input field with 'test input' on input >> nth=17
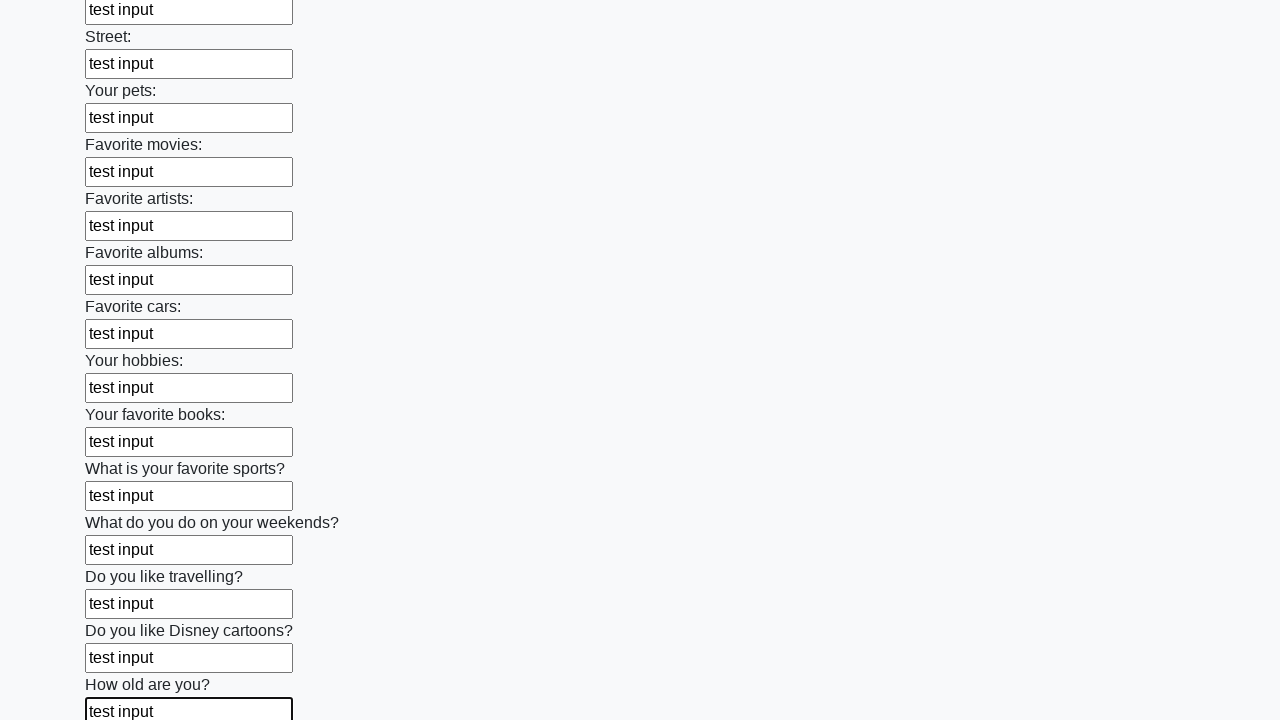

Filled an input field with 'test input' on input >> nth=18
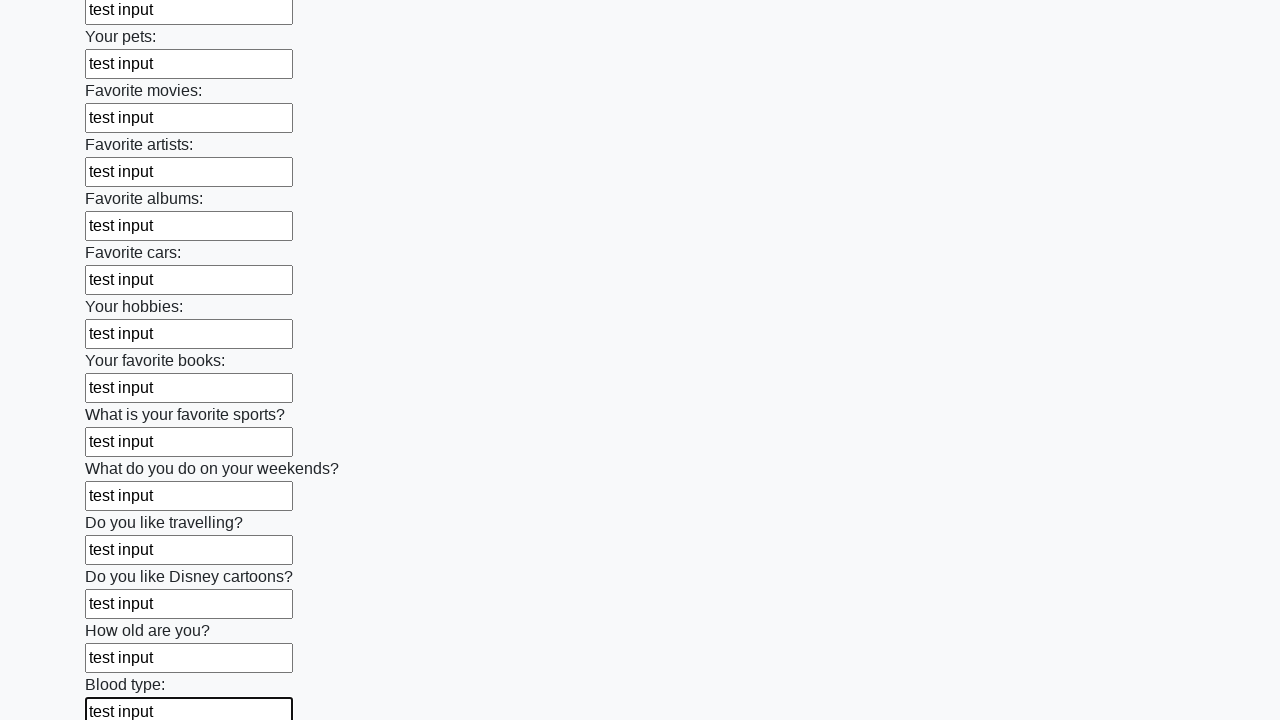

Filled an input field with 'test input' on input >> nth=19
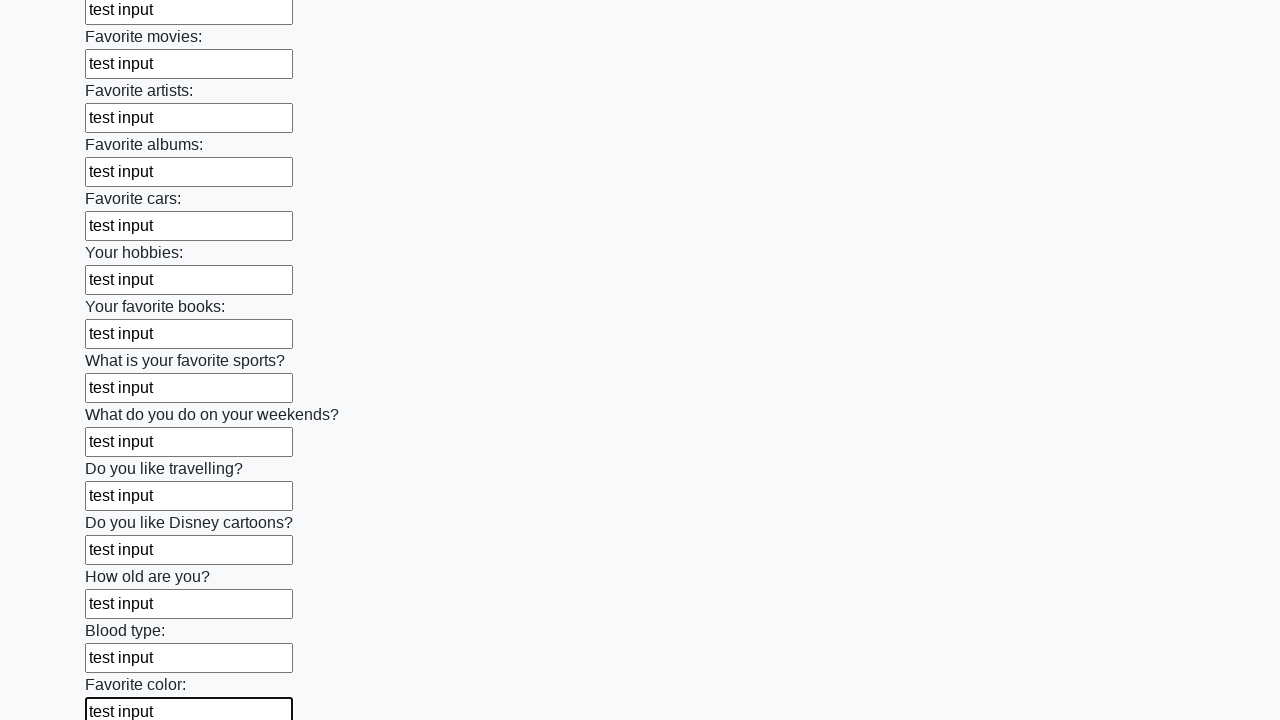

Filled an input field with 'test input' on input >> nth=20
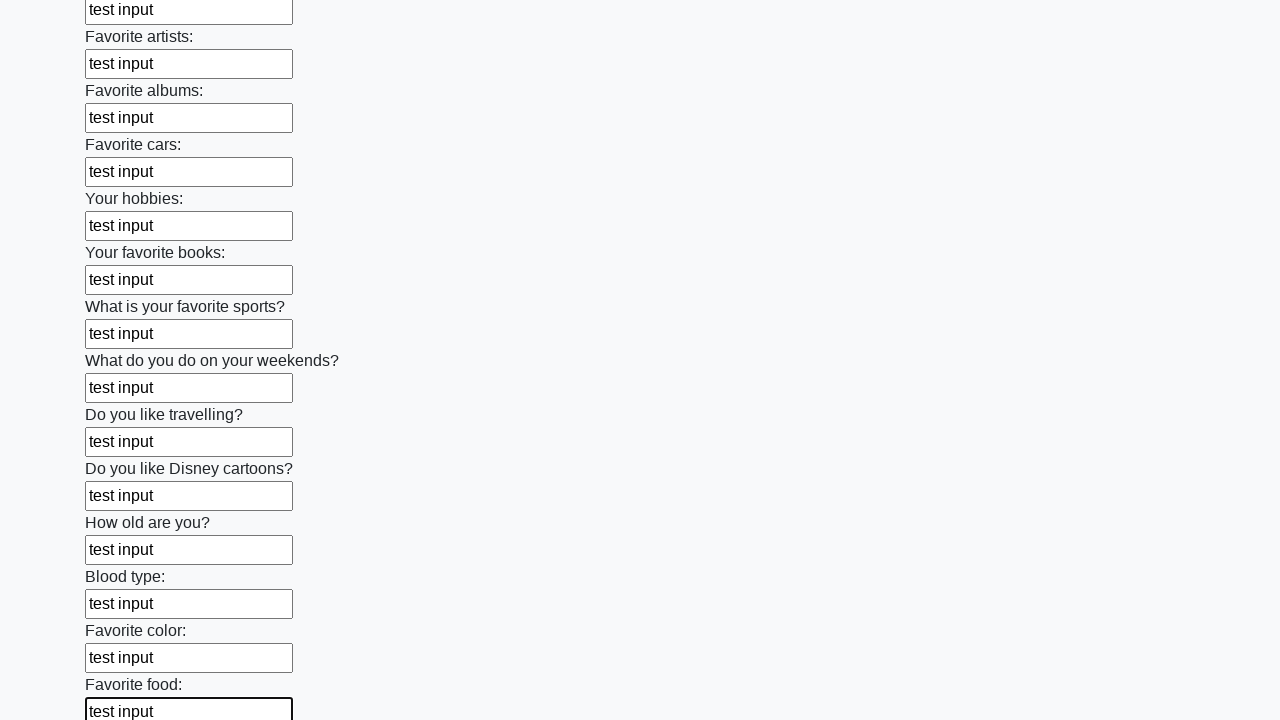

Filled an input field with 'test input' on input >> nth=21
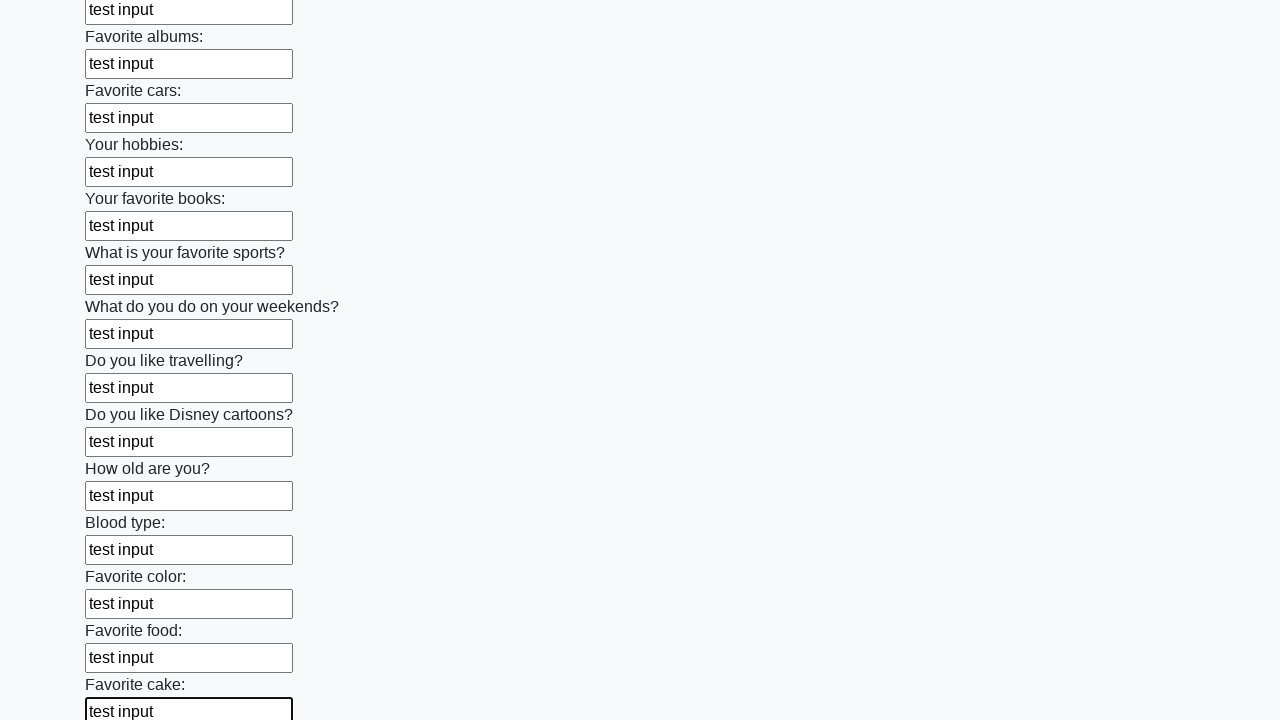

Filled an input field with 'test input' on input >> nth=22
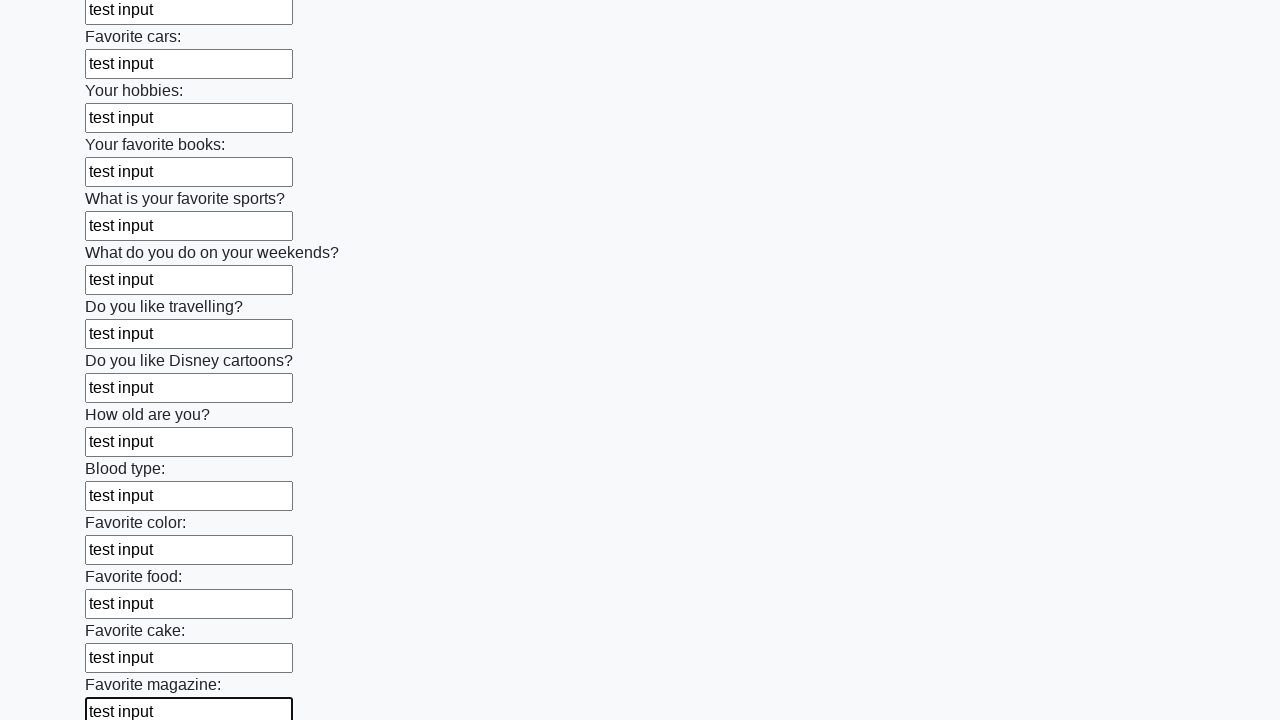

Filled an input field with 'test input' on input >> nth=23
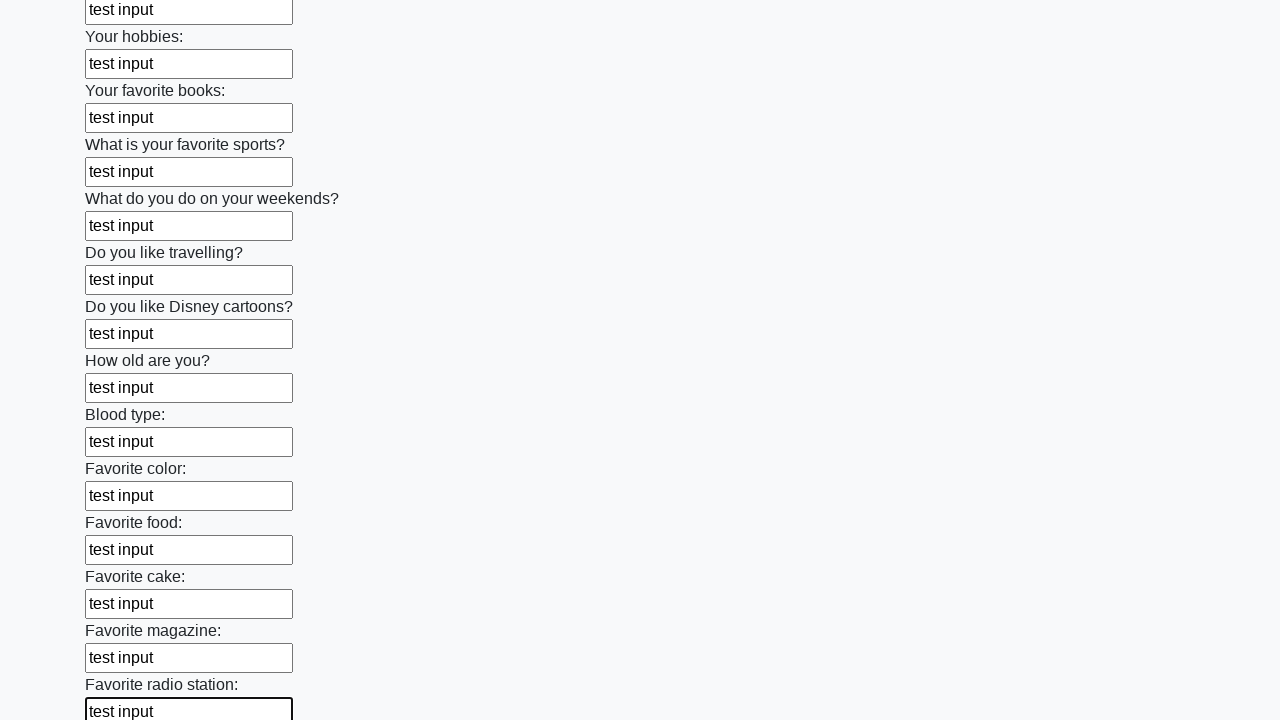

Filled an input field with 'test input' on input >> nth=24
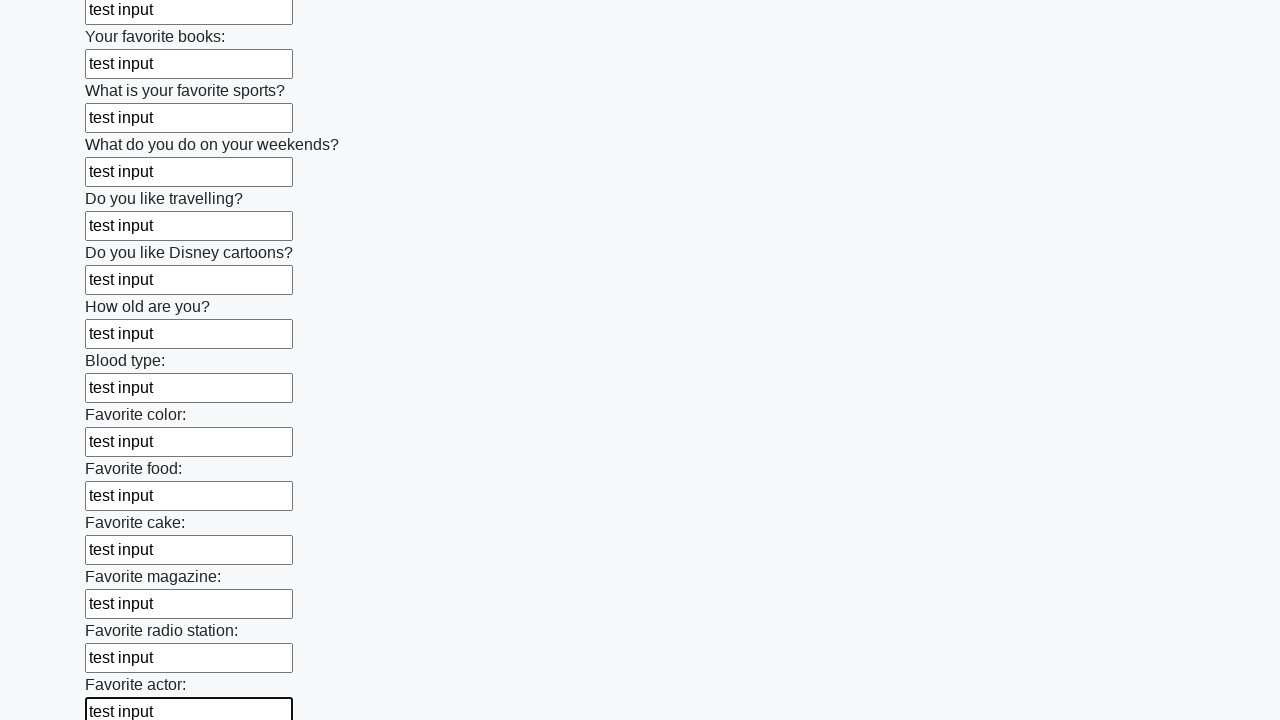

Filled an input field with 'test input' on input >> nth=25
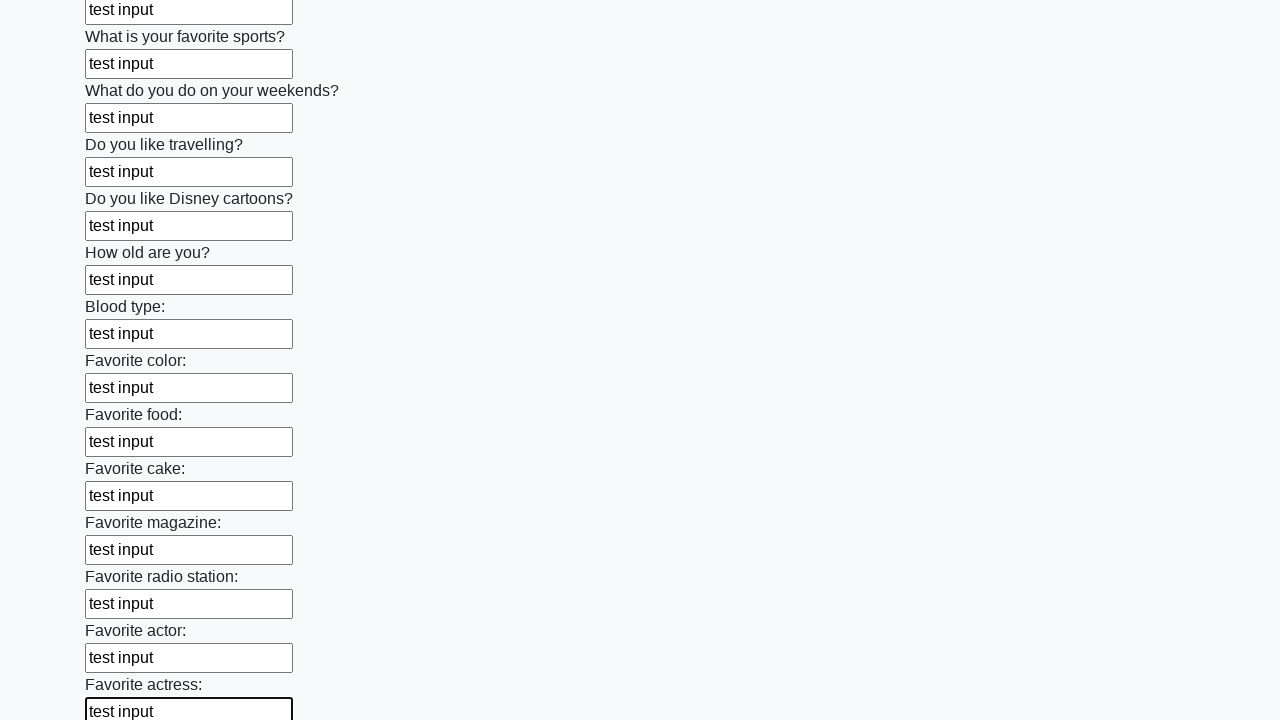

Filled an input field with 'test input' on input >> nth=26
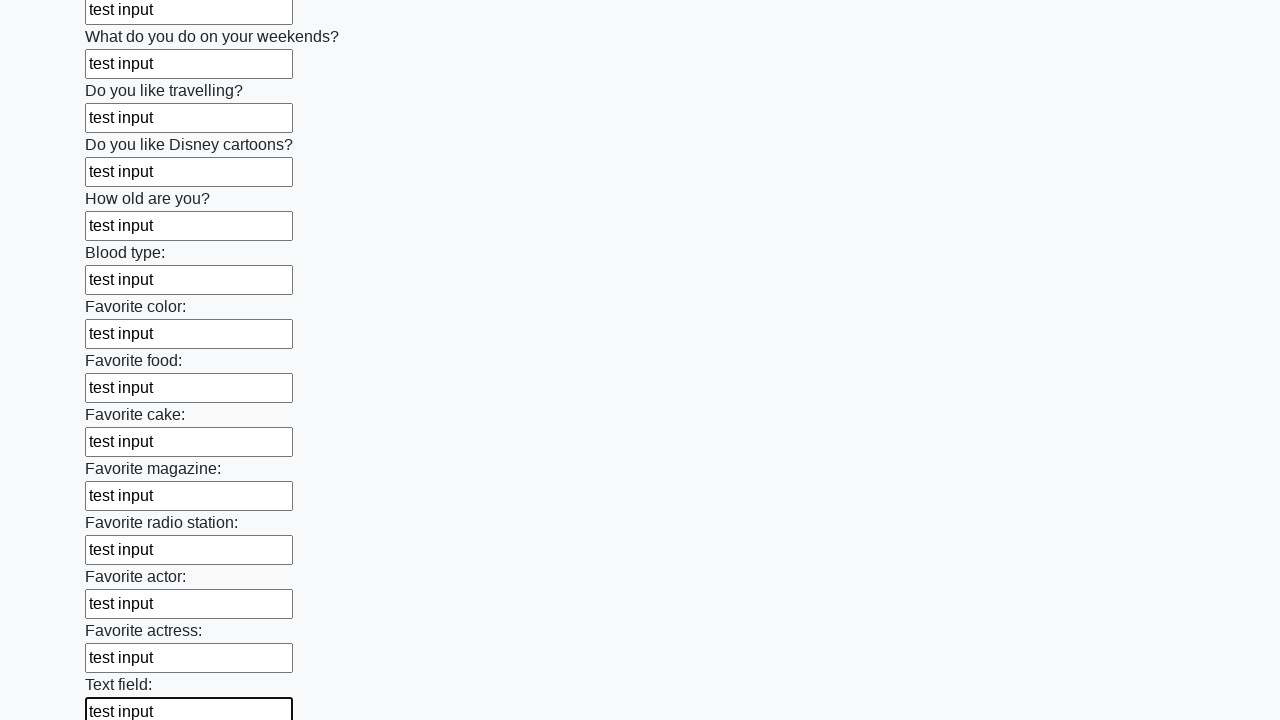

Filled an input field with 'test input' on input >> nth=27
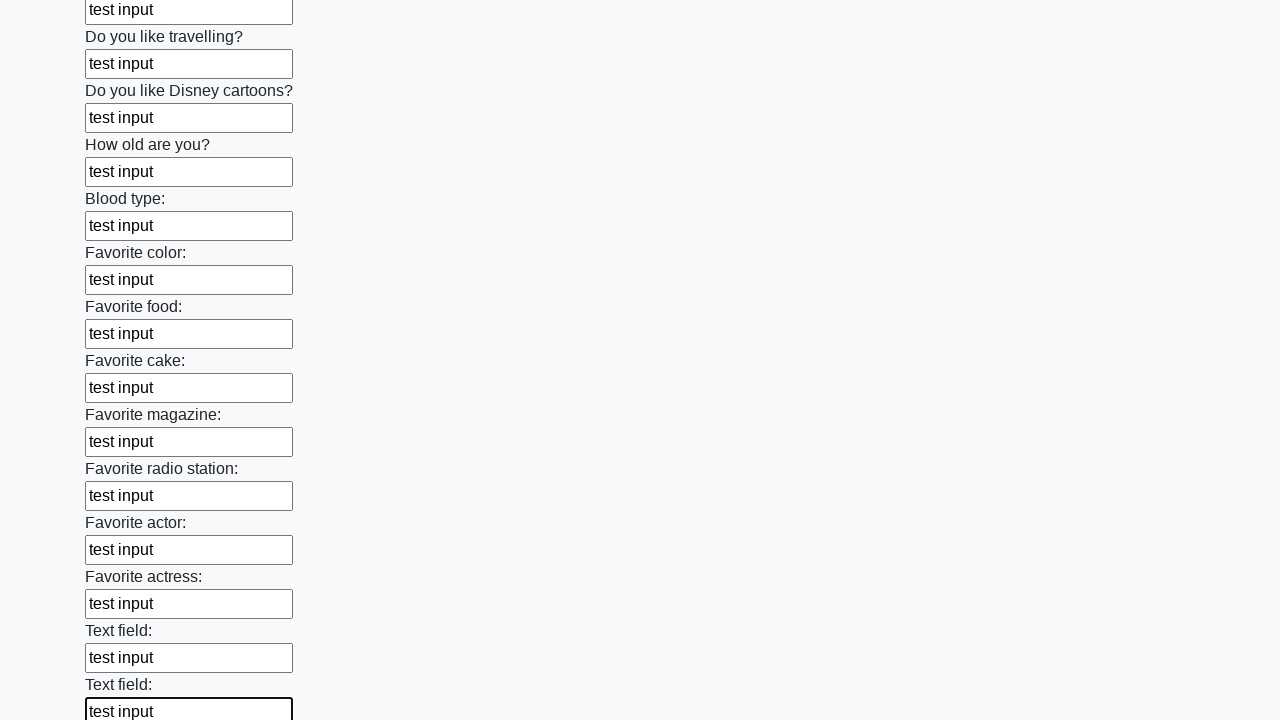

Filled an input field with 'test input' on input >> nth=28
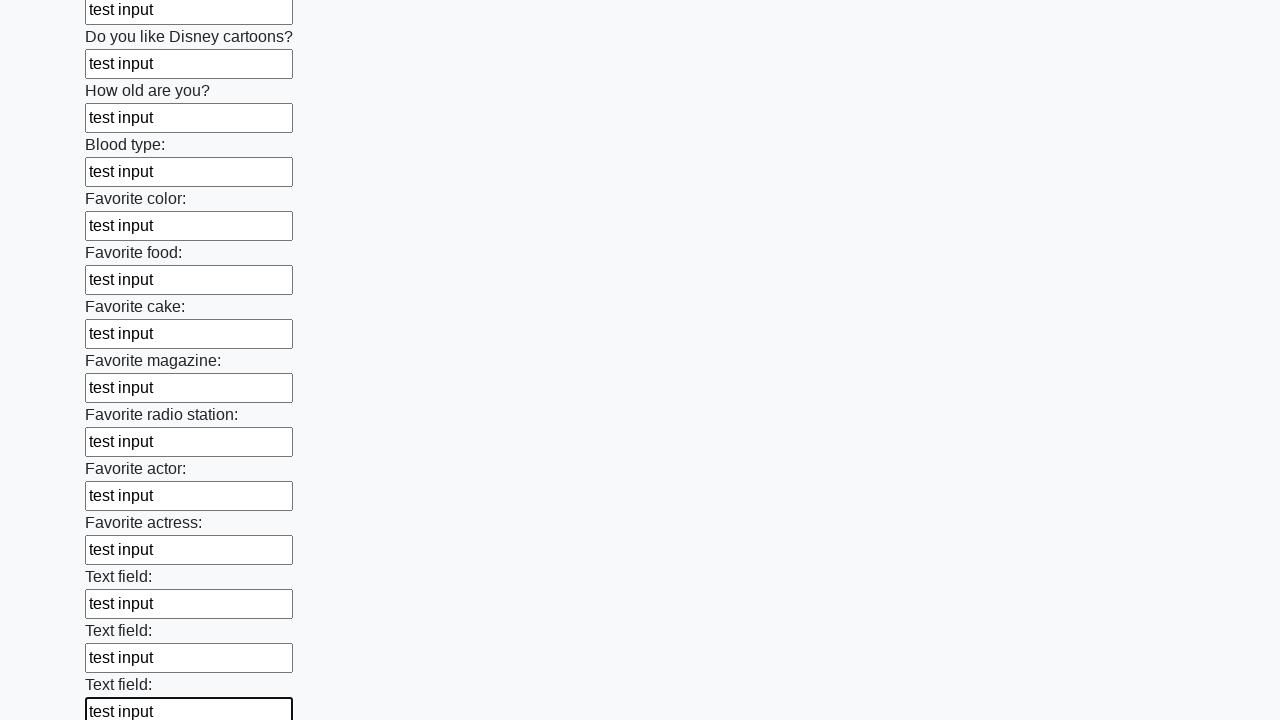

Filled an input field with 'test input' on input >> nth=29
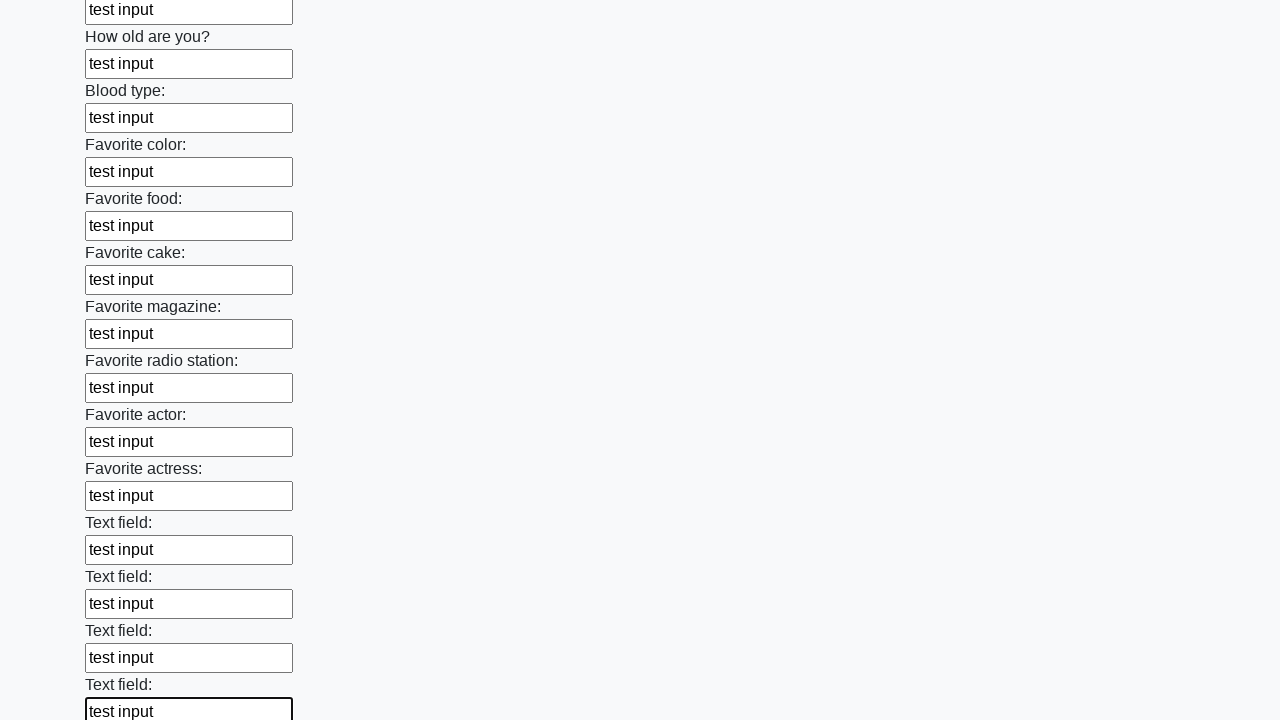

Filled an input field with 'test input' on input >> nth=30
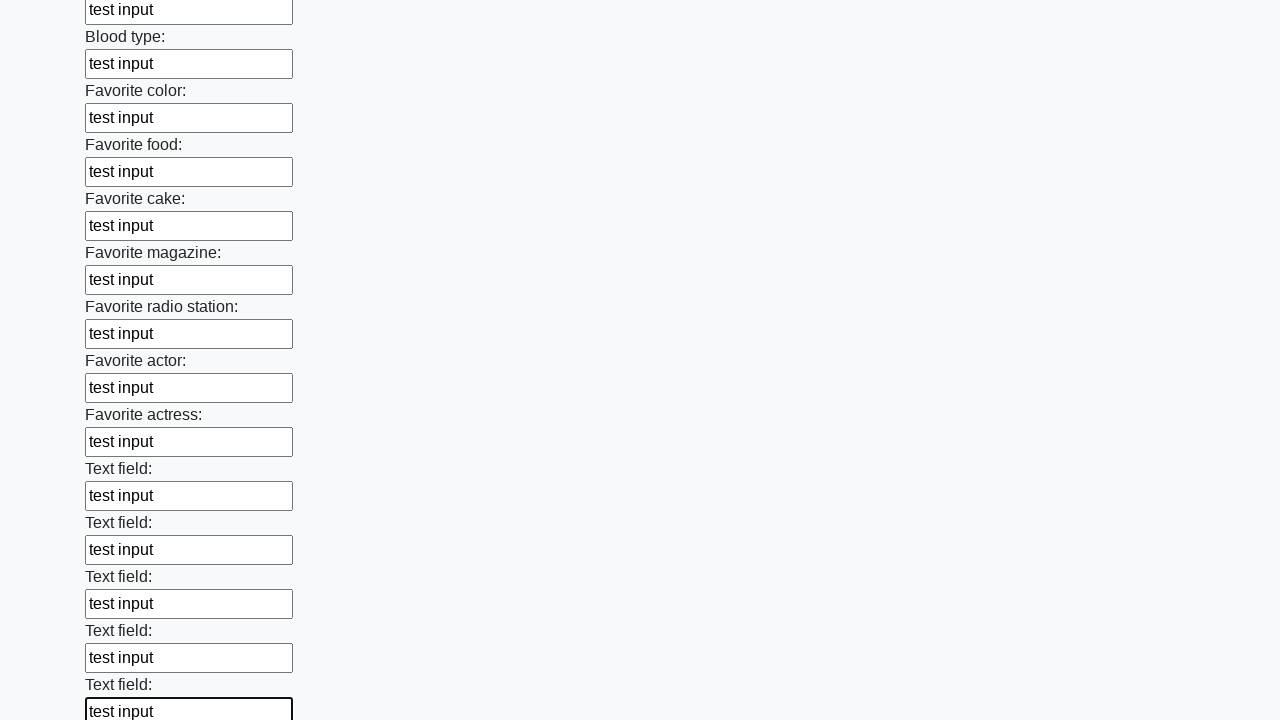

Filled an input field with 'test input' on input >> nth=31
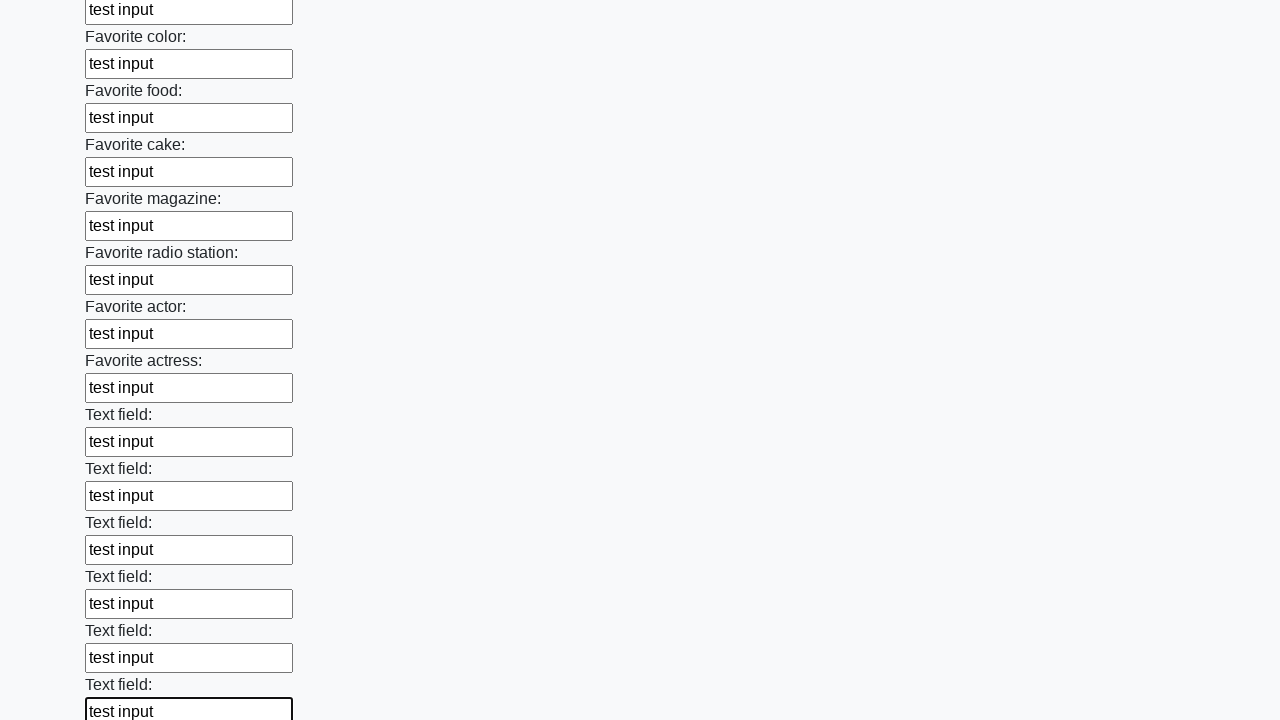

Filled an input field with 'test input' on input >> nth=32
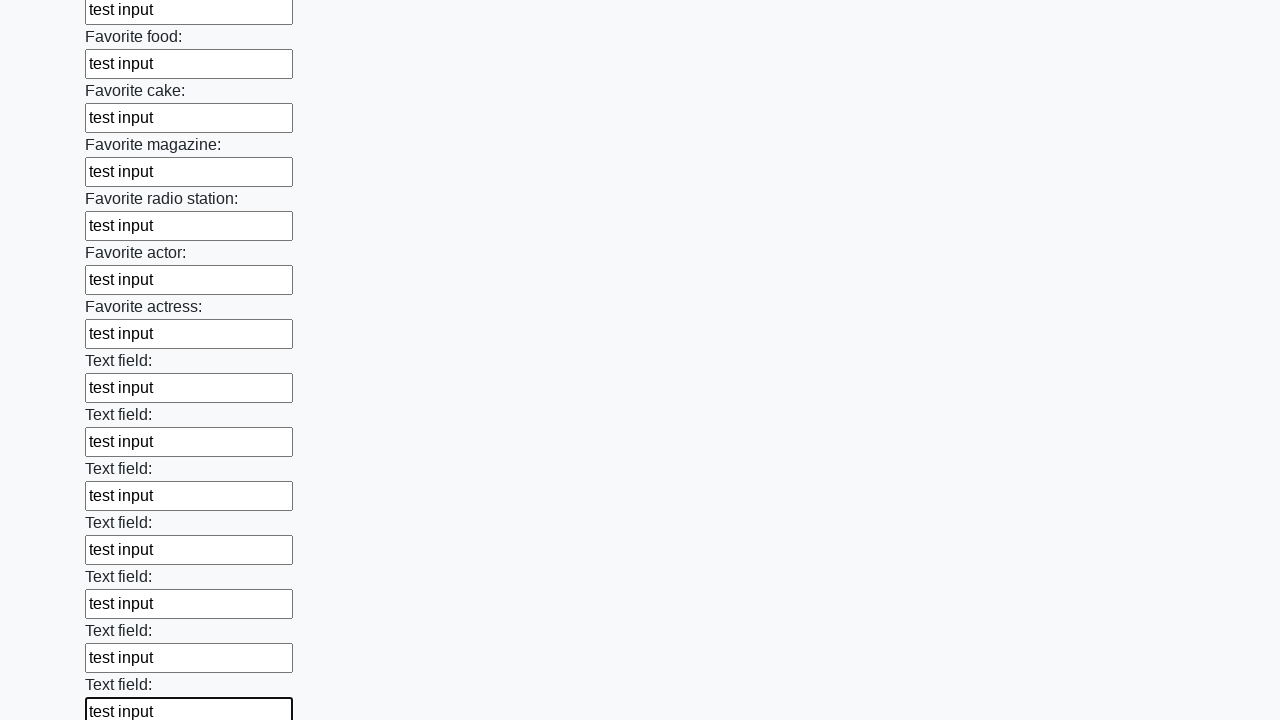

Filled an input field with 'test input' on input >> nth=33
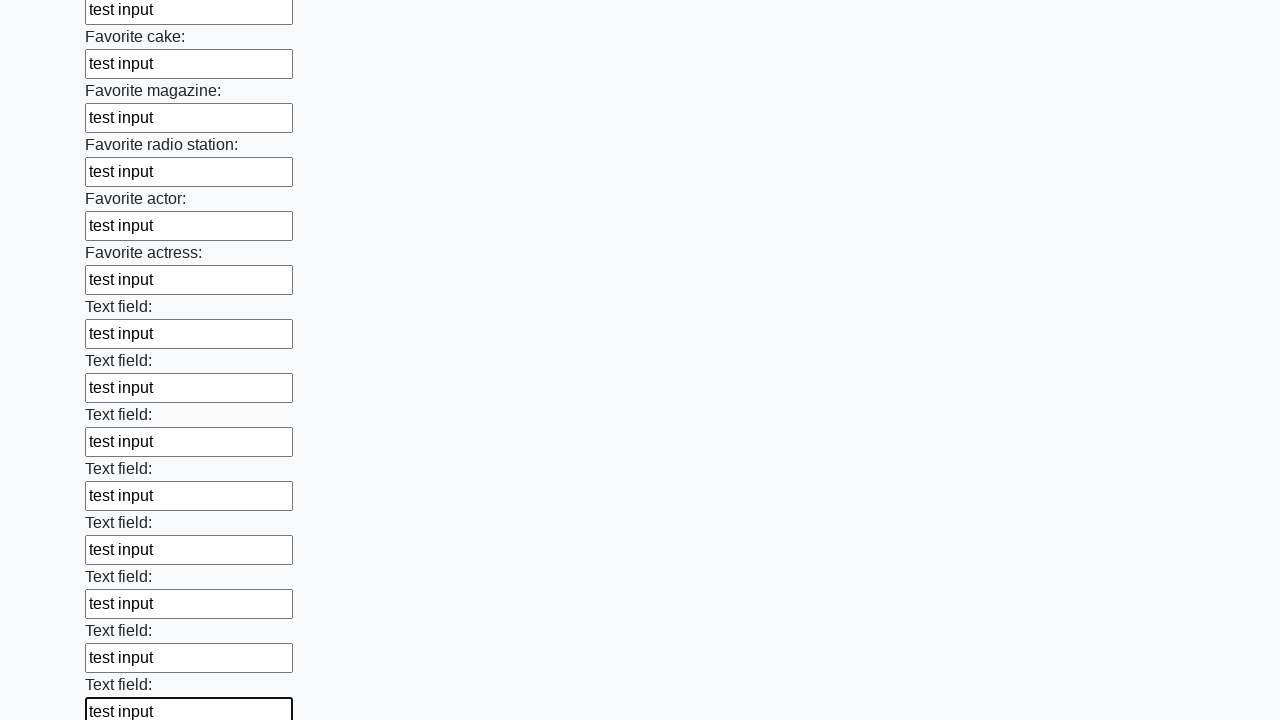

Filled an input field with 'test input' on input >> nth=34
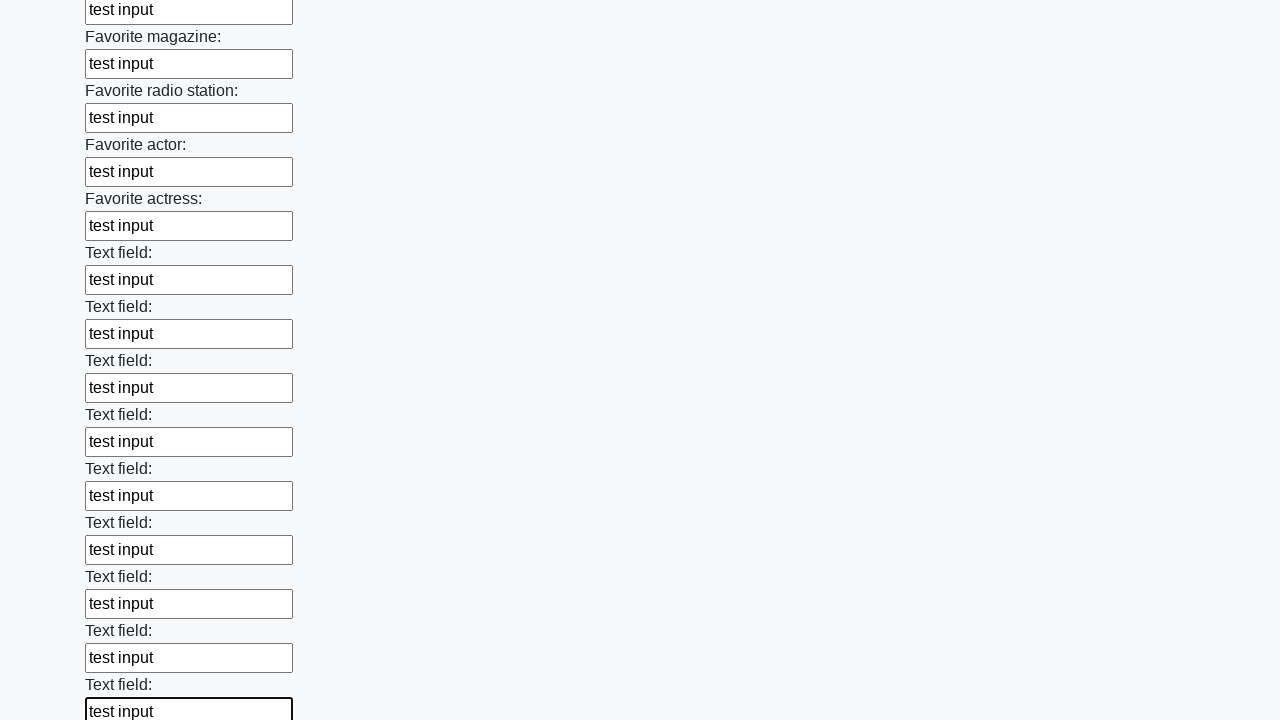

Filled an input field with 'test input' on input >> nth=35
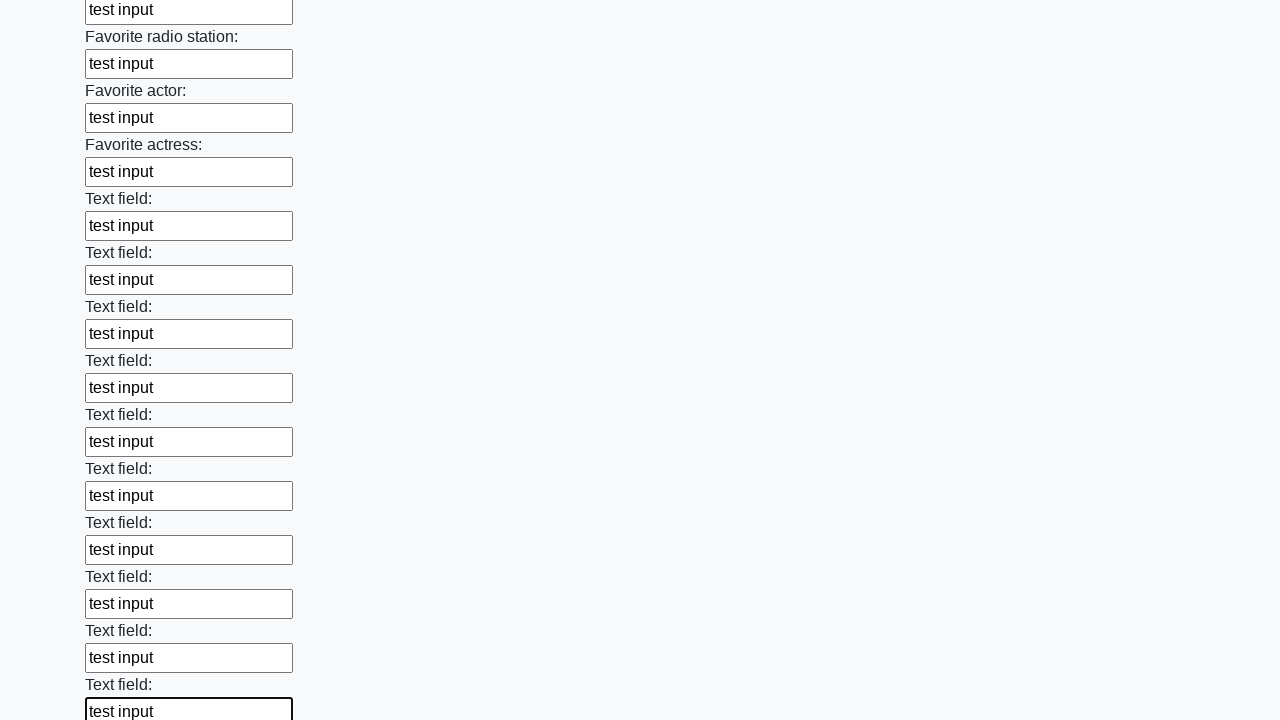

Filled an input field with 'test input' on input >> nth=36
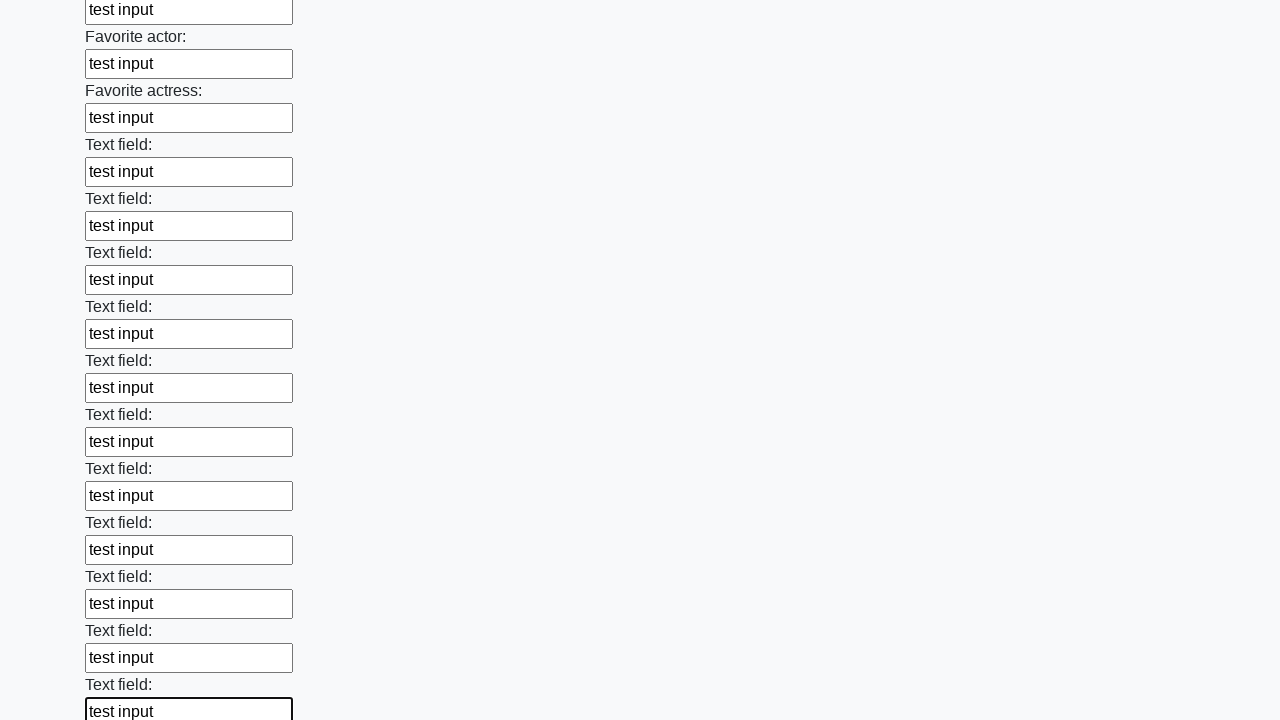

Filled an input field with 'test input' on input >> nth=37
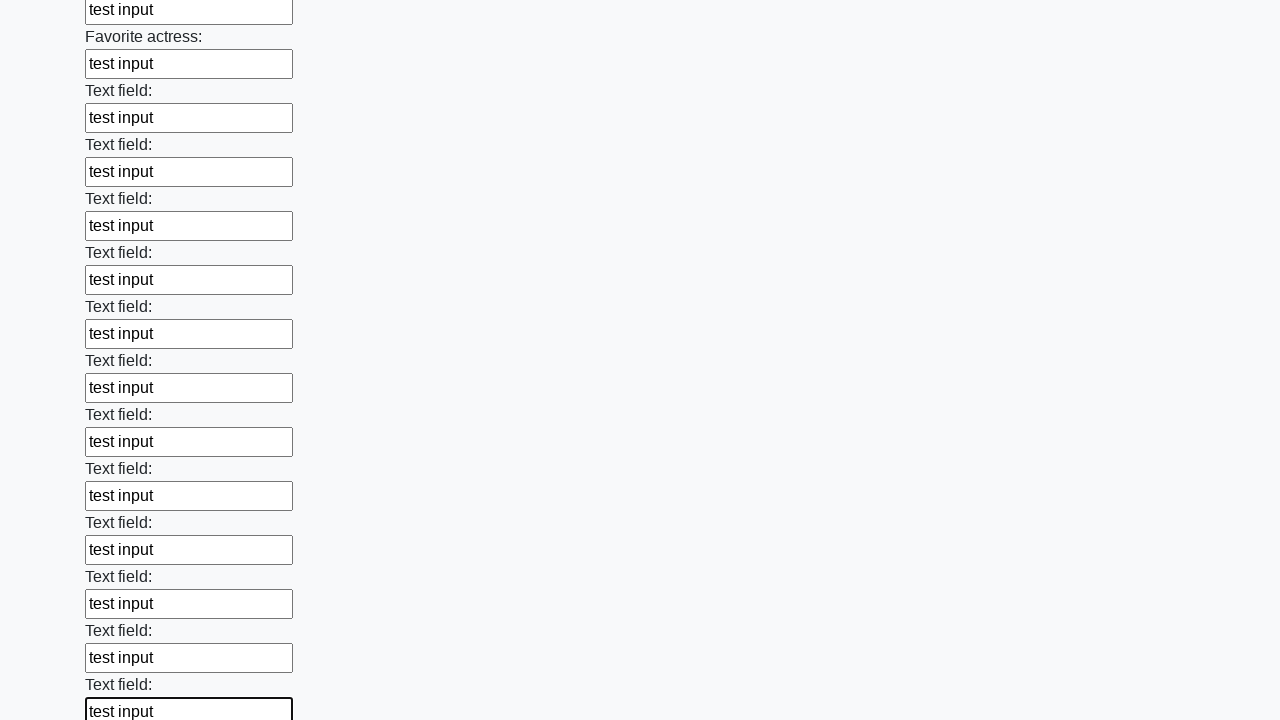

Filled an input field with 'test input' on input >> nth=38
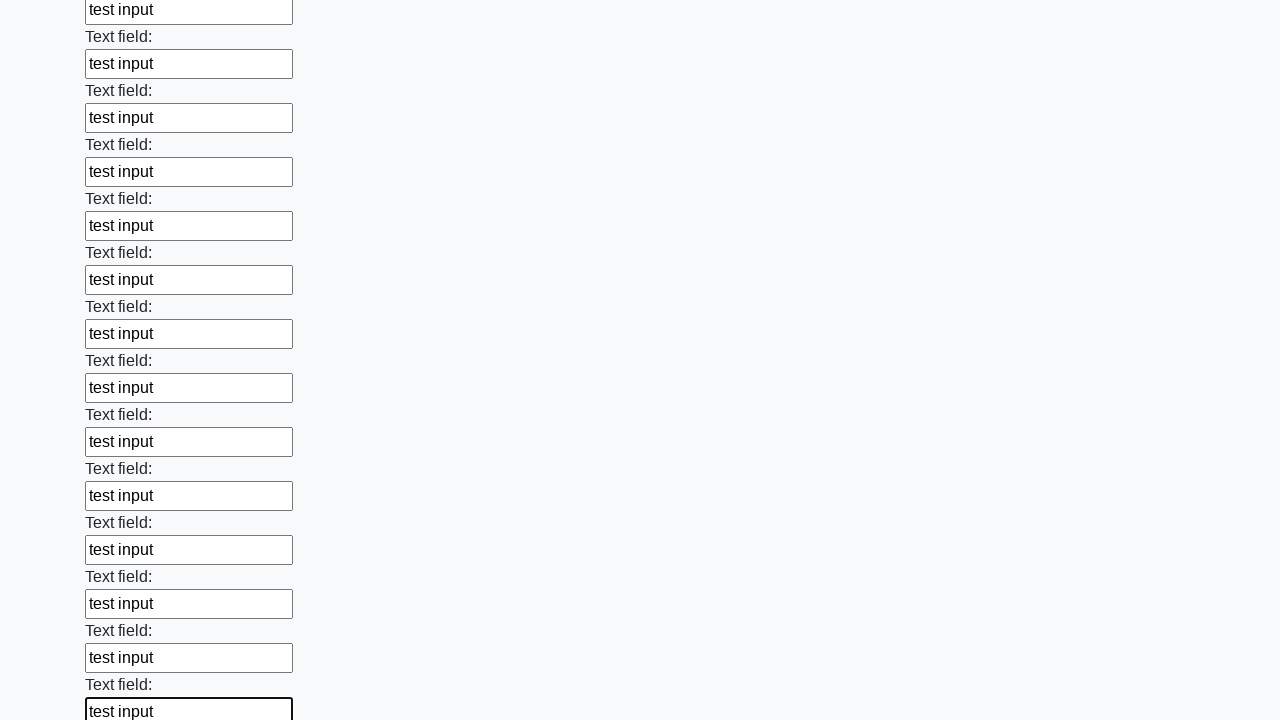

Filled an input field with 'test input' on input >> nth=39
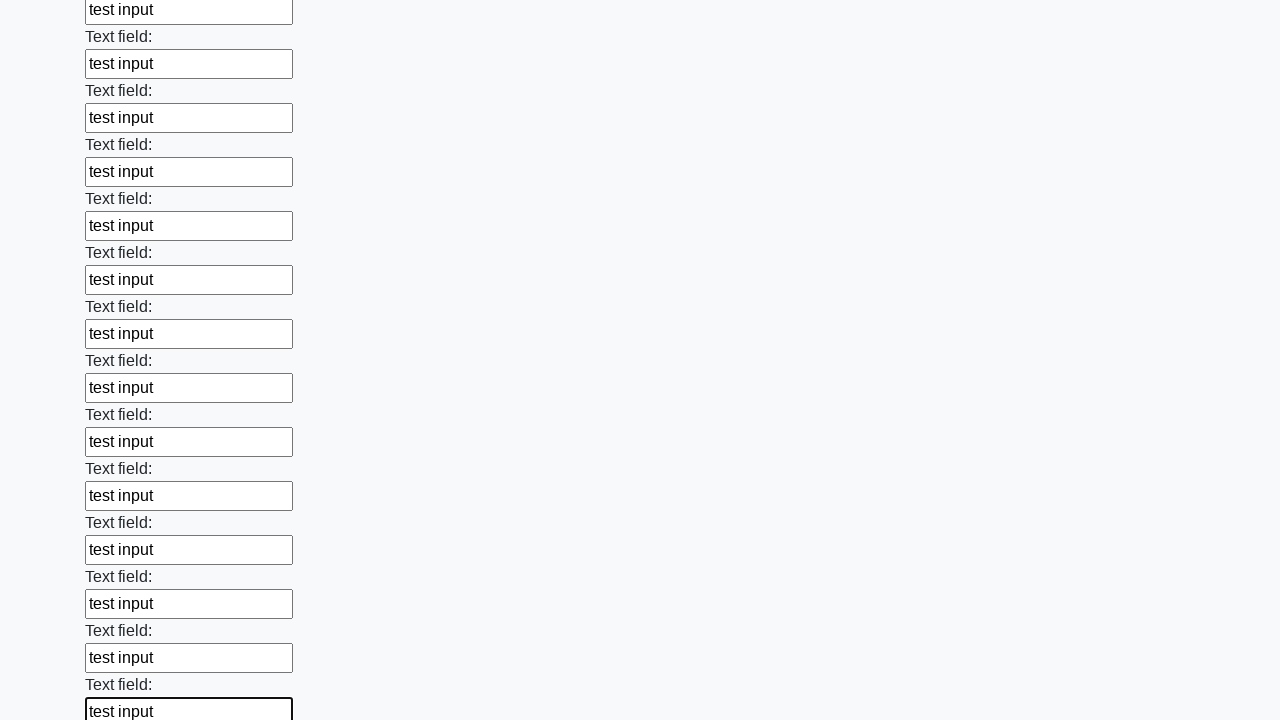

Filled an input field with 'test input' on input >> nth=40
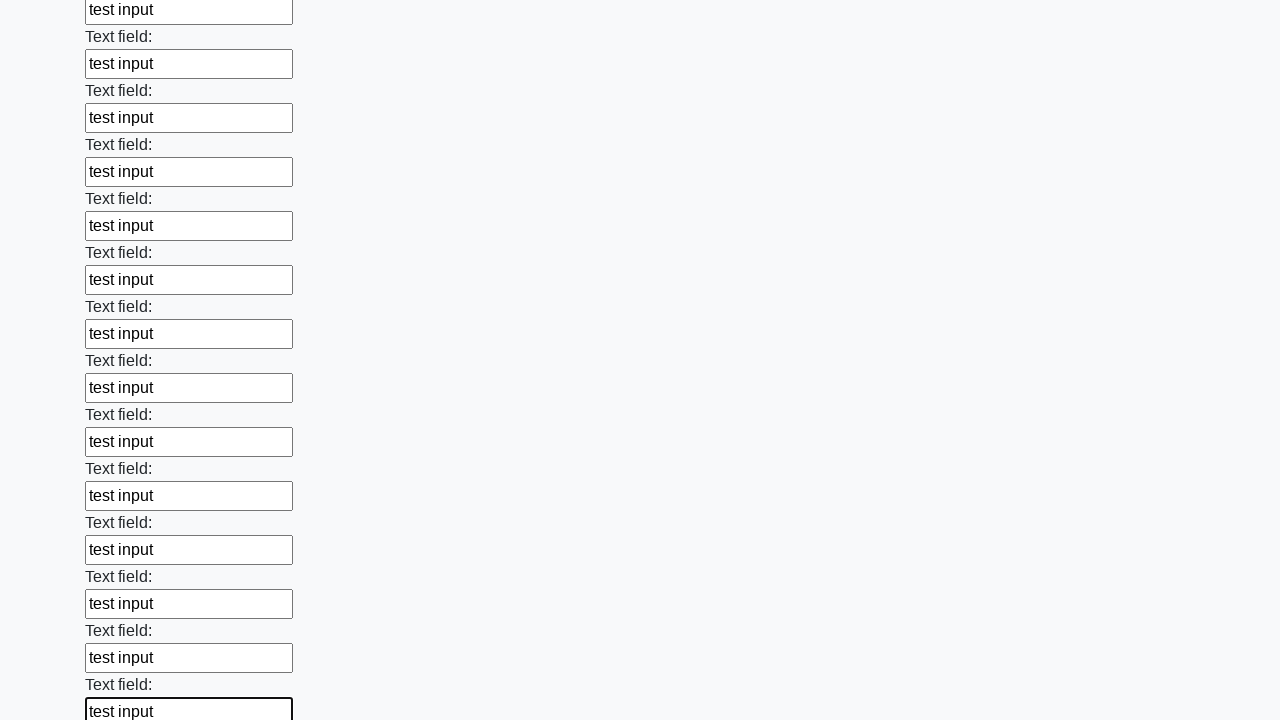

Filled an input field with 'test input' on input >> nth=41
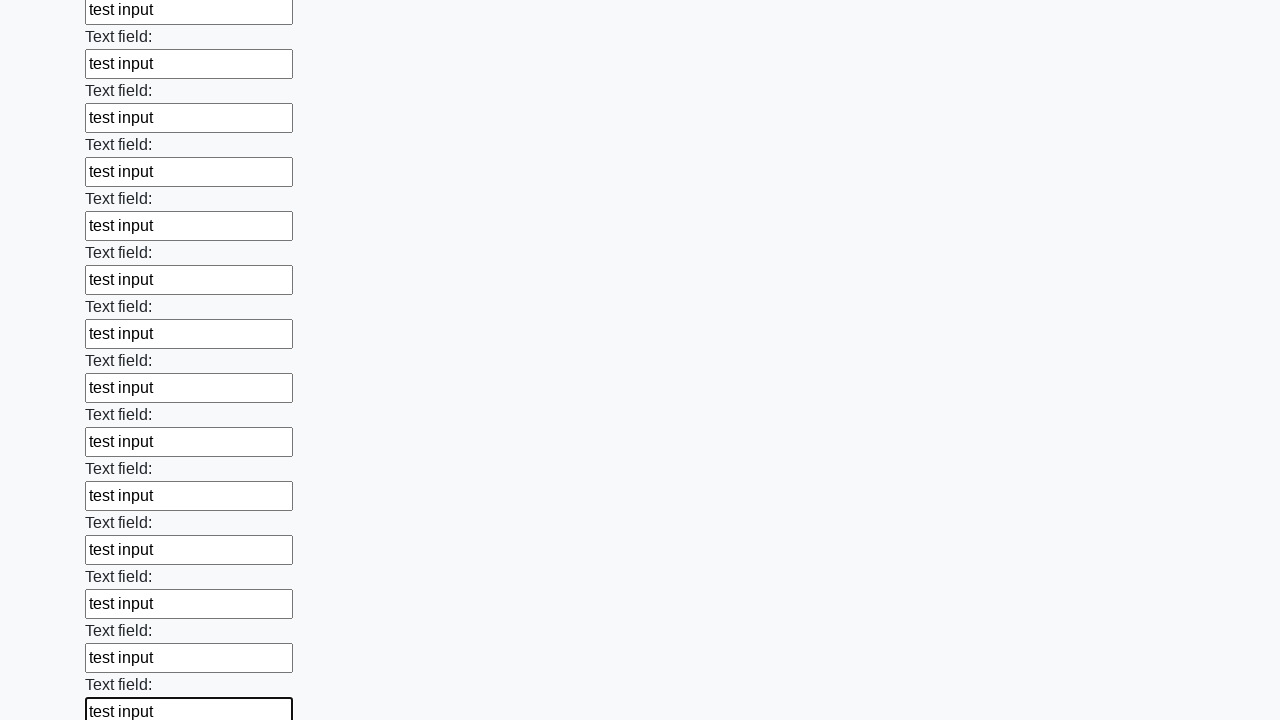

Filled an input field with 'test input' on input >> nth=42
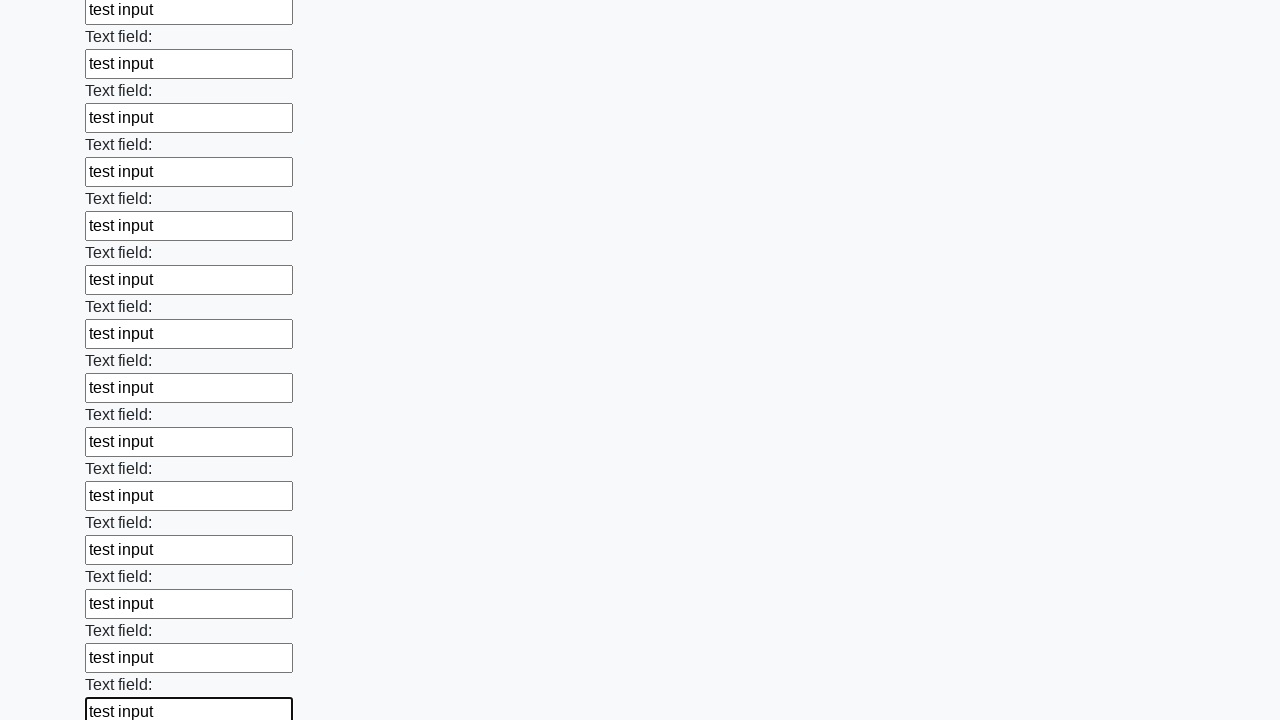

Filled an input field with 'test input' on input >> nth=43
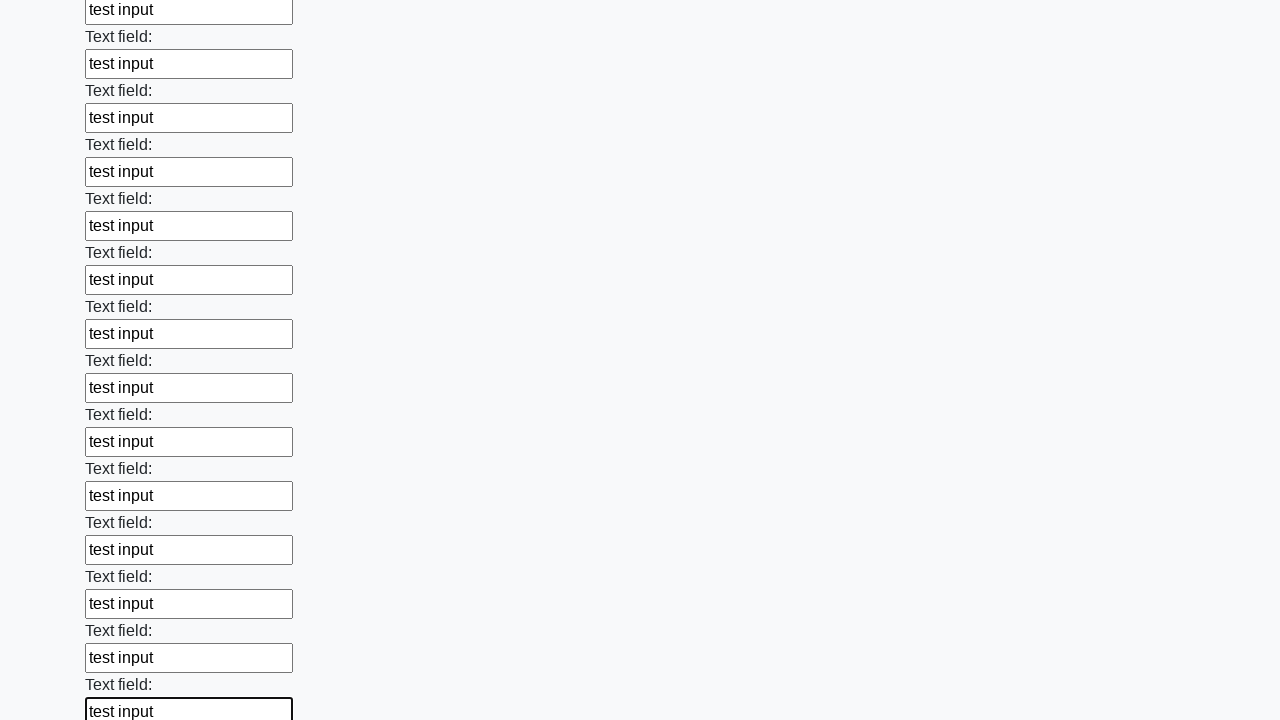

Filled an input field with 'test input' on input >> nth=44
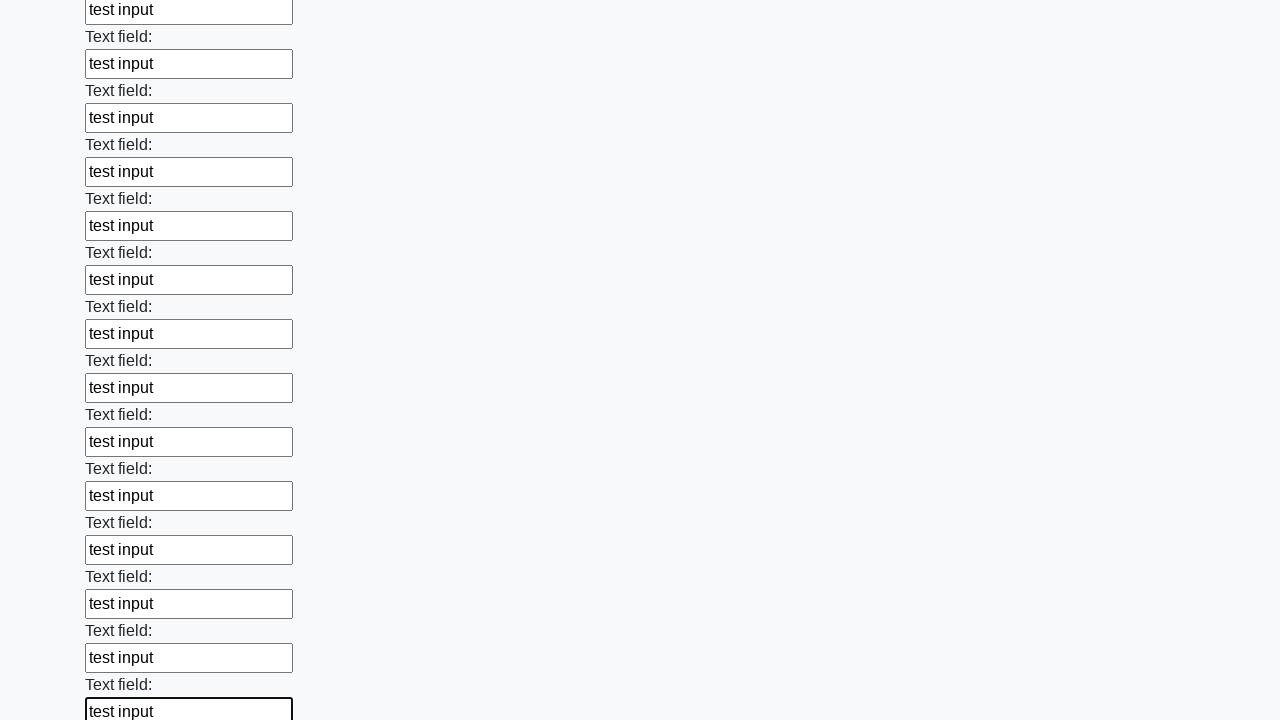

Filled an input field with 'test input' on input >> nth=45
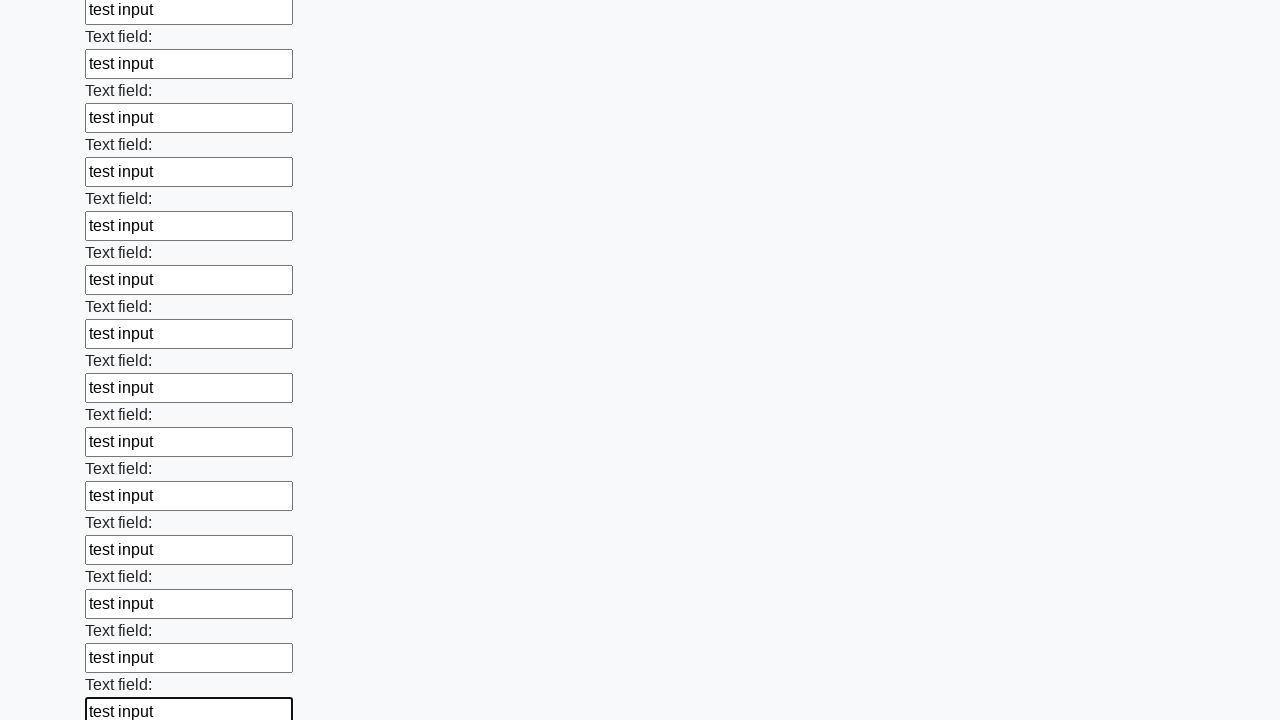

Filled an input field with 'test input' on input >> nth=46
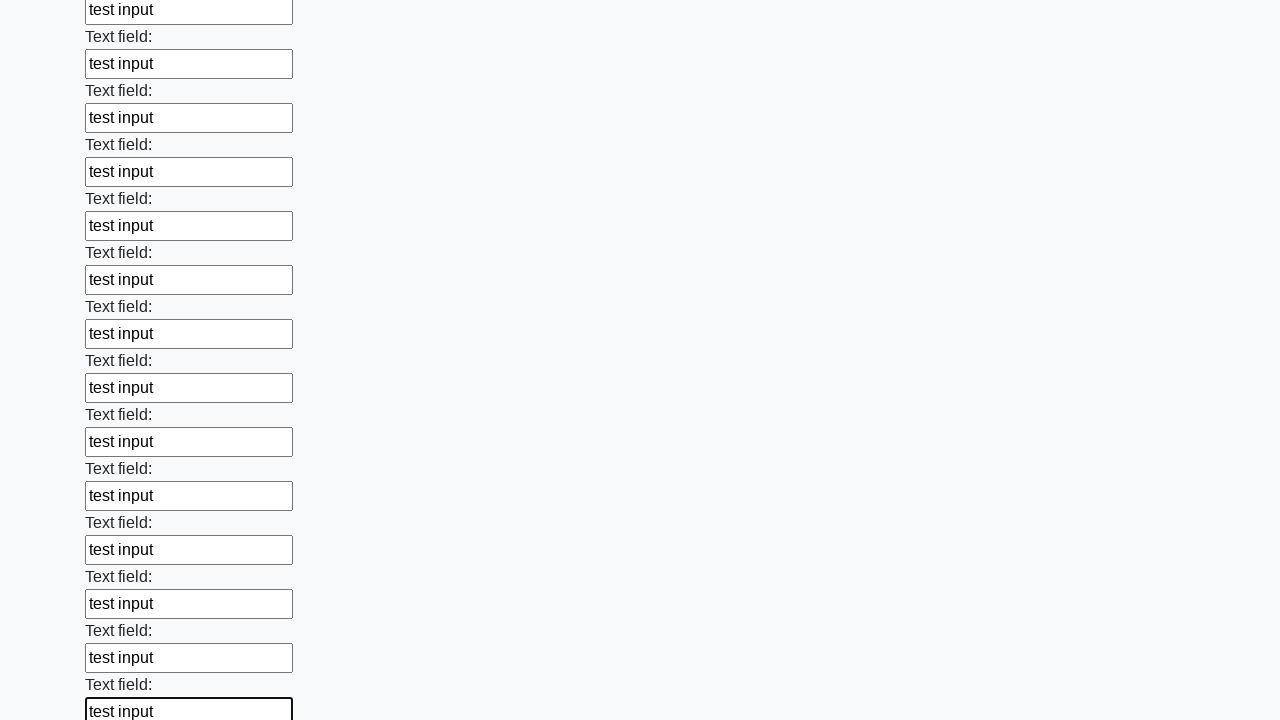

Filled an input field with 'test input' on input >> nth=47
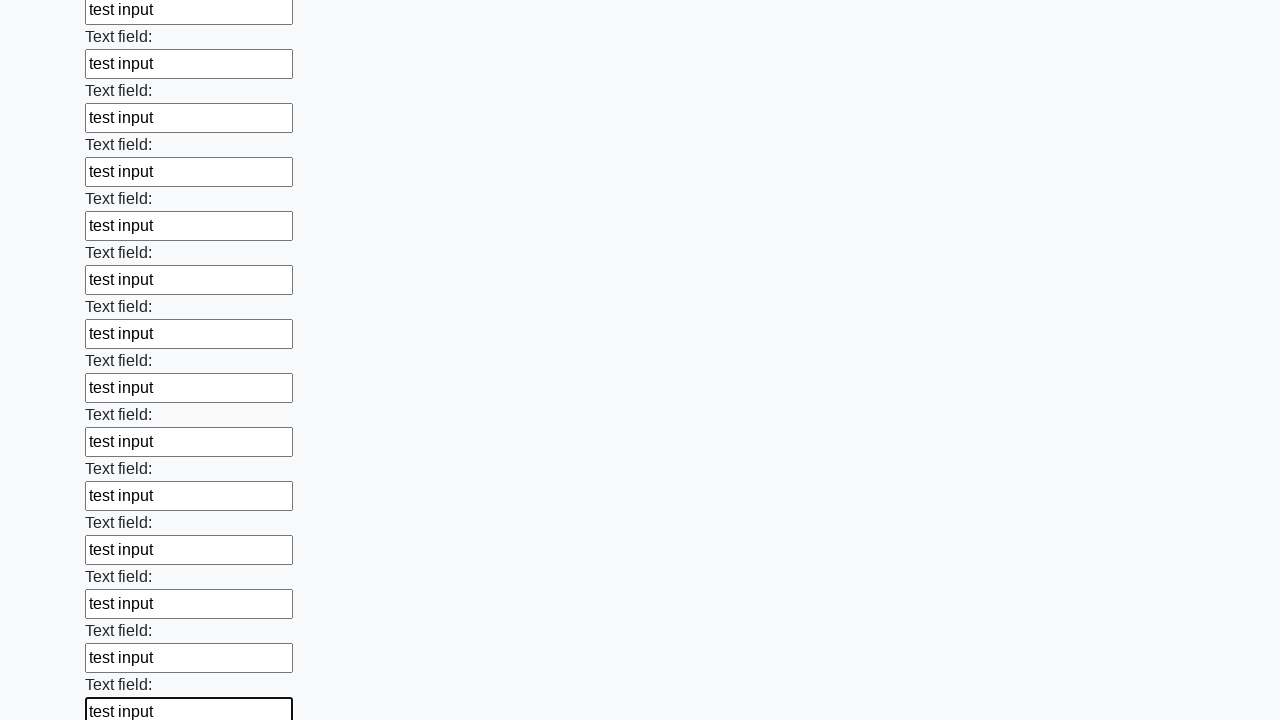

Filled an input field with 'test input' on input >> nth=48
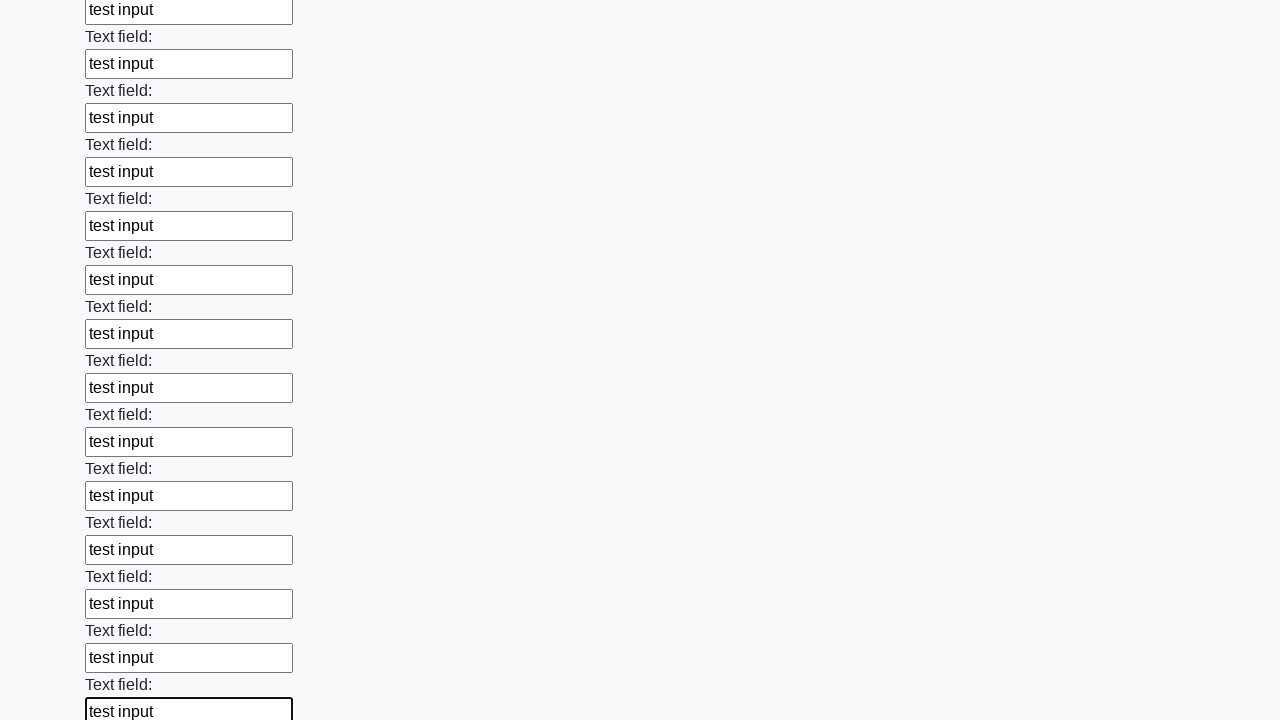

Filled an input field with 'test input' on input >> nth=49
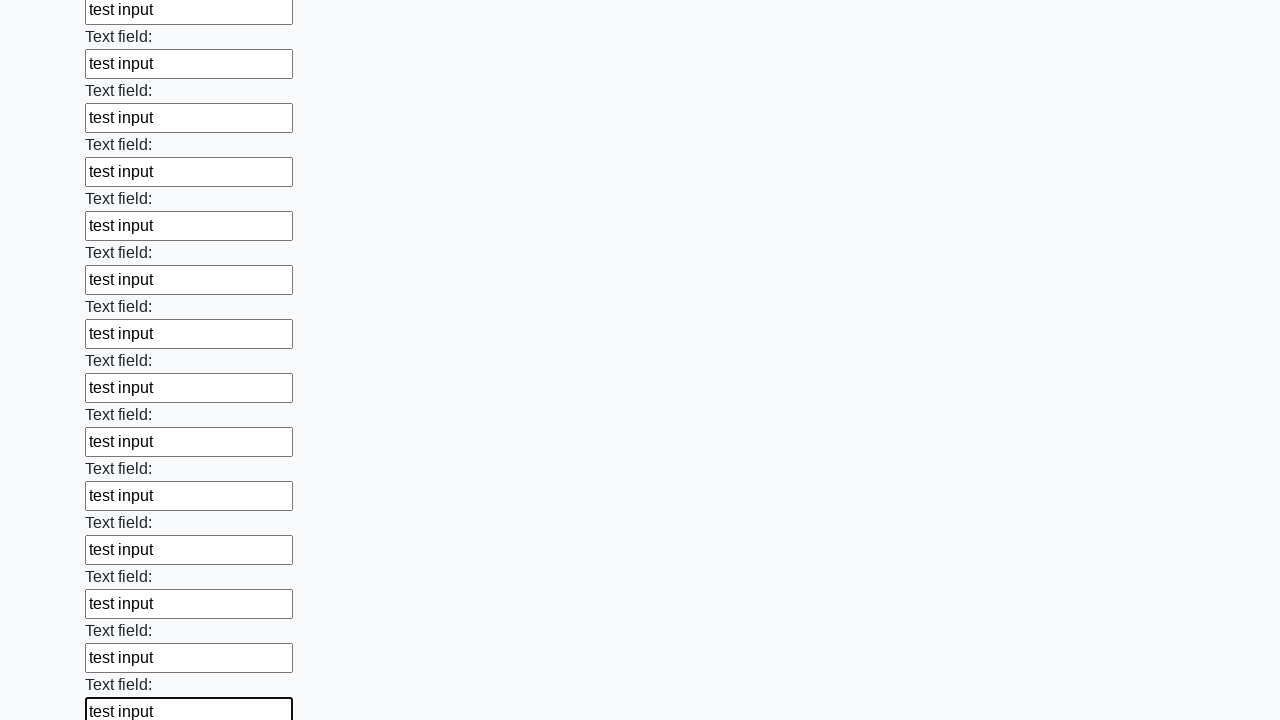

Filled an input field with 'test input' on input >> nth=50
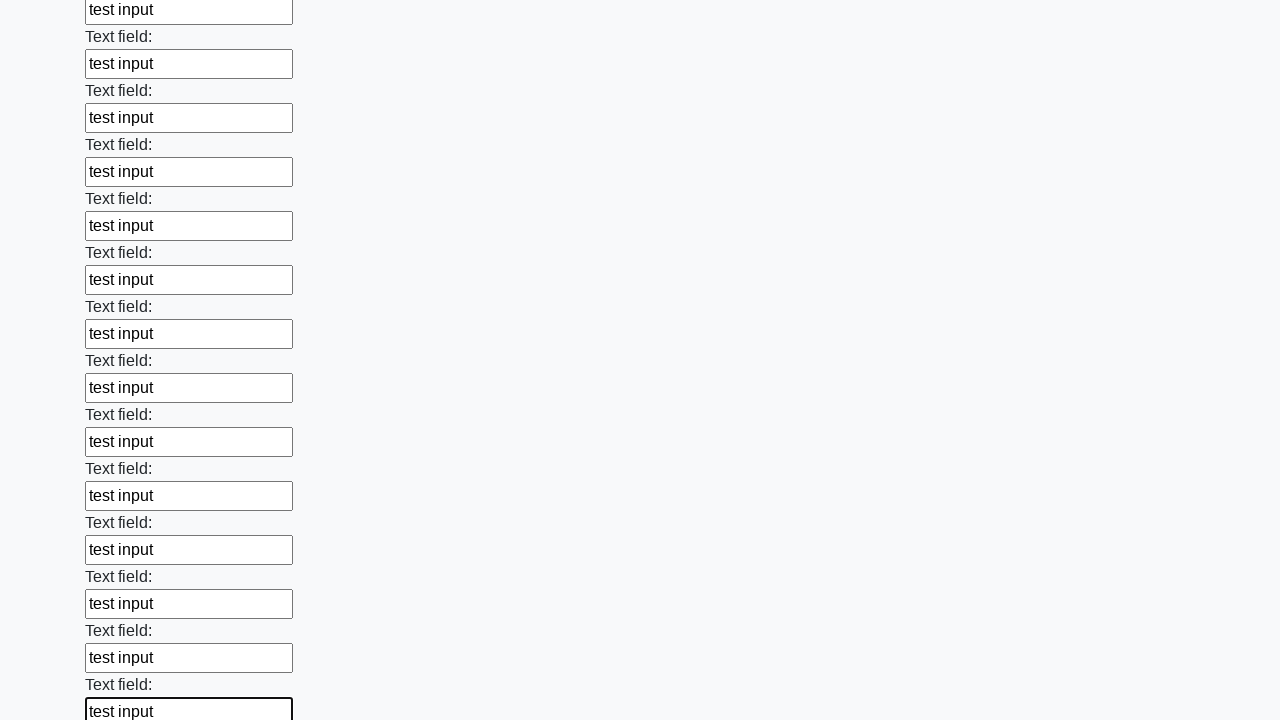

Filled an input field with 'test input' on input >> nth=51
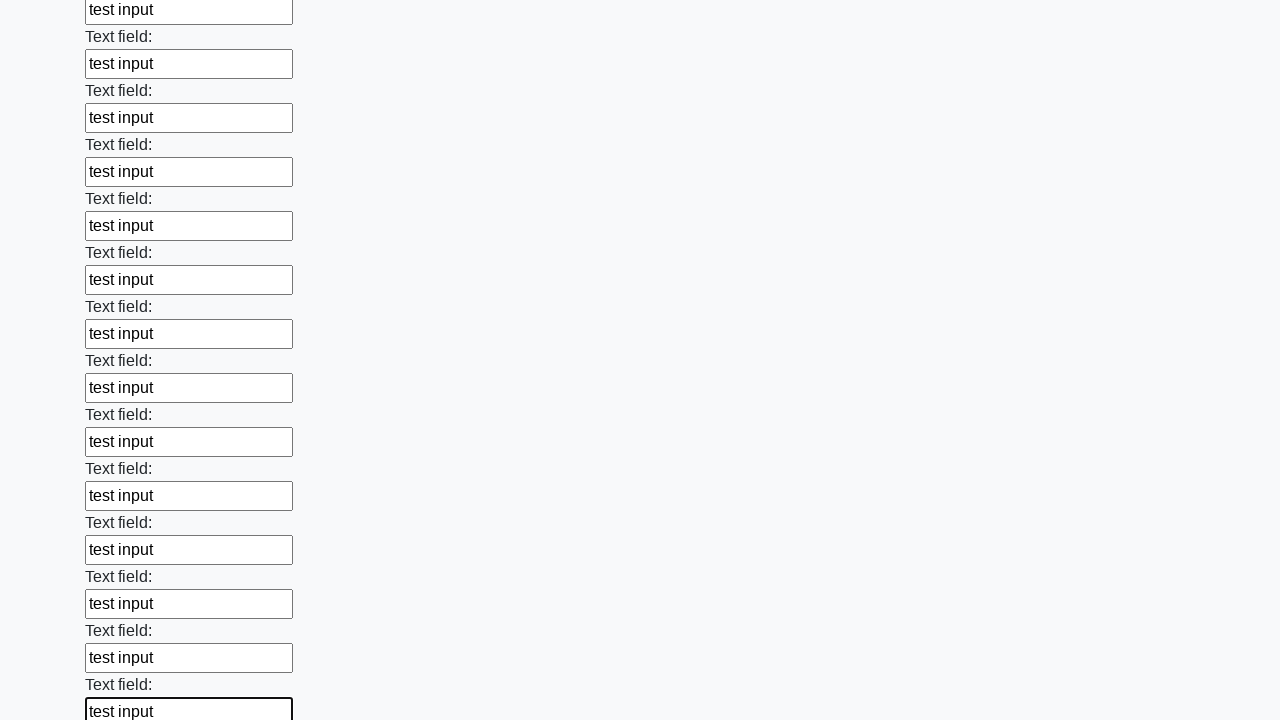

Filled an input field with 'test input' on input >> nth=52
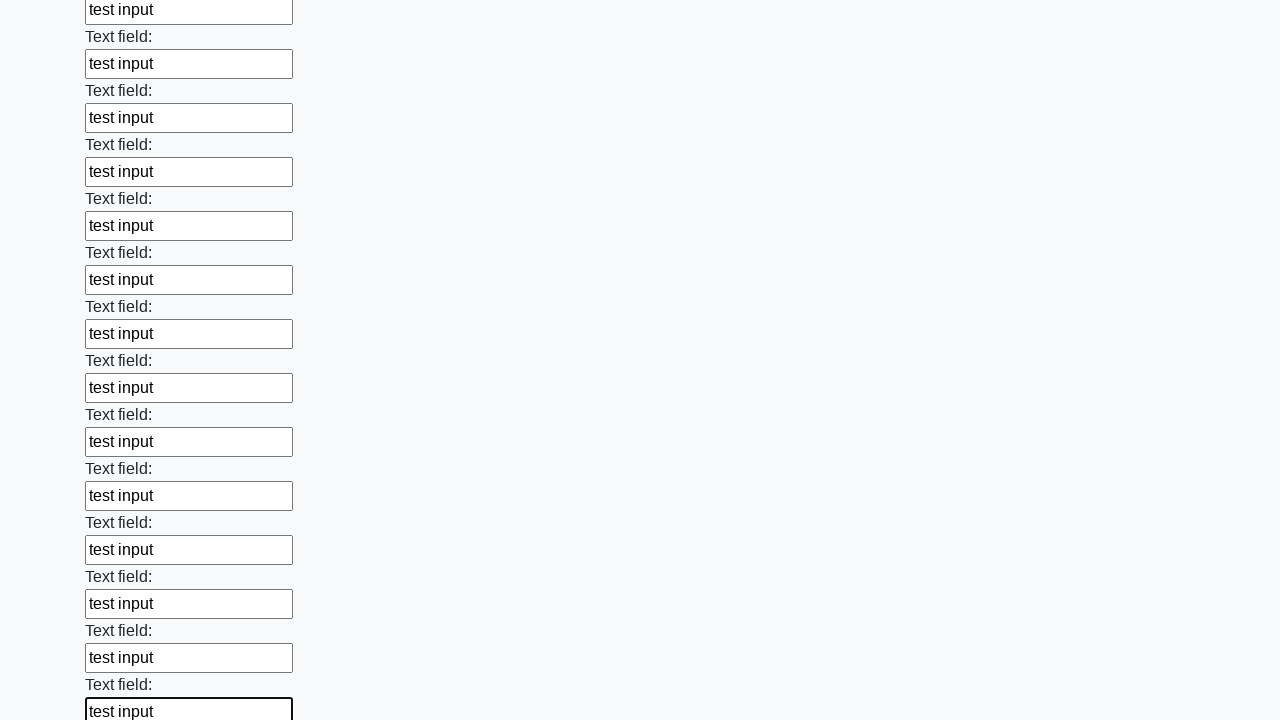

Filled an input field with 'test input' on input >> nth=53
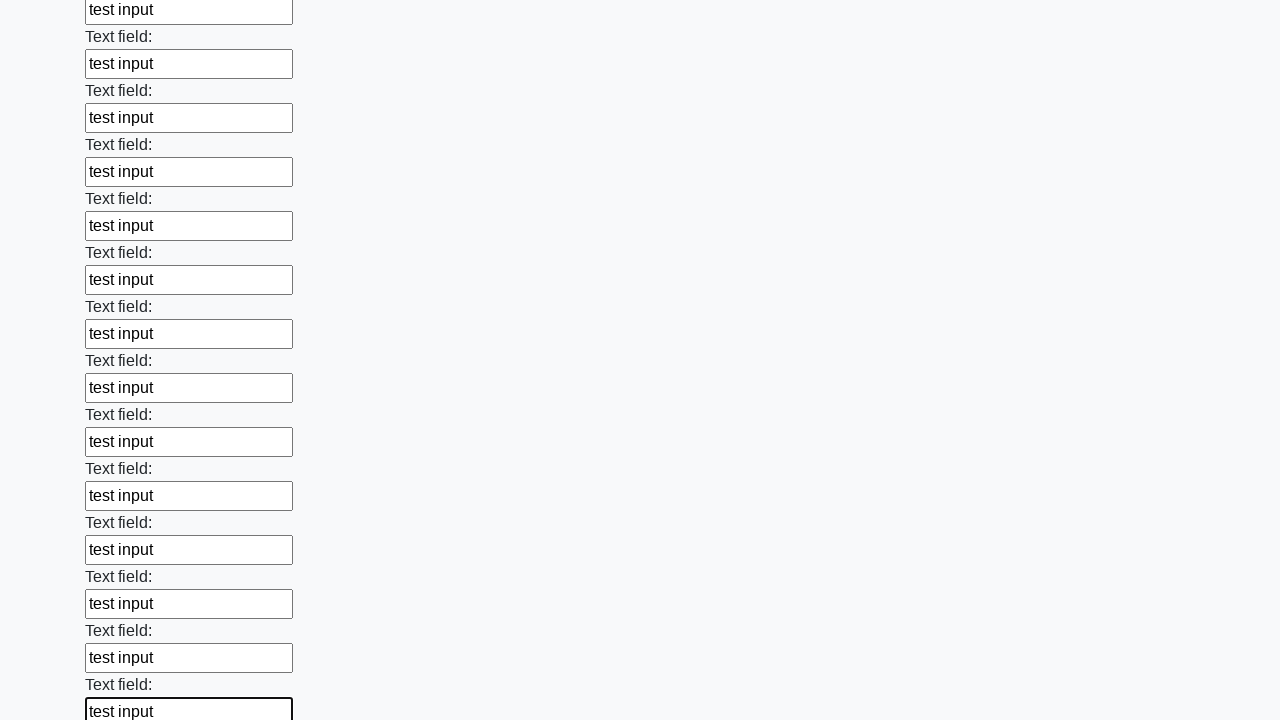

Filled an input field with 'test input' on input >> nth=54
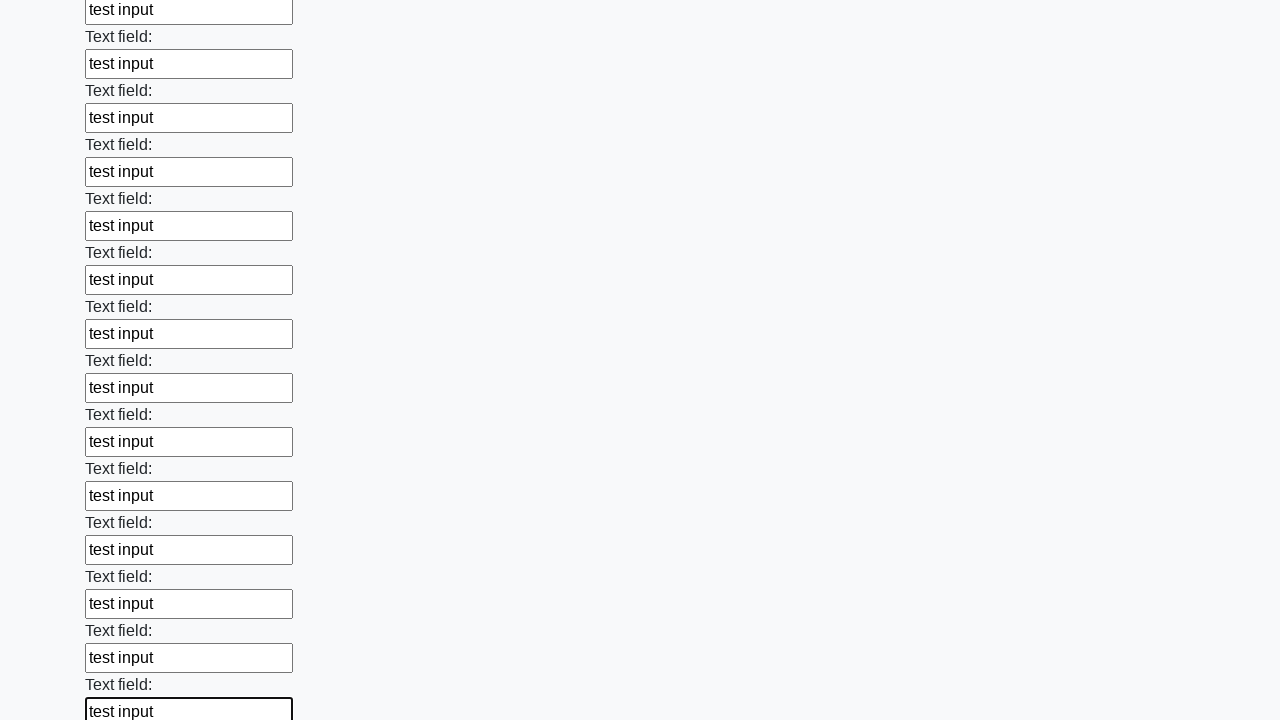

Filled an input field with 'test input' on input >> nth=55
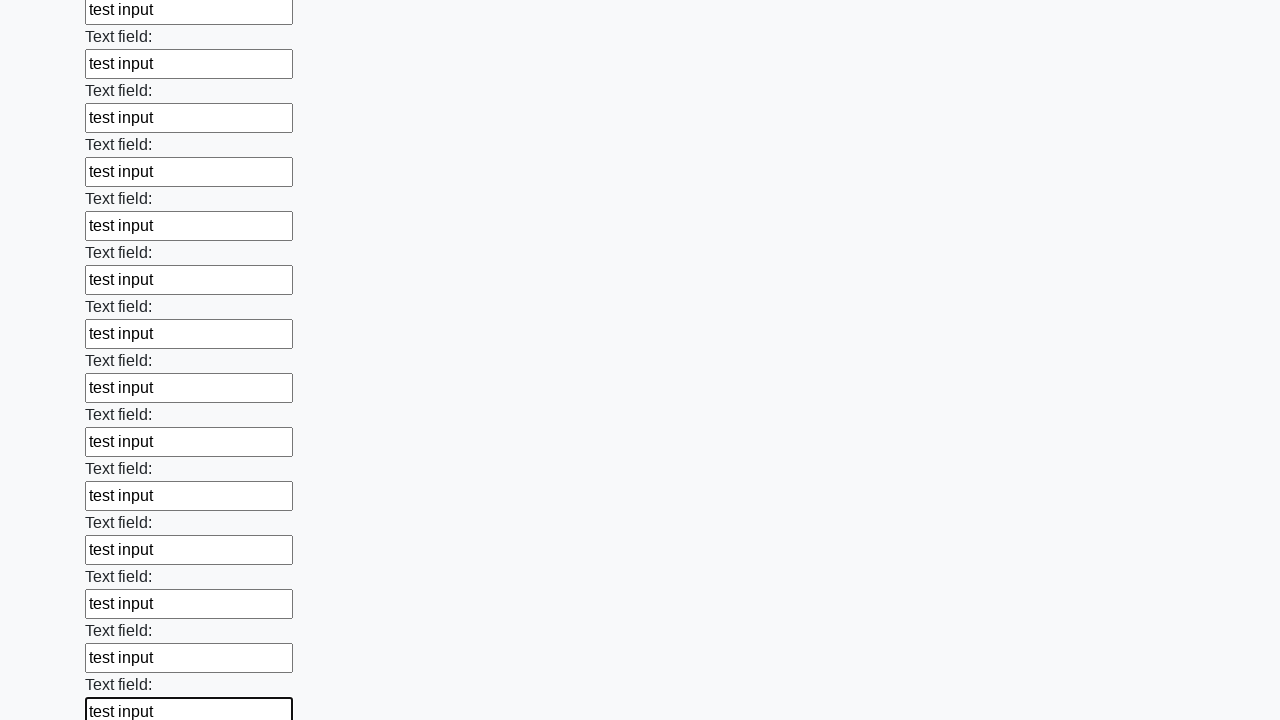

Filled an input field with 'test input' on input >> nth=56
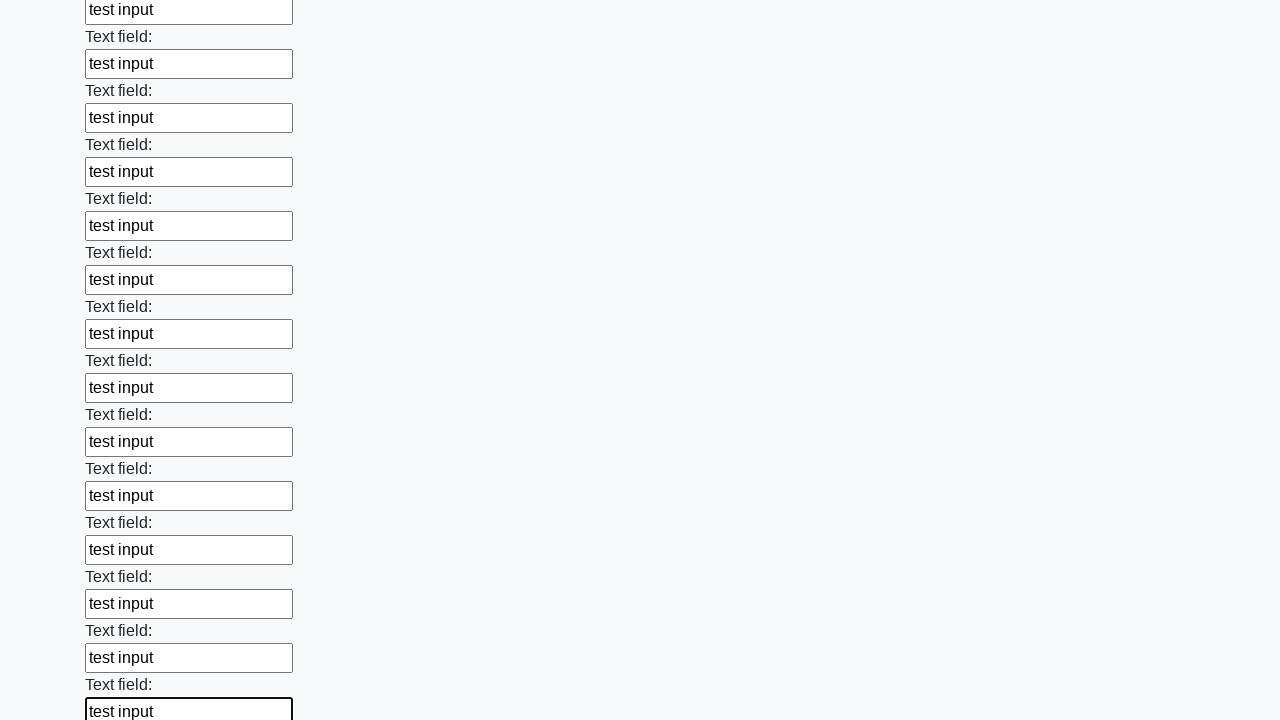

Filled an input field with 'test input' on input >> nth=57
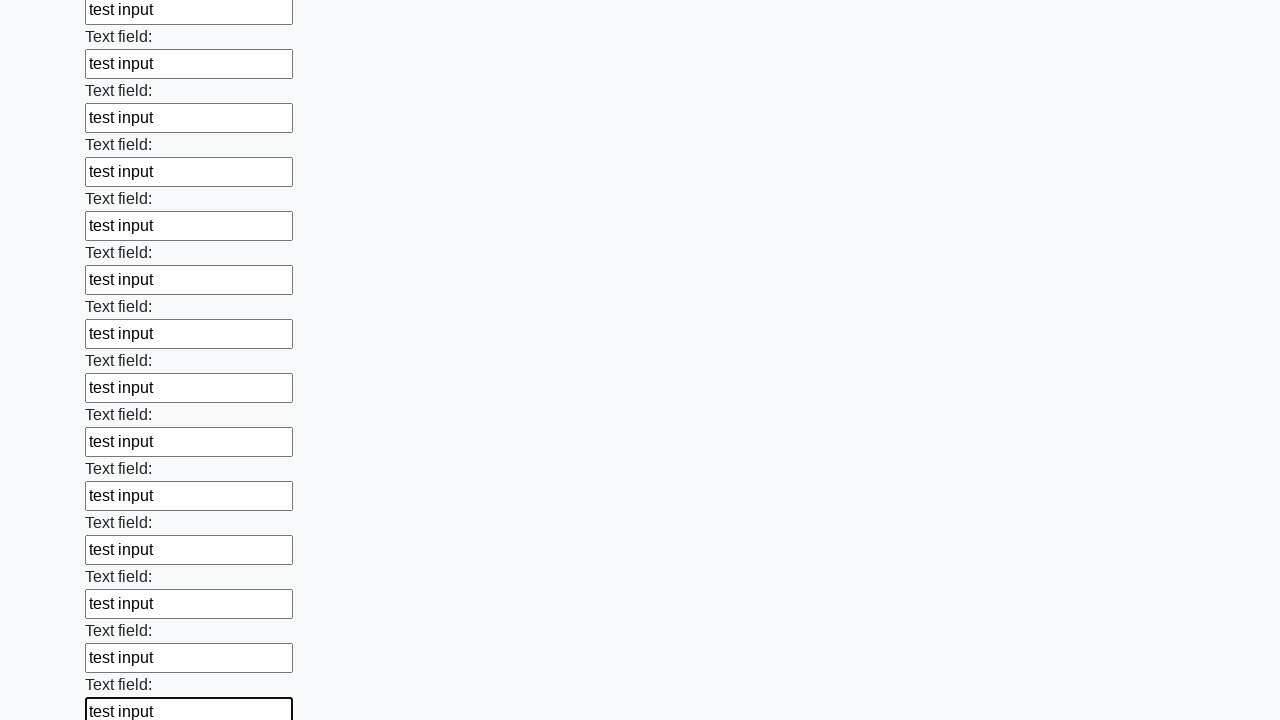

Filled an input field with 'test input' on input >> nth=58
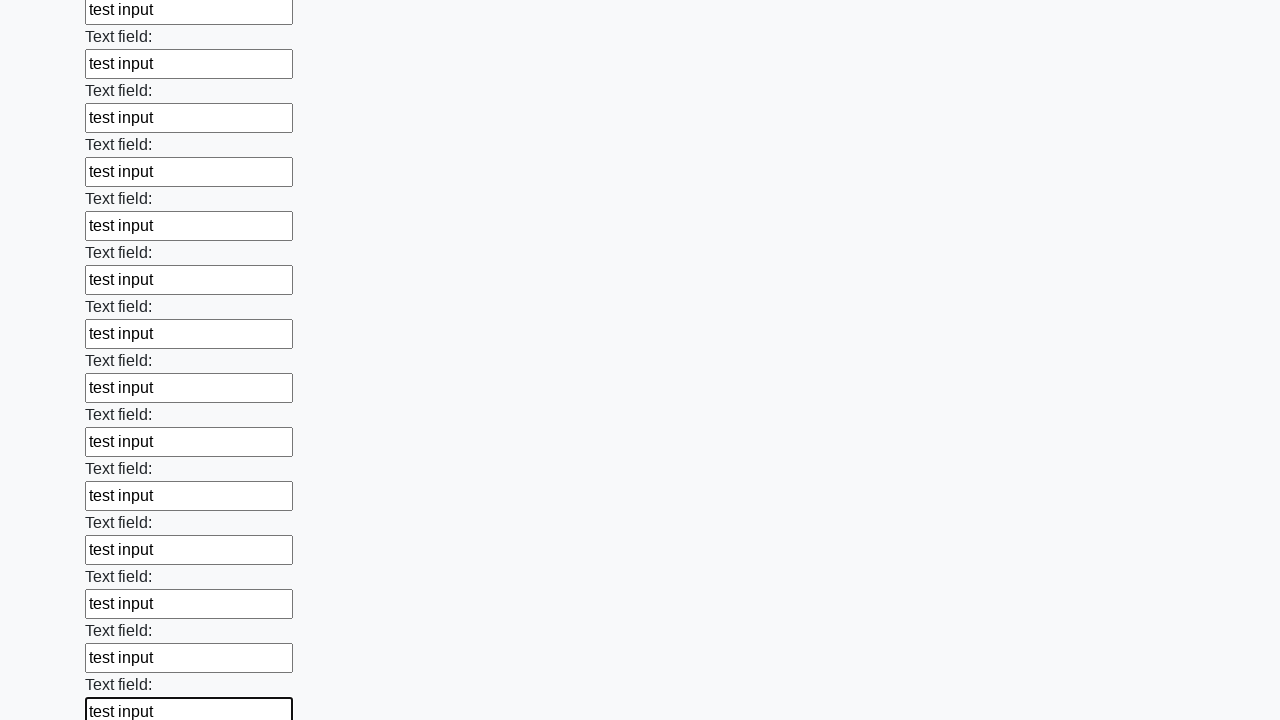

Filled an input field with 'test input' on input >> nth=59
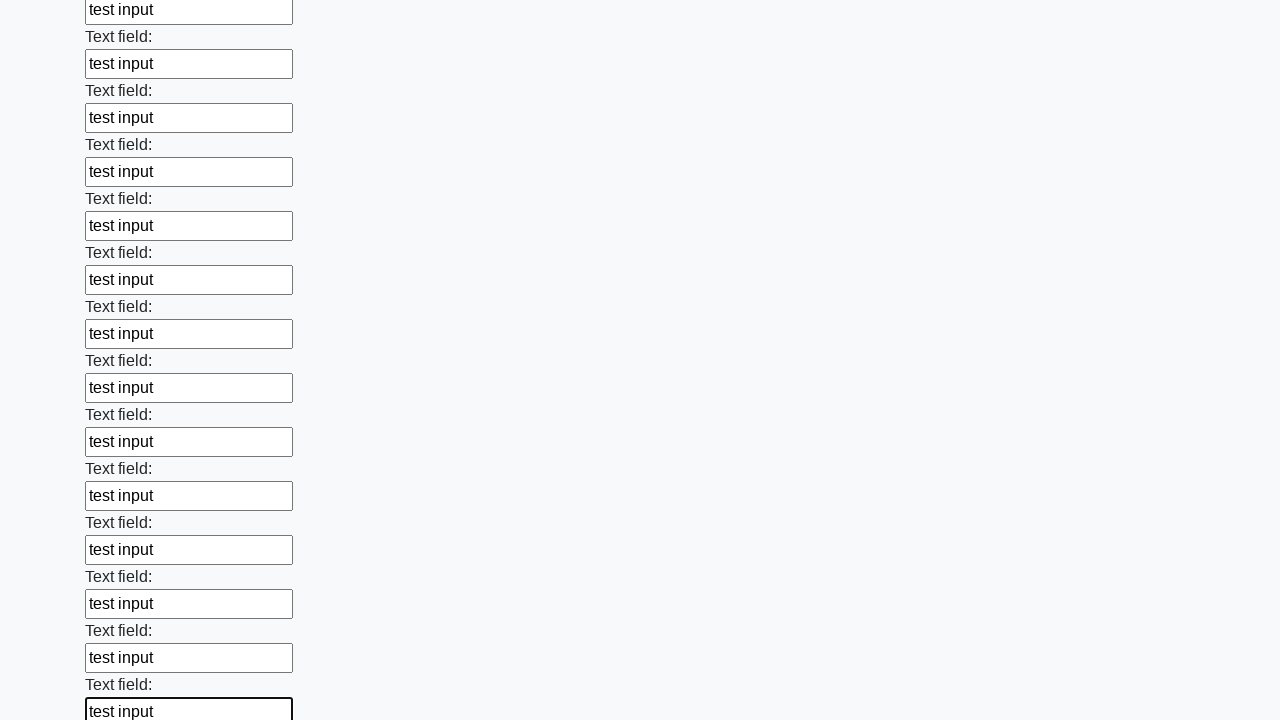

Filled an input field with 'test input' on input >> nth=60
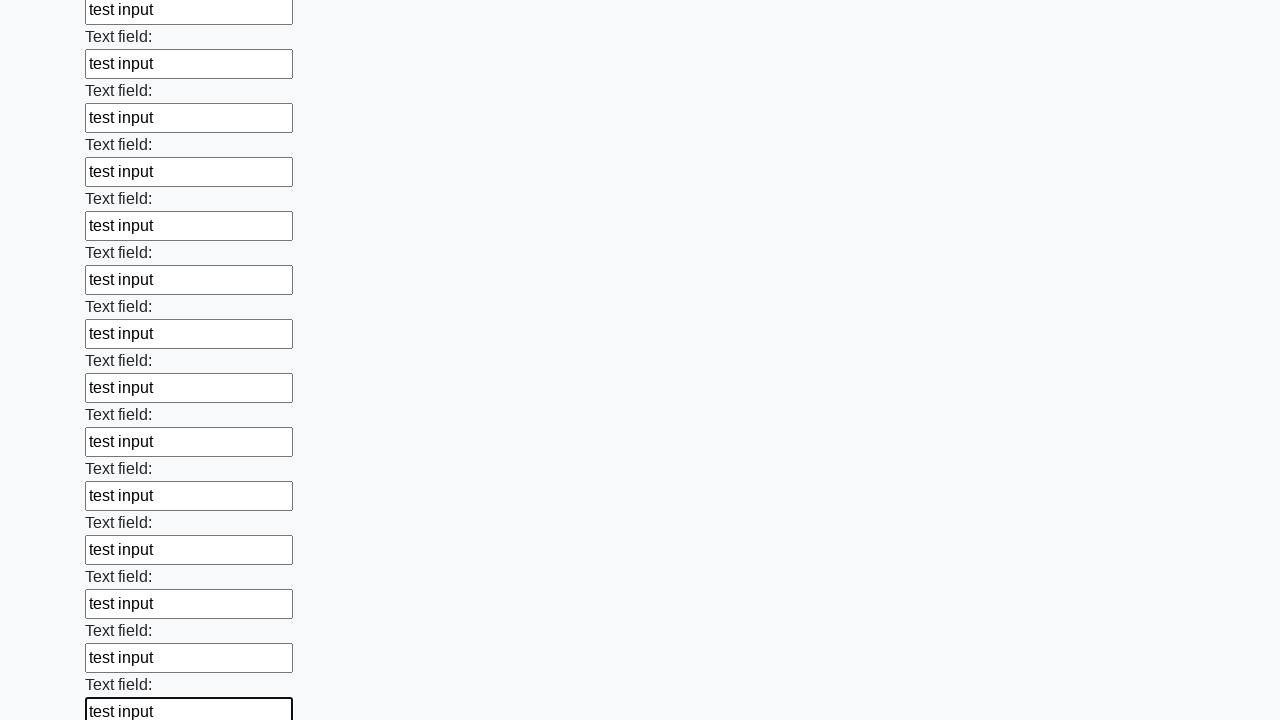

Filled an input field with 'test input' on input >> nth=61
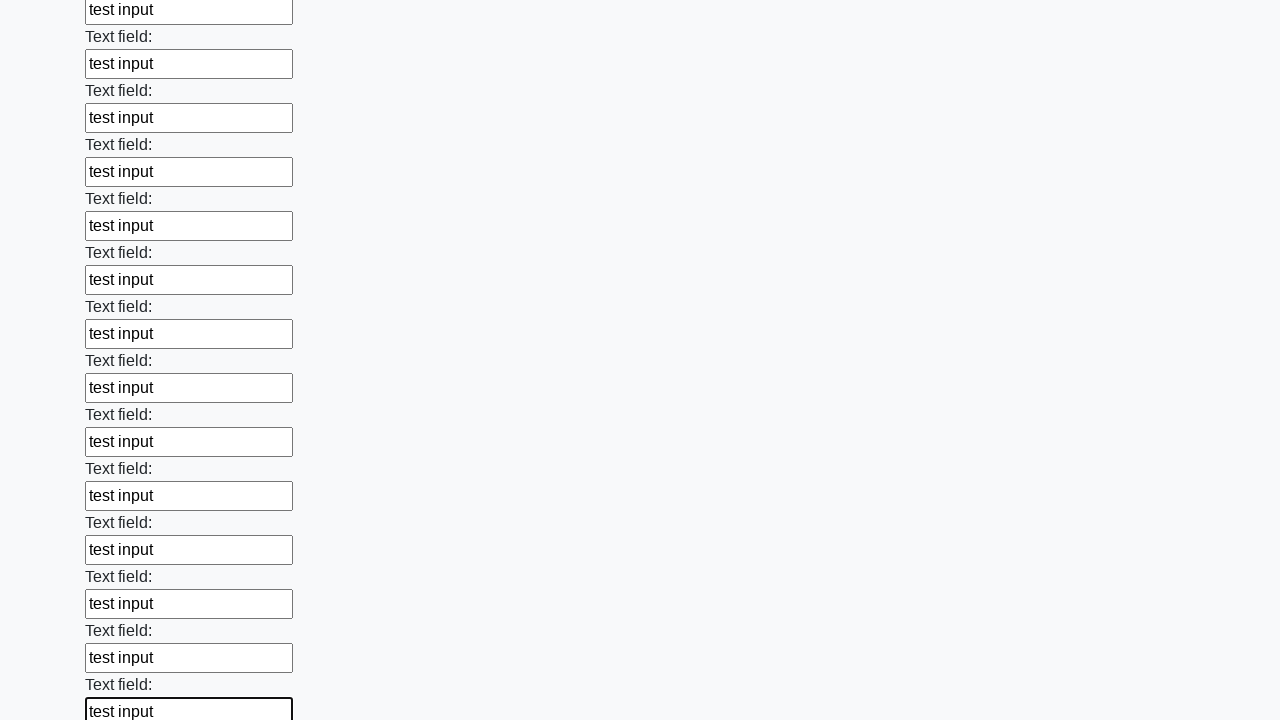

Filled an input field with 'test input' on input >> nth=62
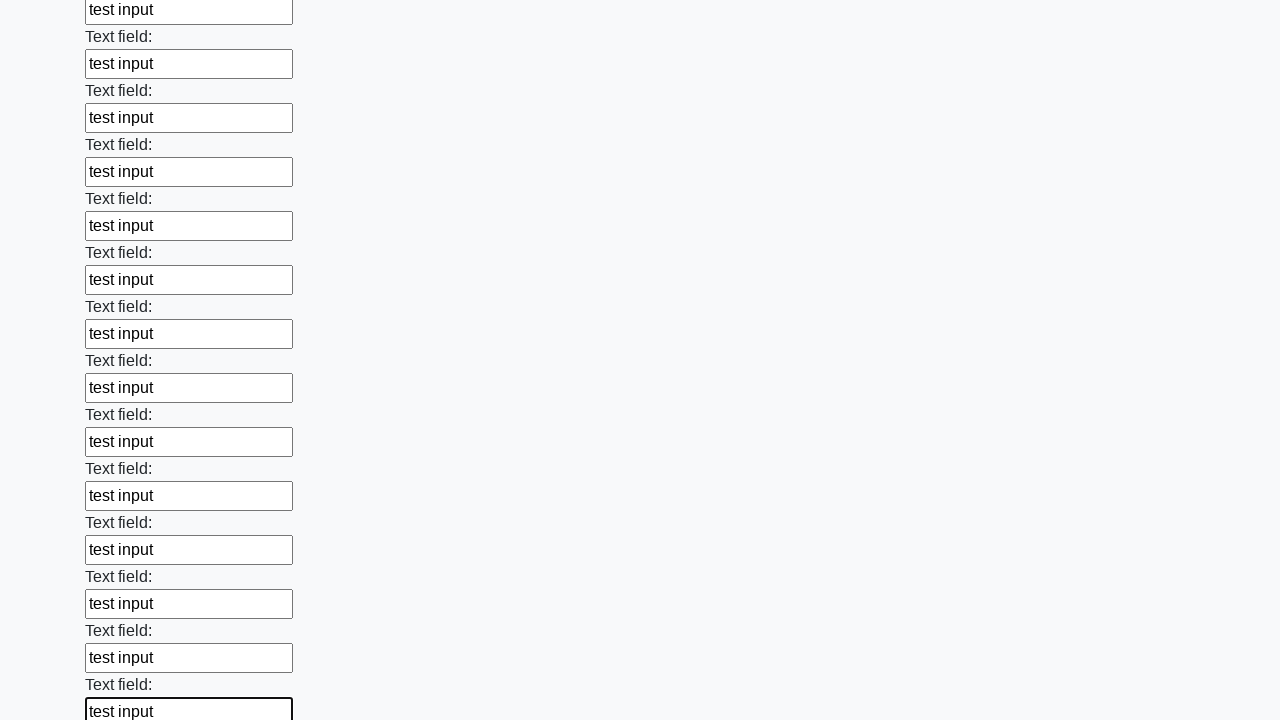

Filled an input field with 'test input' on input >> nth=63
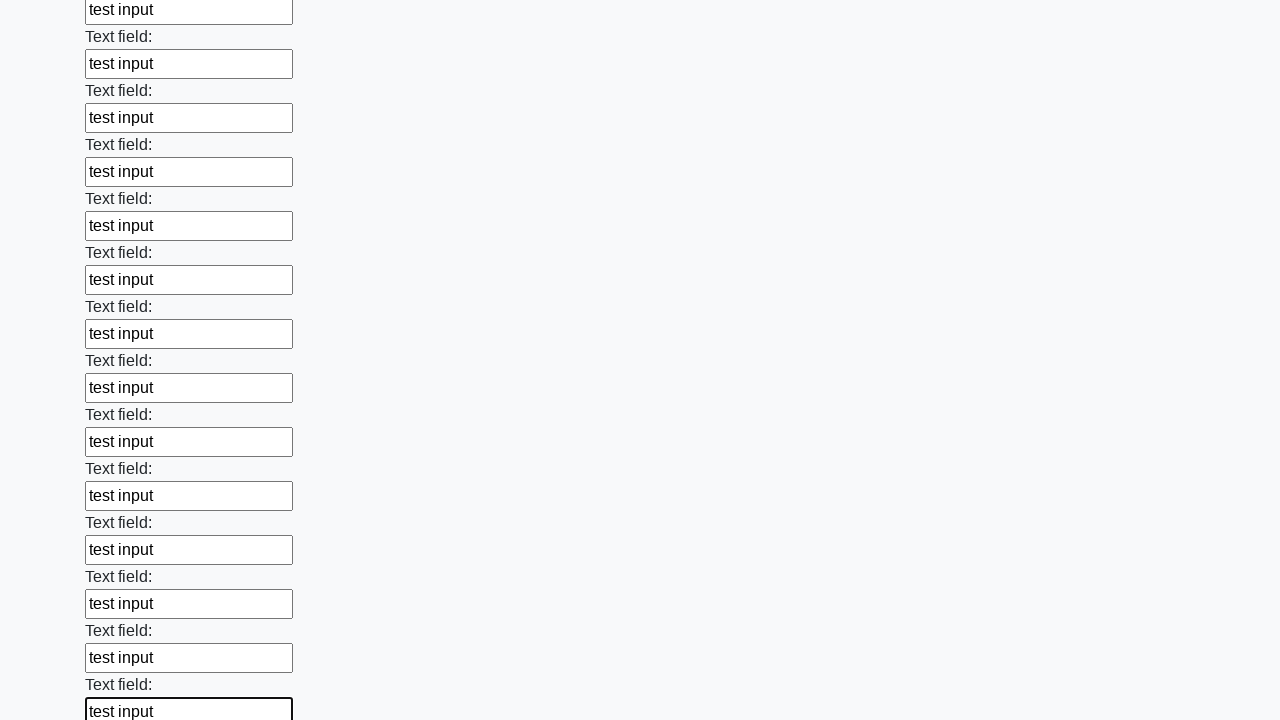

Filled an input field with 'test input' on input >> nth=64
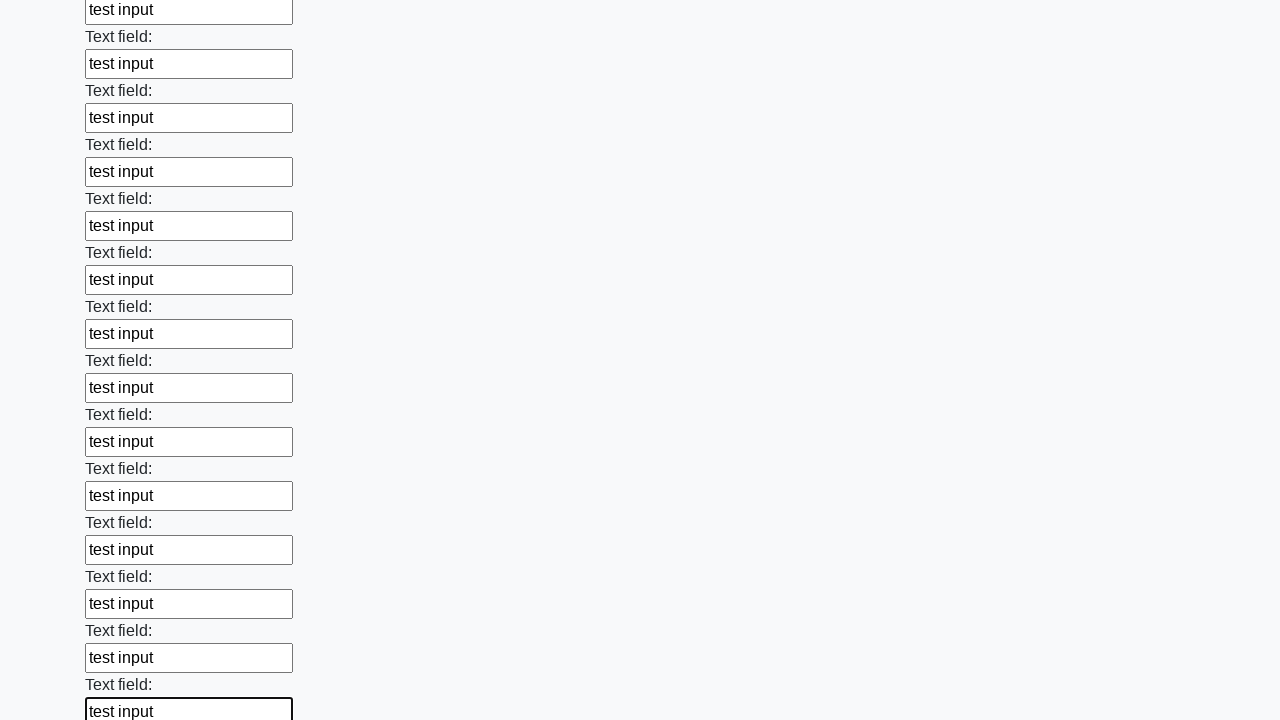

Filled an input field with 'test input' on input >> nth=65
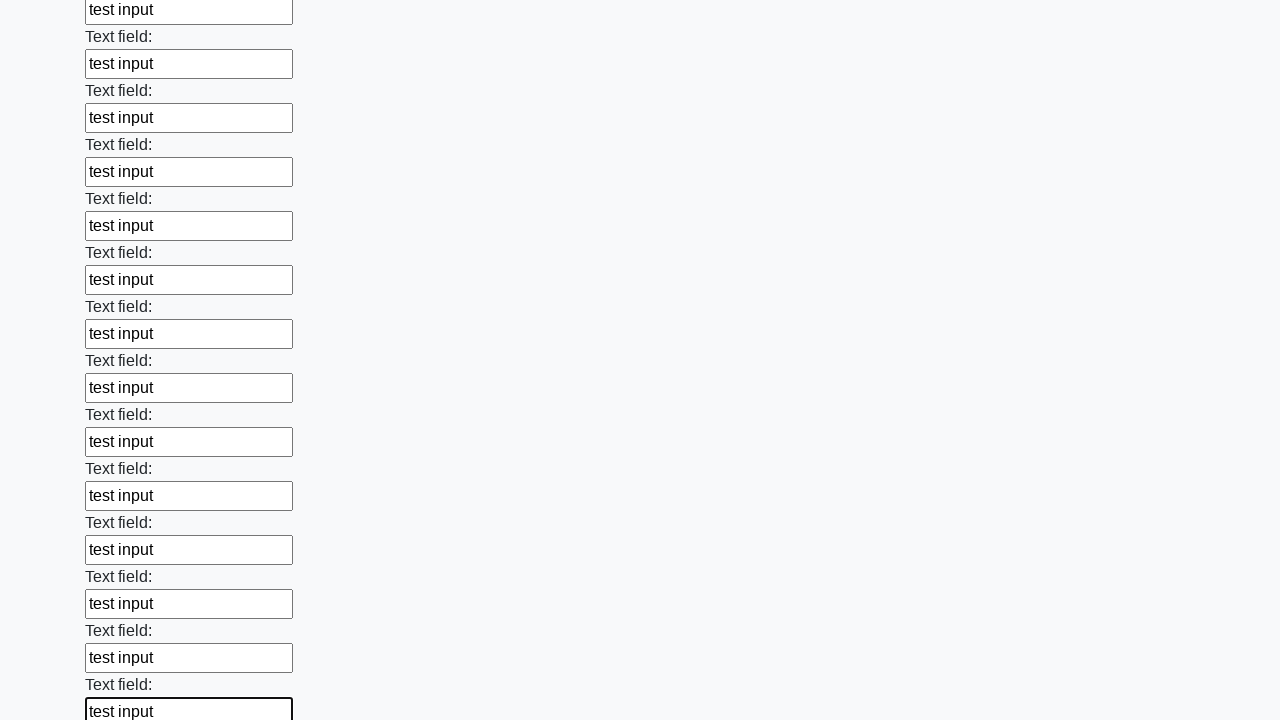

Filled an input field with 'test input' on input >> nth=66
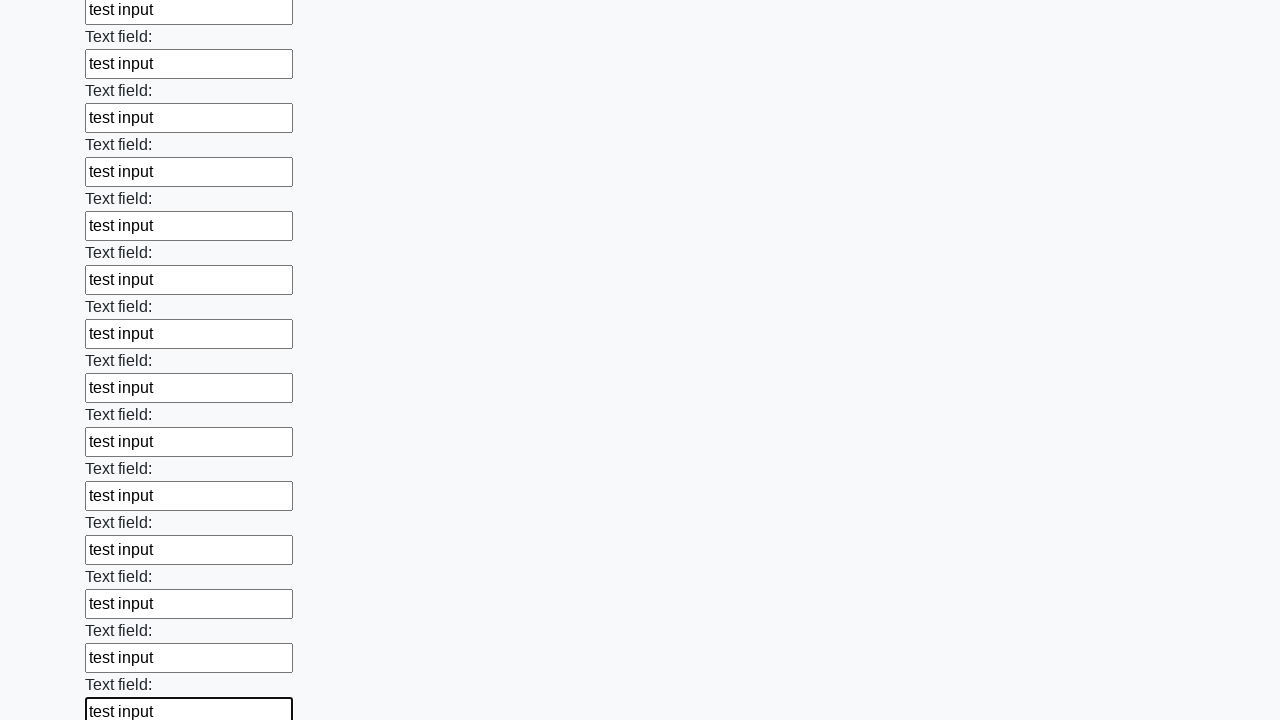

Filled an input field with 'test input' on input >> nth=67
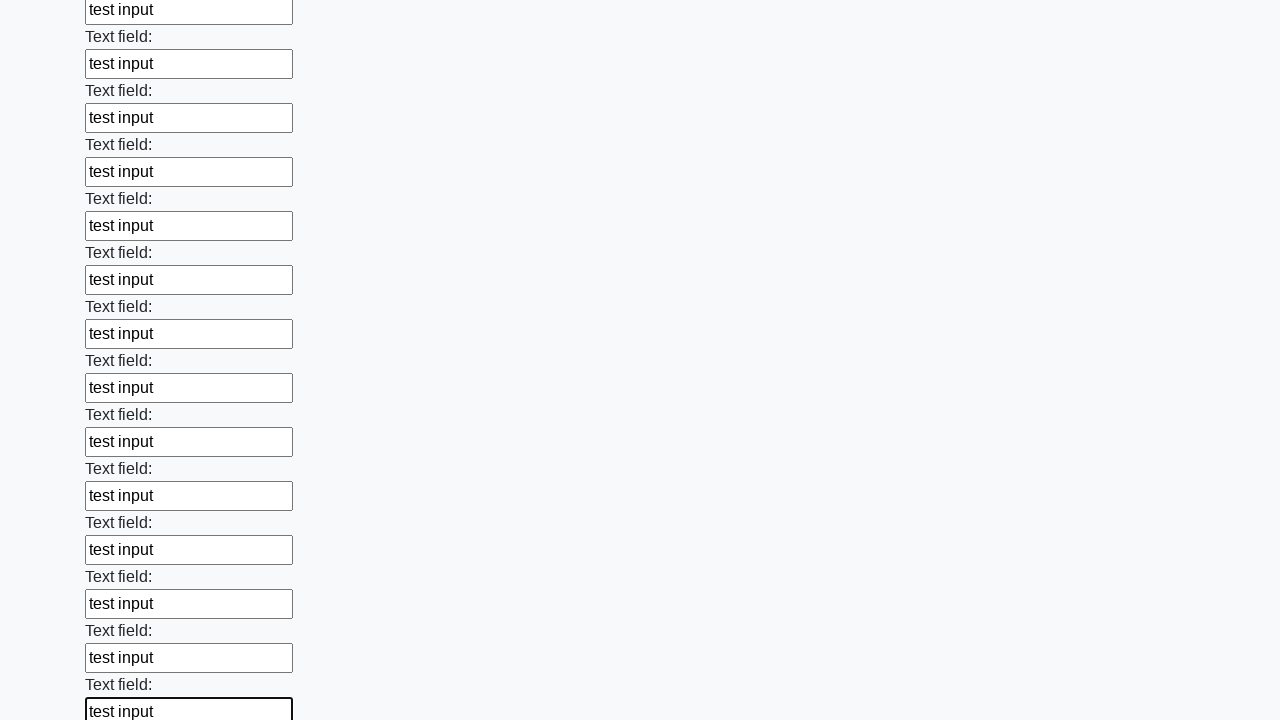

Filled an input field with 'test input' on input >> nth=68
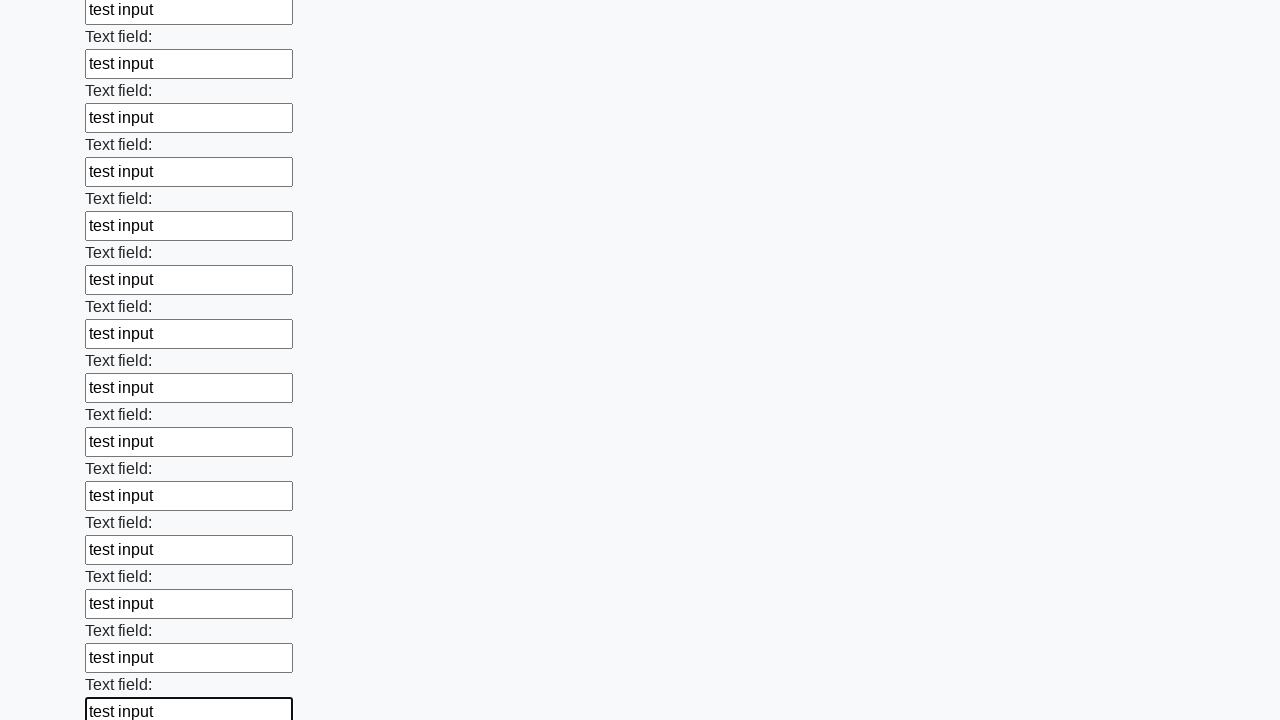

Filled an input field with 'test input' on input >> nth=69
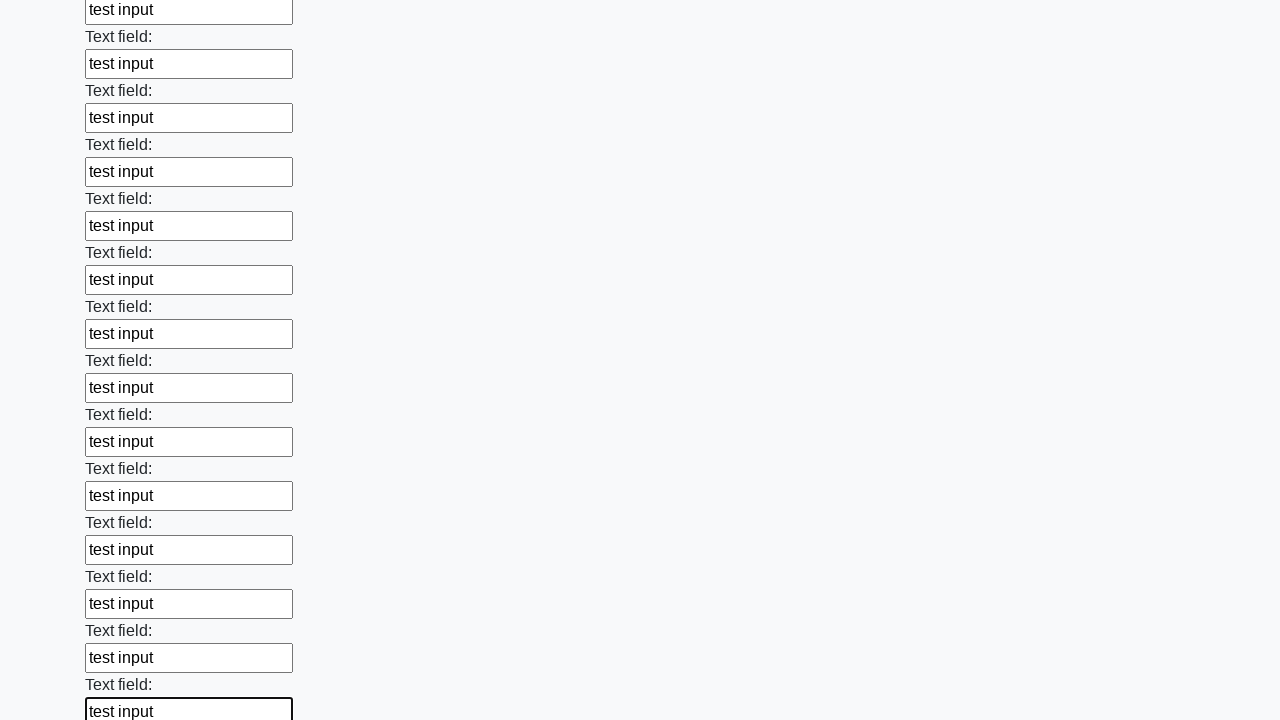

Filled an input field with 'test input' on input >> nth=70
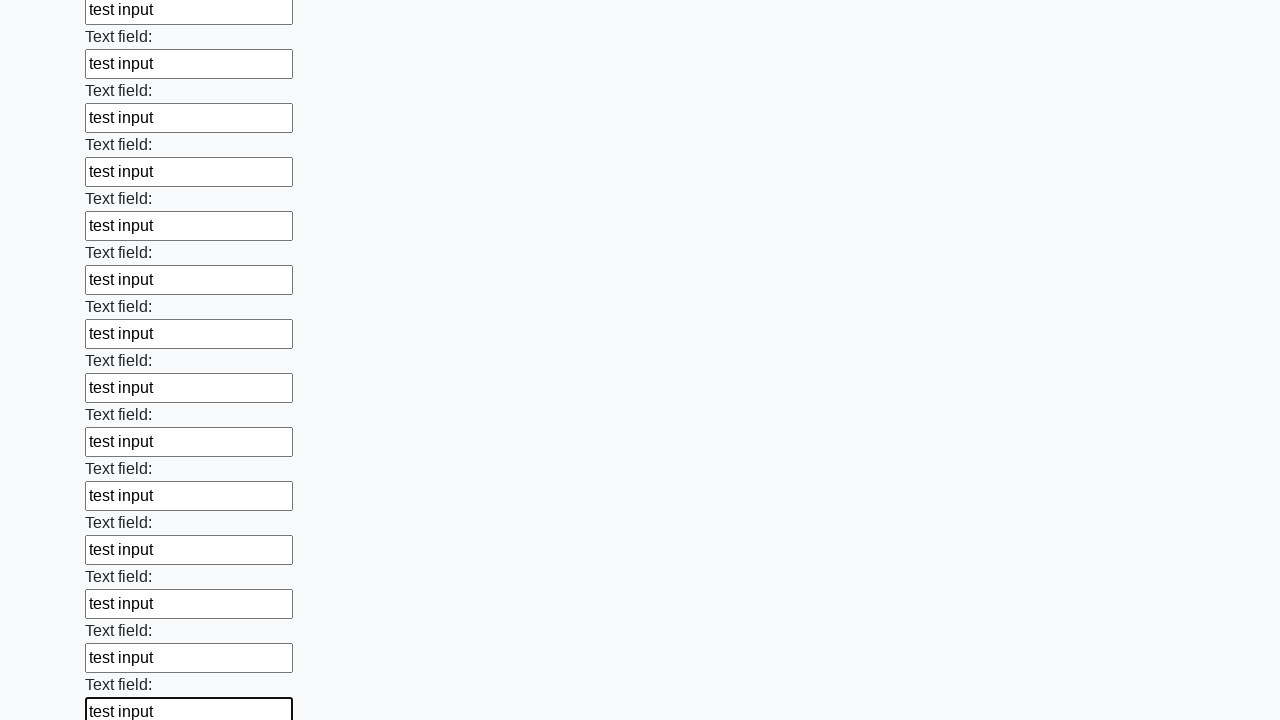

Filled an input field with 'test input' on input >> nth=71
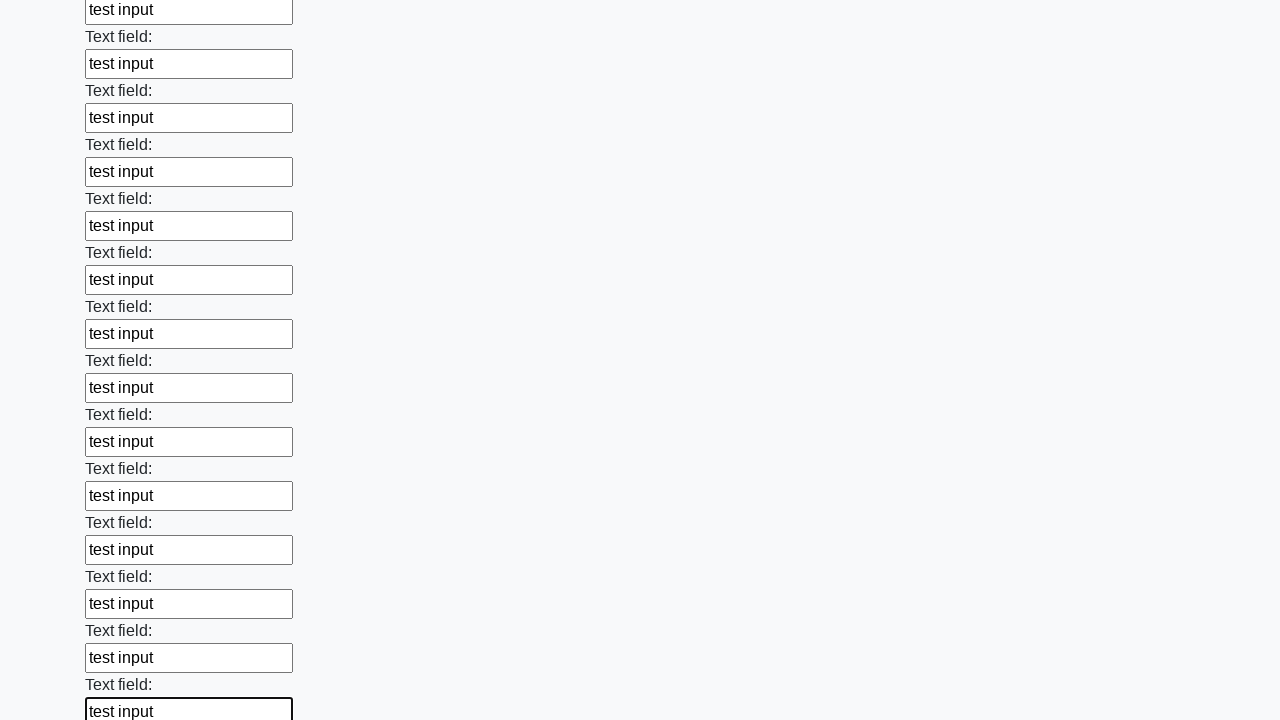

Filled an input field with 'test input' on input >> nth=72
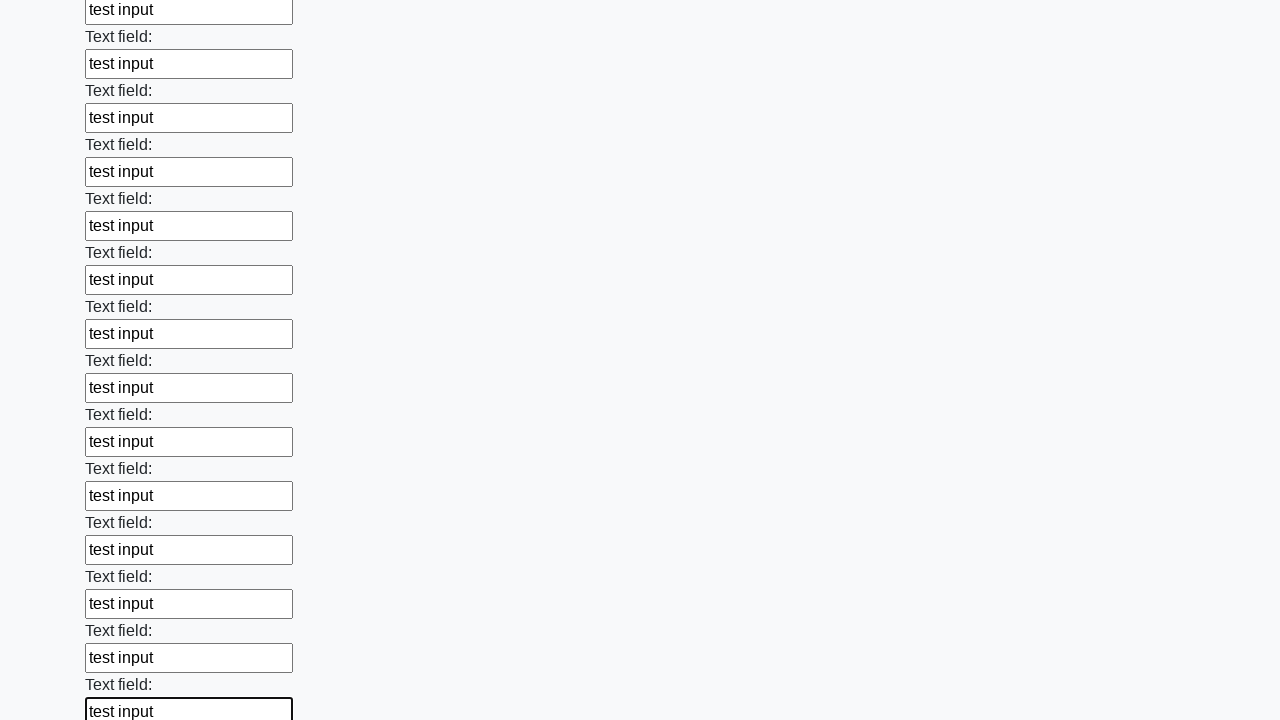

Filled an input field with 'test input' on input >> nth=73
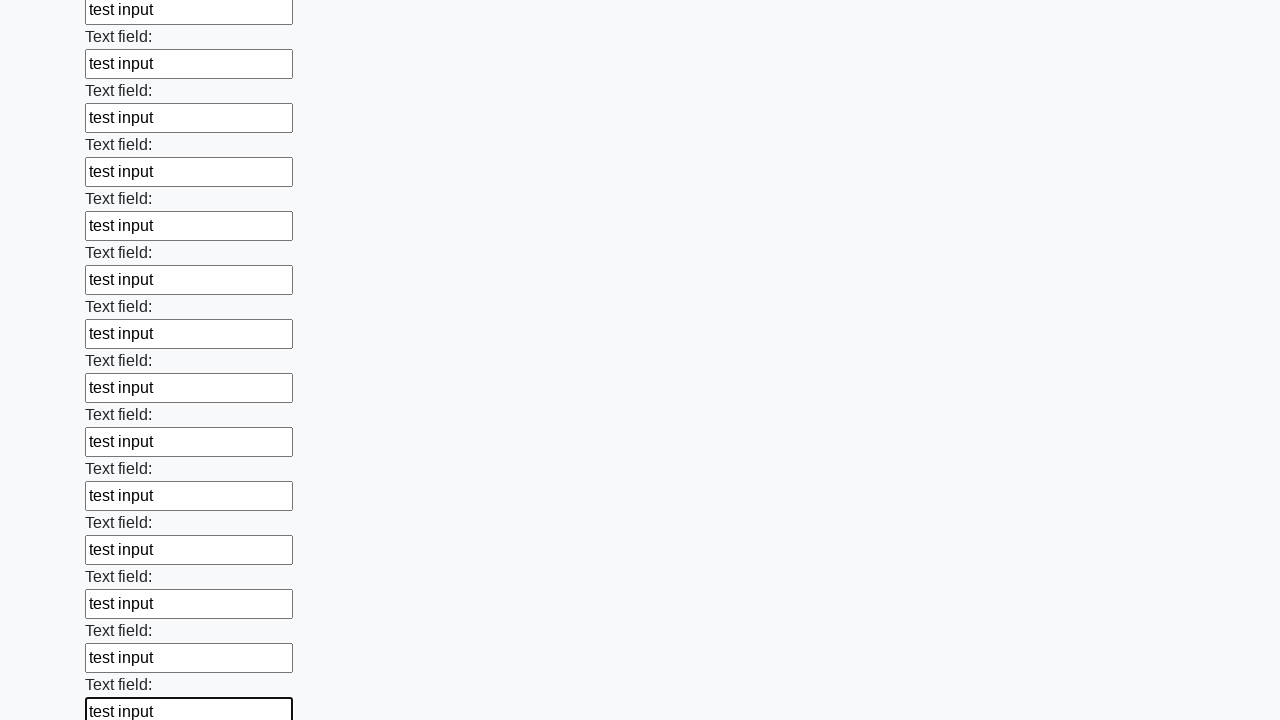

Filled an input field with 'test input' on input >> nth=74
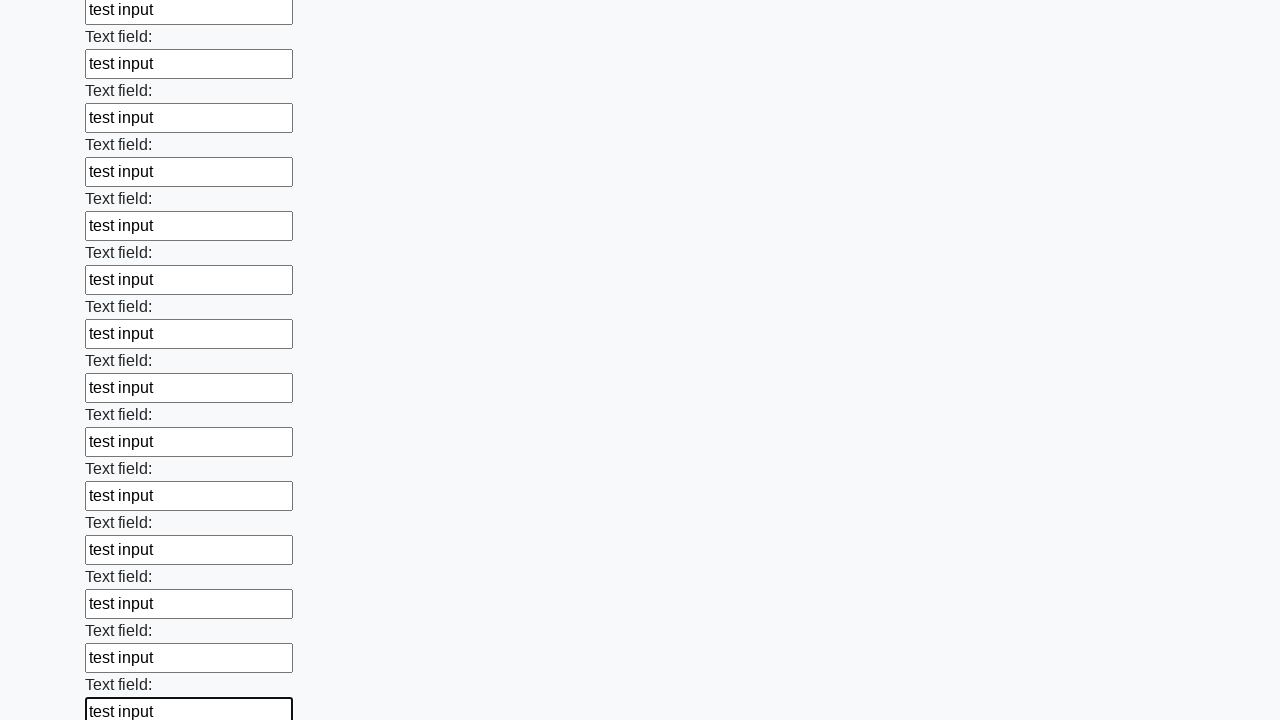

Filled an input field with 'test input' on input >> nth=75
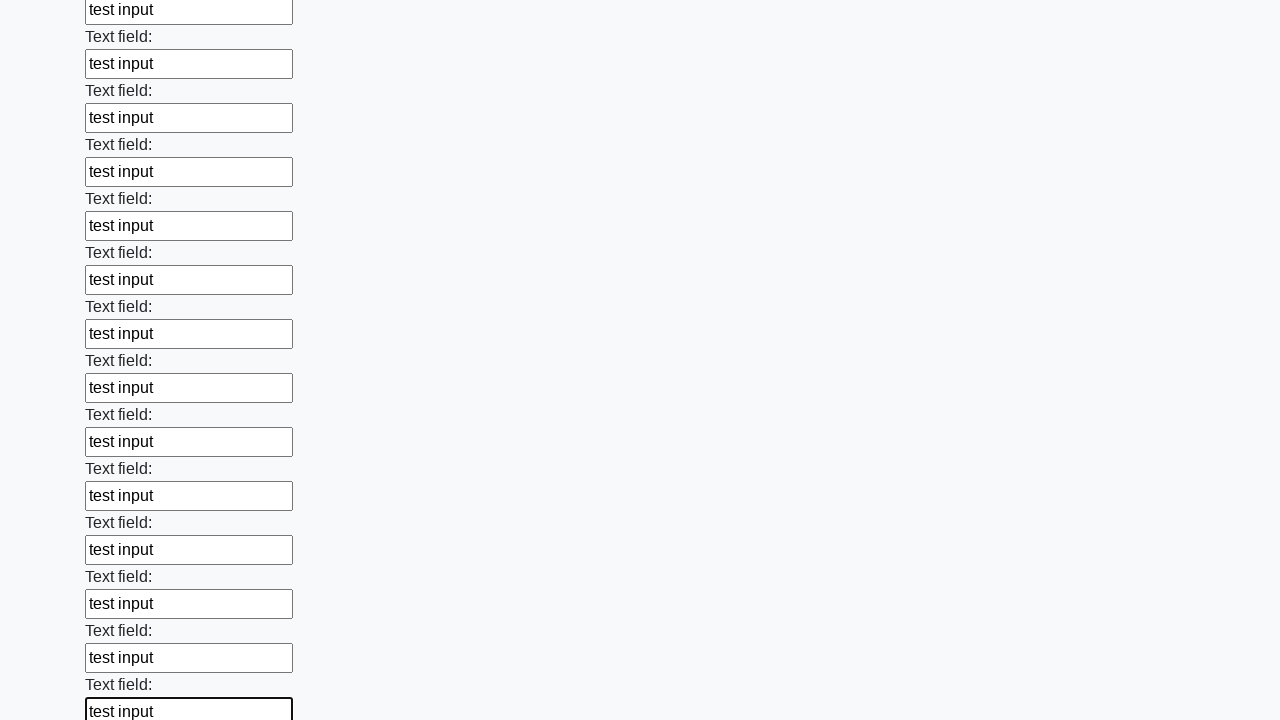

Filled an input field with 'test input' on input >> nth=76
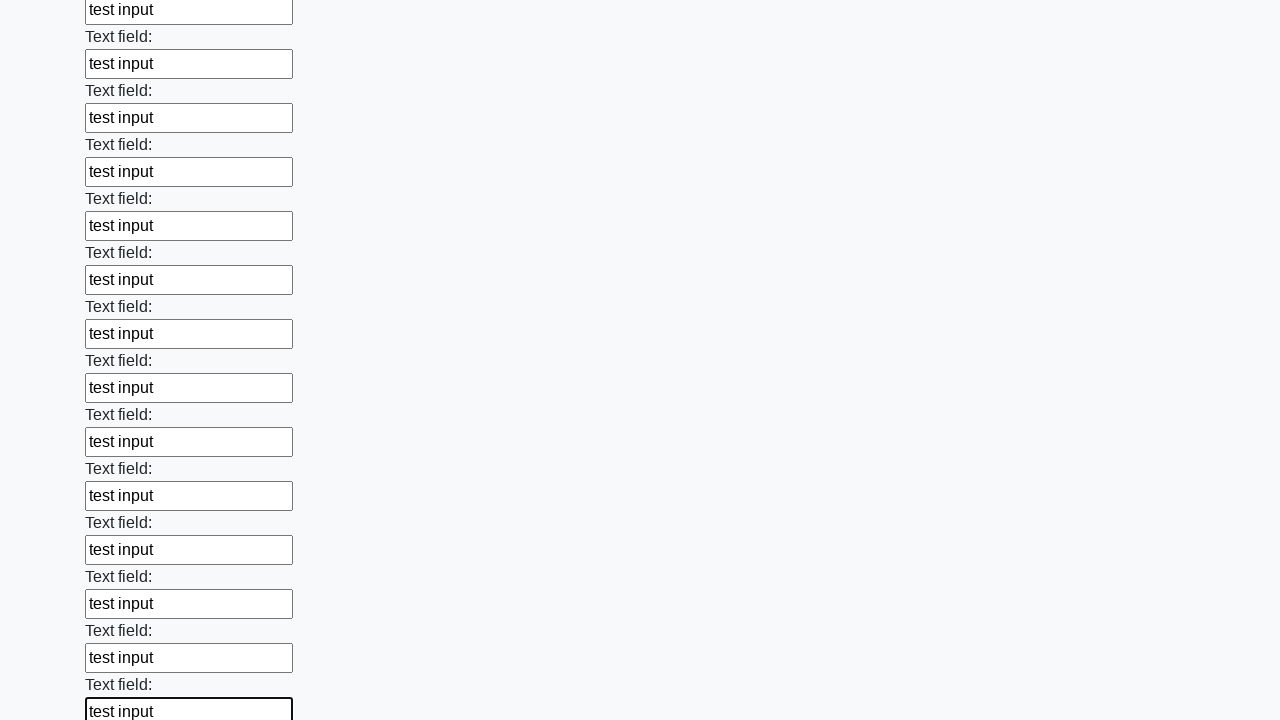

Filled an input field with 'test input' on input >> nth=77
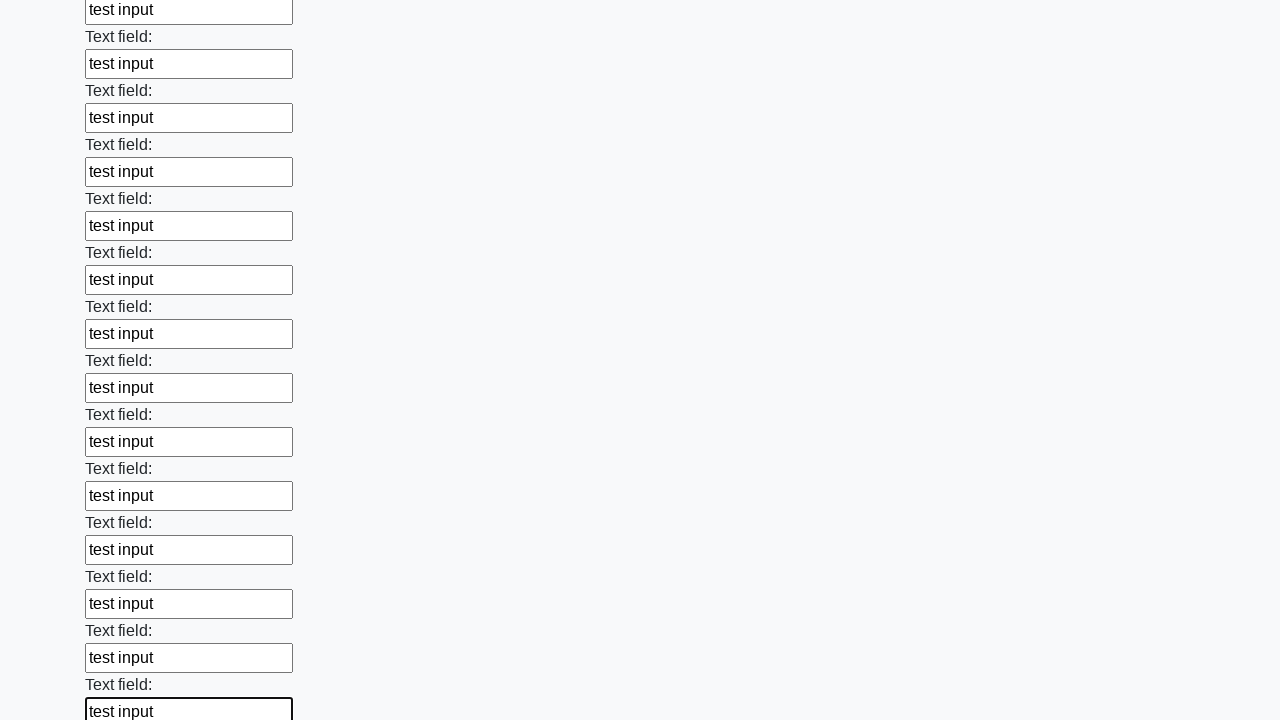

Filled an input field with 'test input' on input >> nth=78
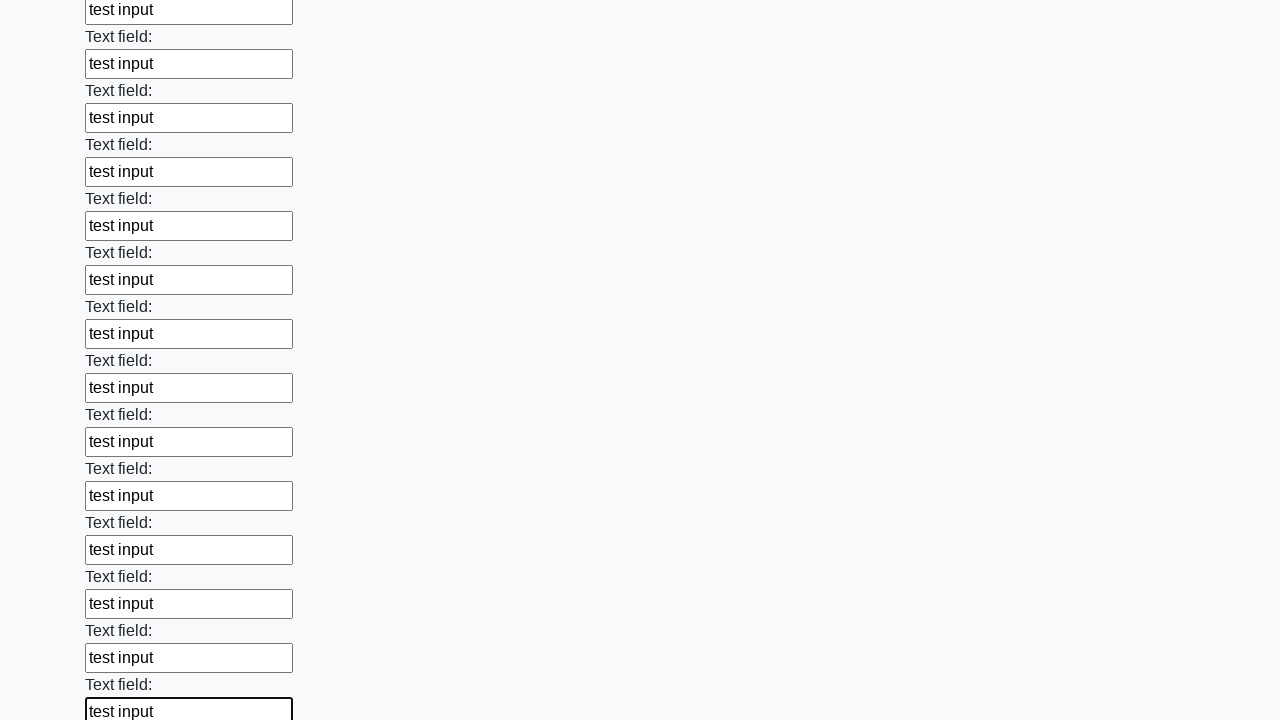

Filled an input field with 'test input' on input >> nth=79
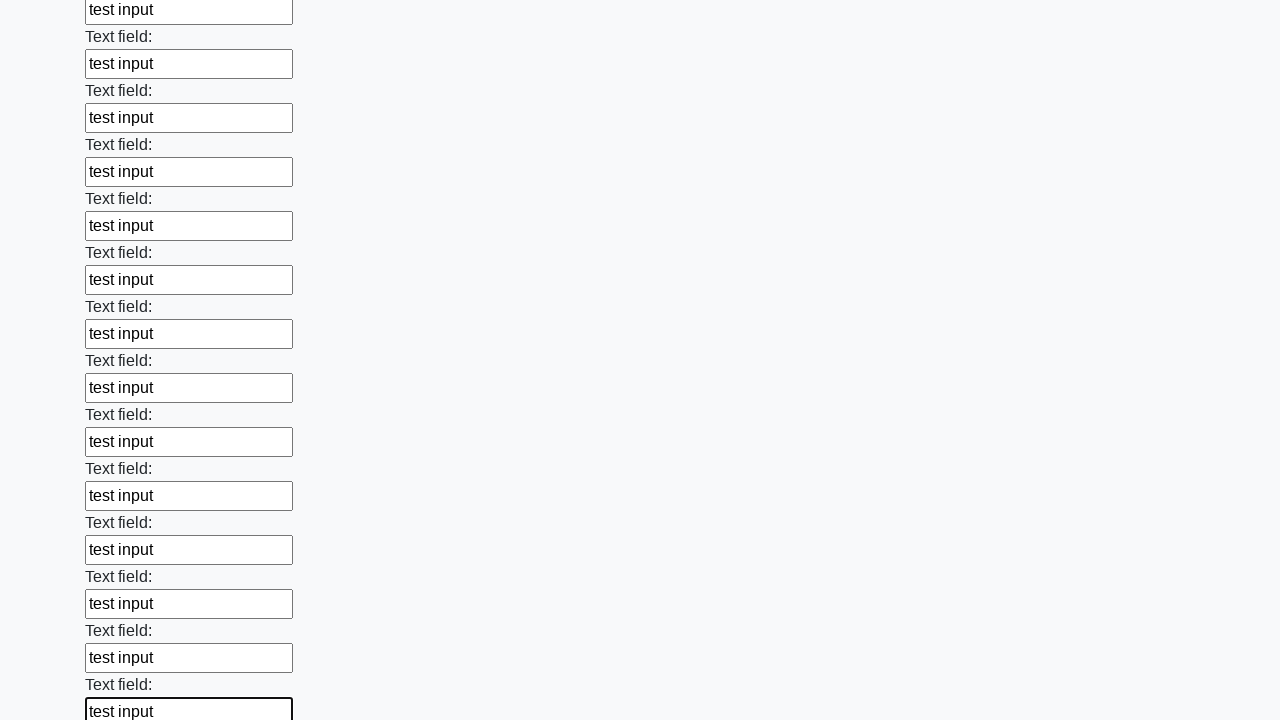

Filled an input field with 'test input' on input >> nth=80
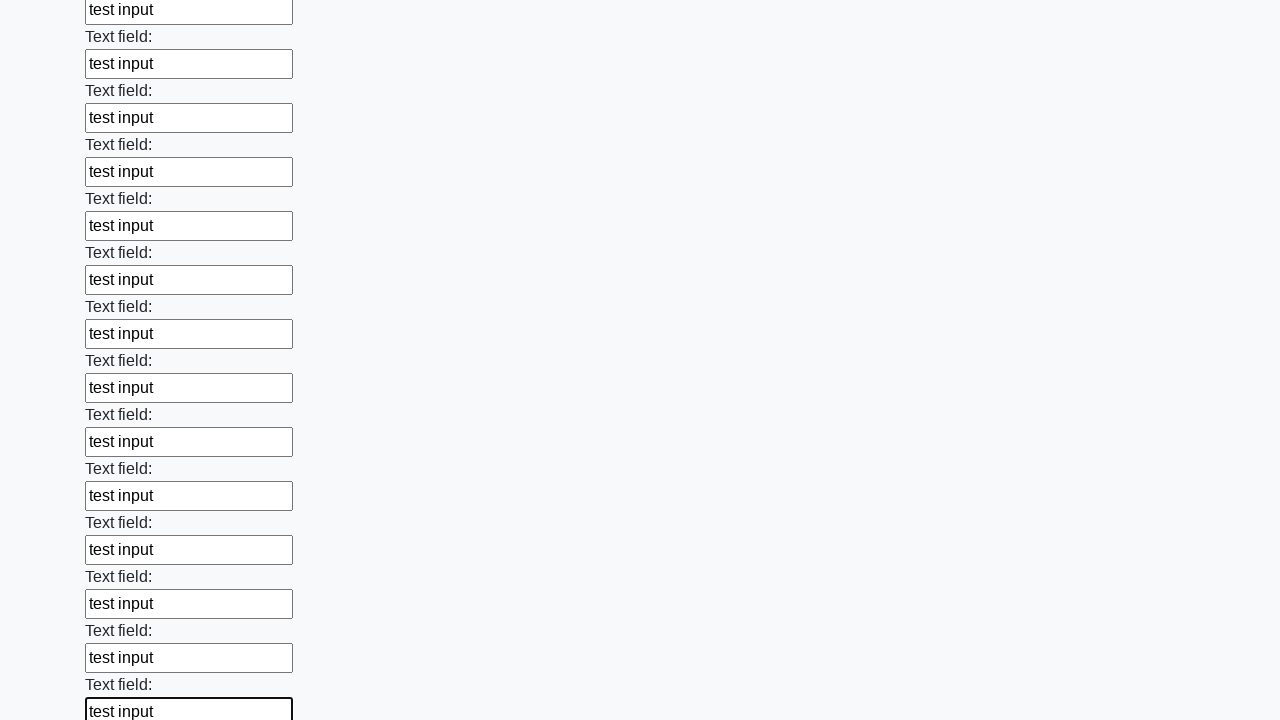

Filled an input field with 'test input' on input >> nth=81
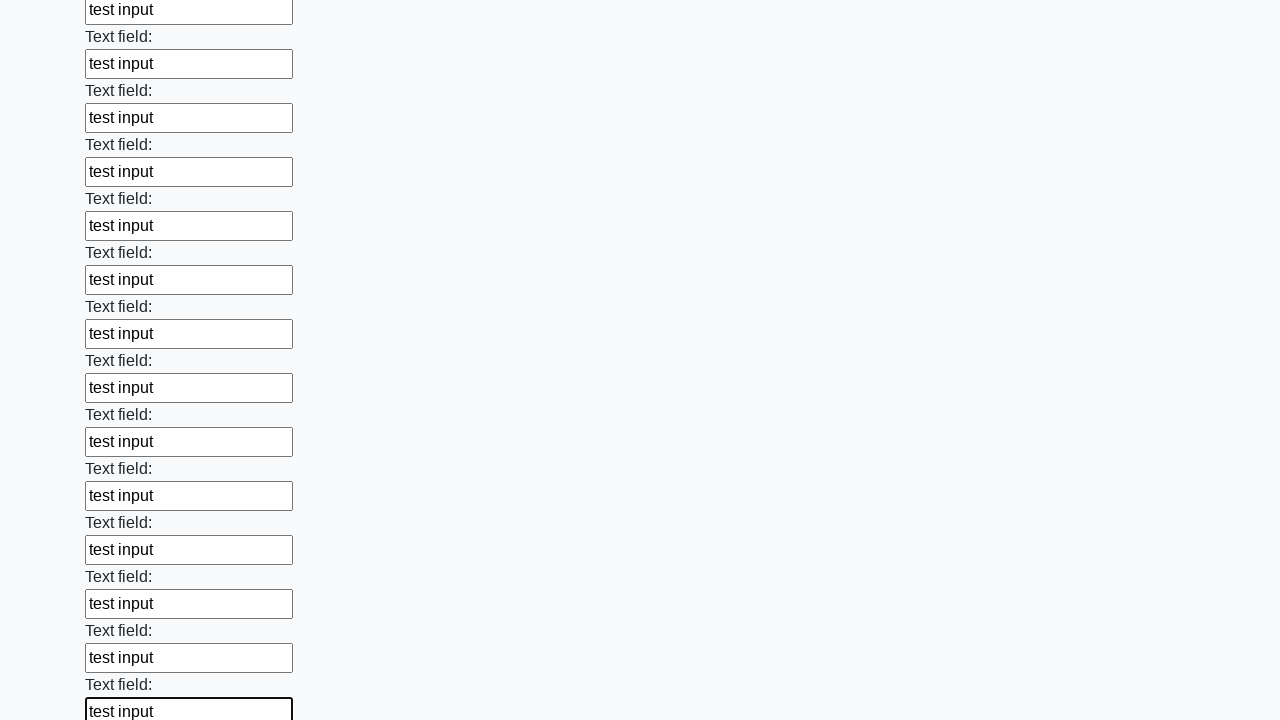

Filled an input field with 'test input' on input >> nth=82
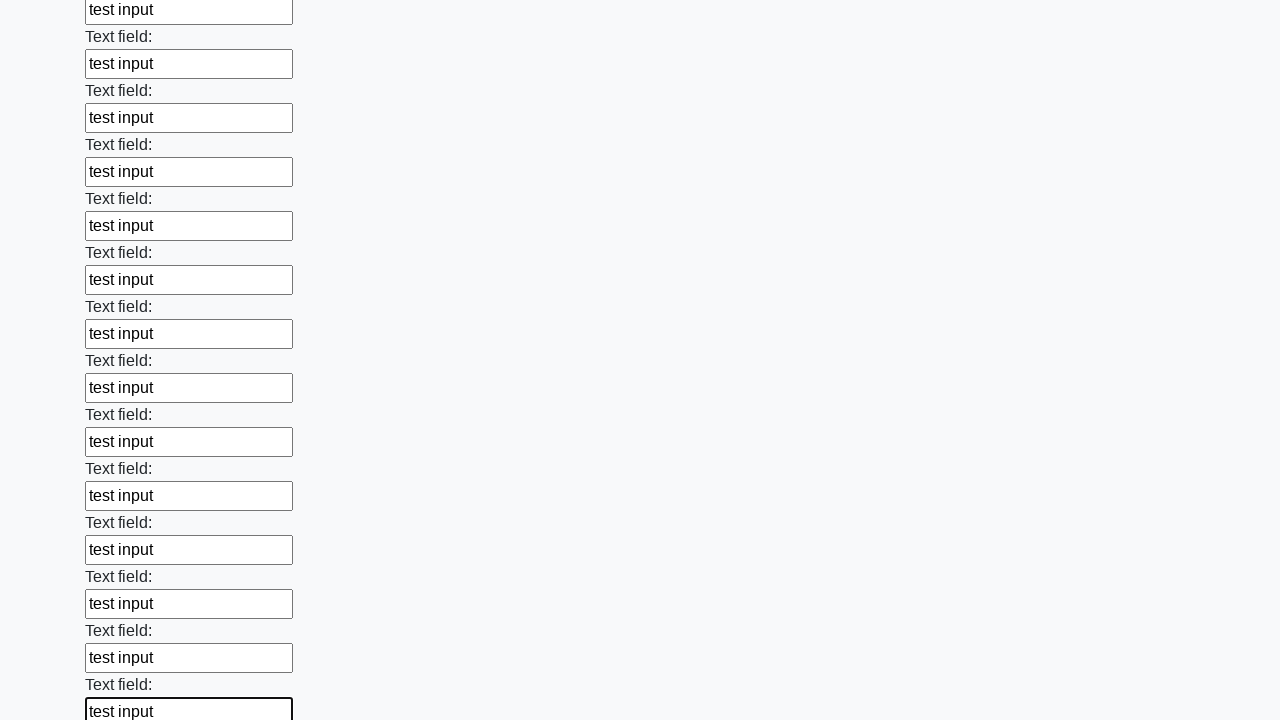

Filled an input field with 'test input' on input >> nth=83
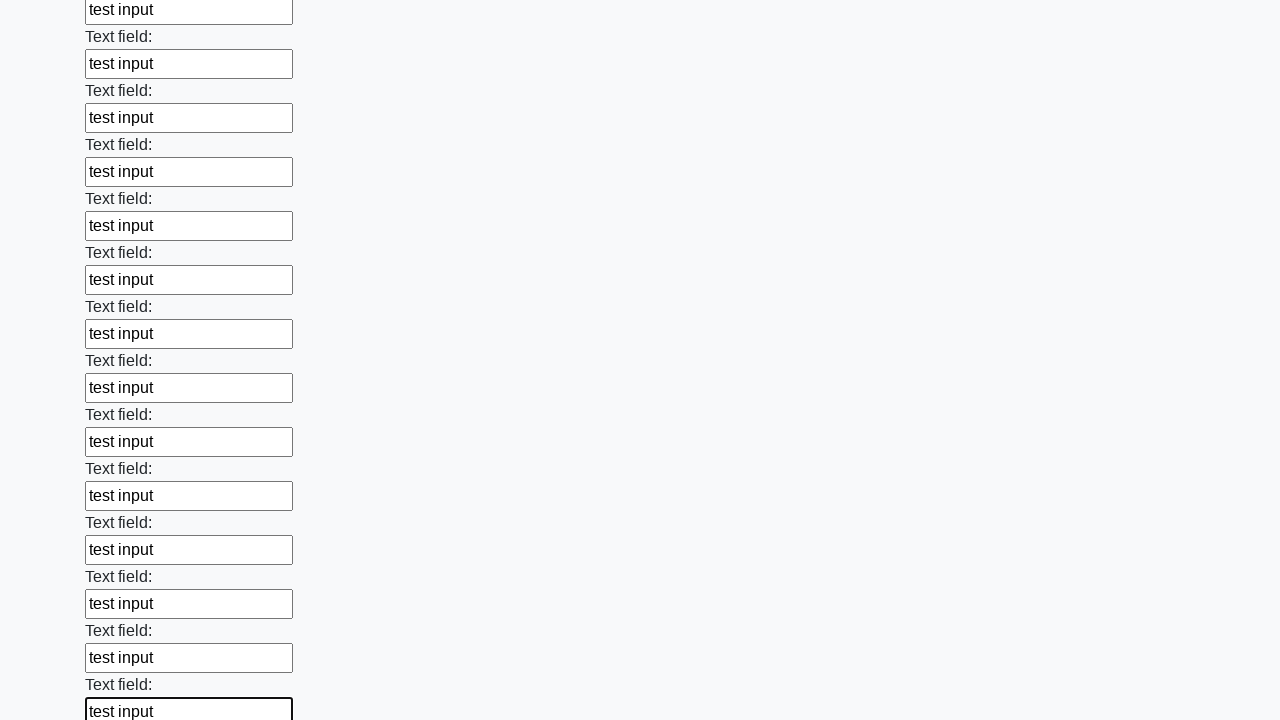

Filled an input field with 'test input' on input >> nth=84
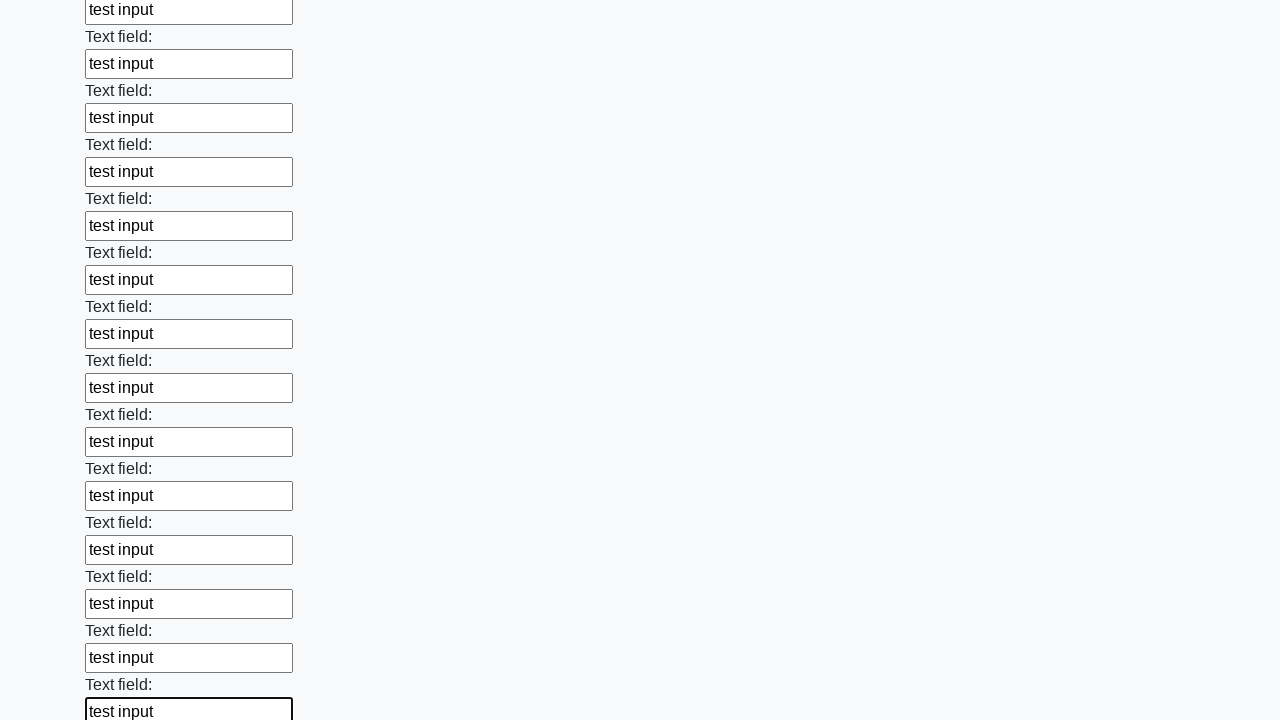

Filled an input field with 'test input' on input >> nth=85
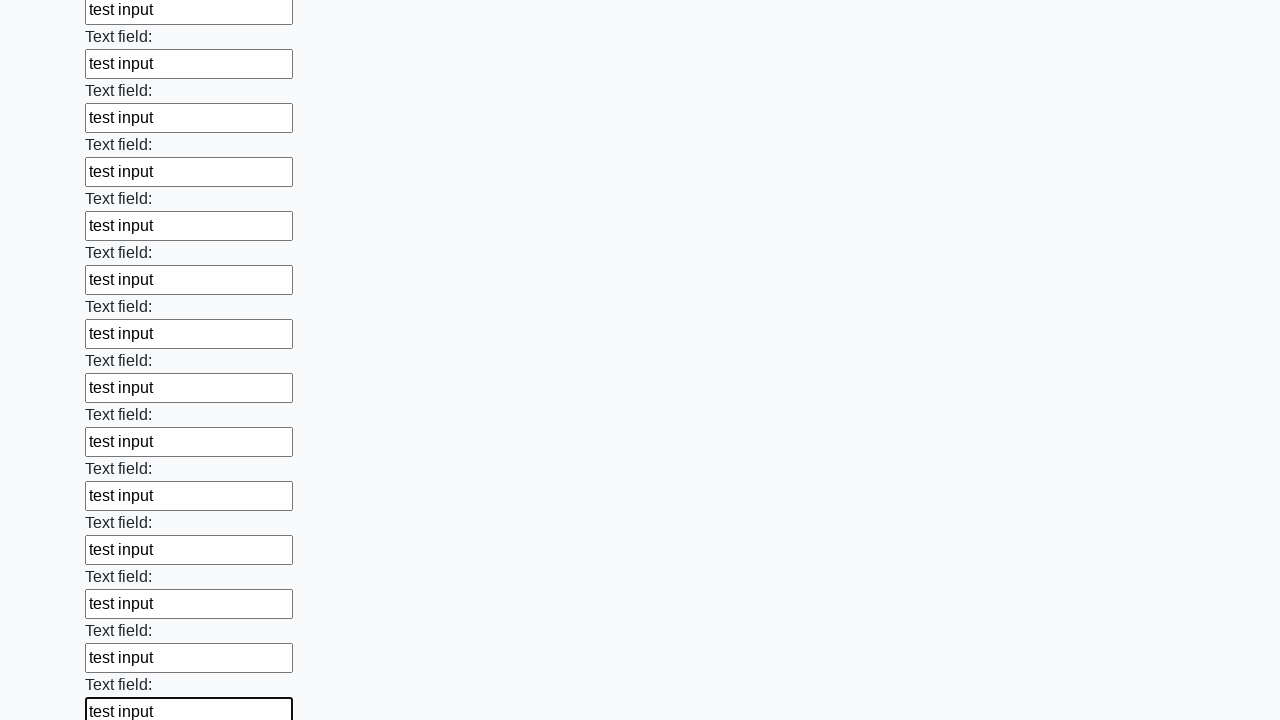

Filled an input field with 'test input' on input >> nth=86
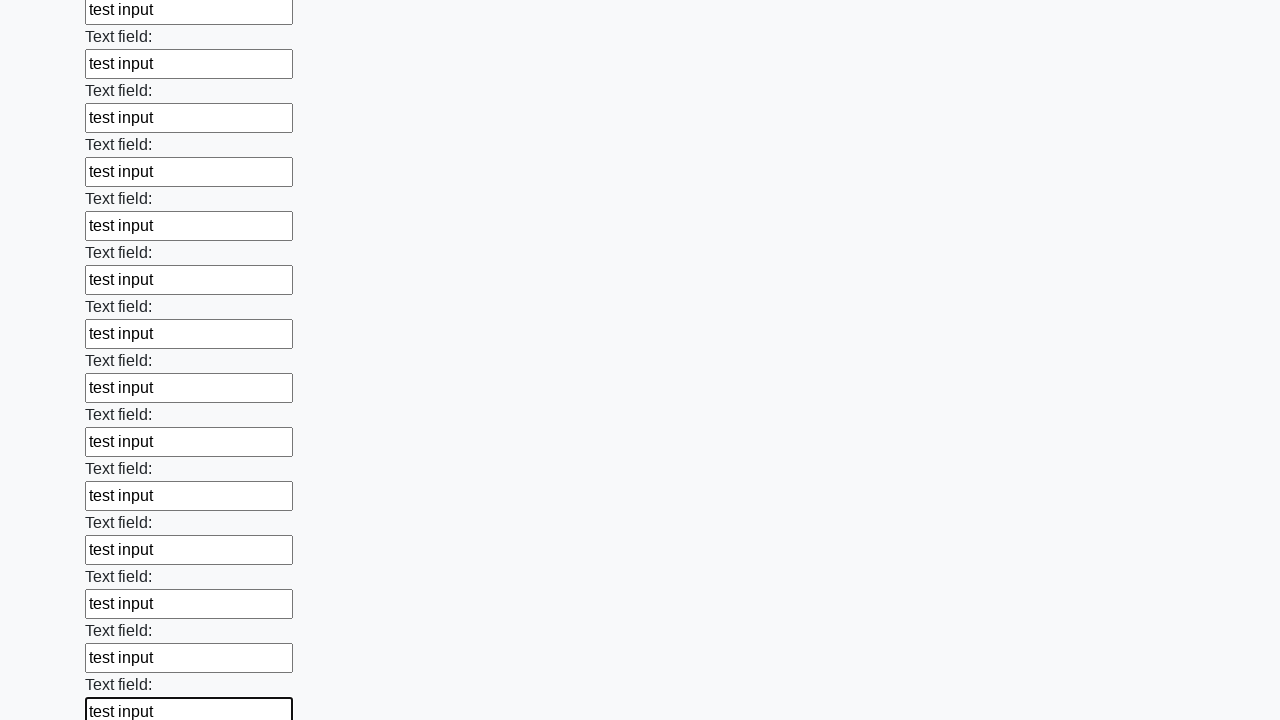

Filled an input field with 'test input' on input >> nth=87
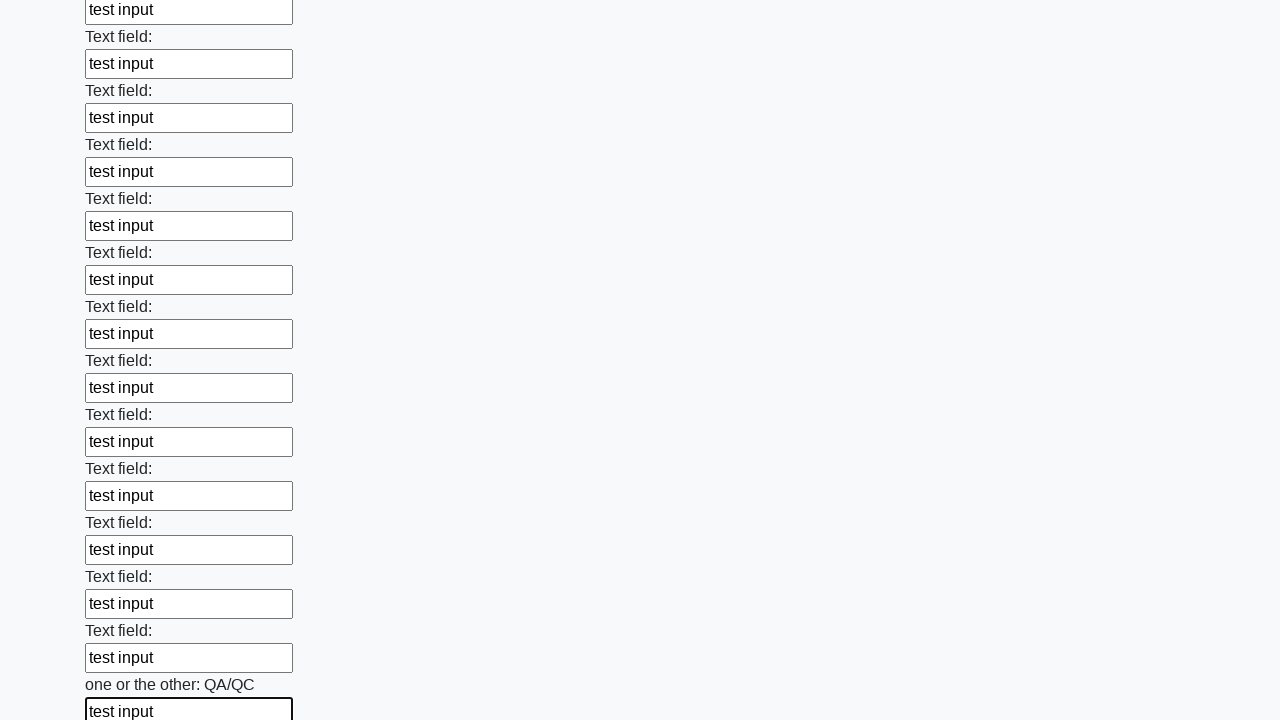

Filled an input field with 'test input' on input >> nth=88
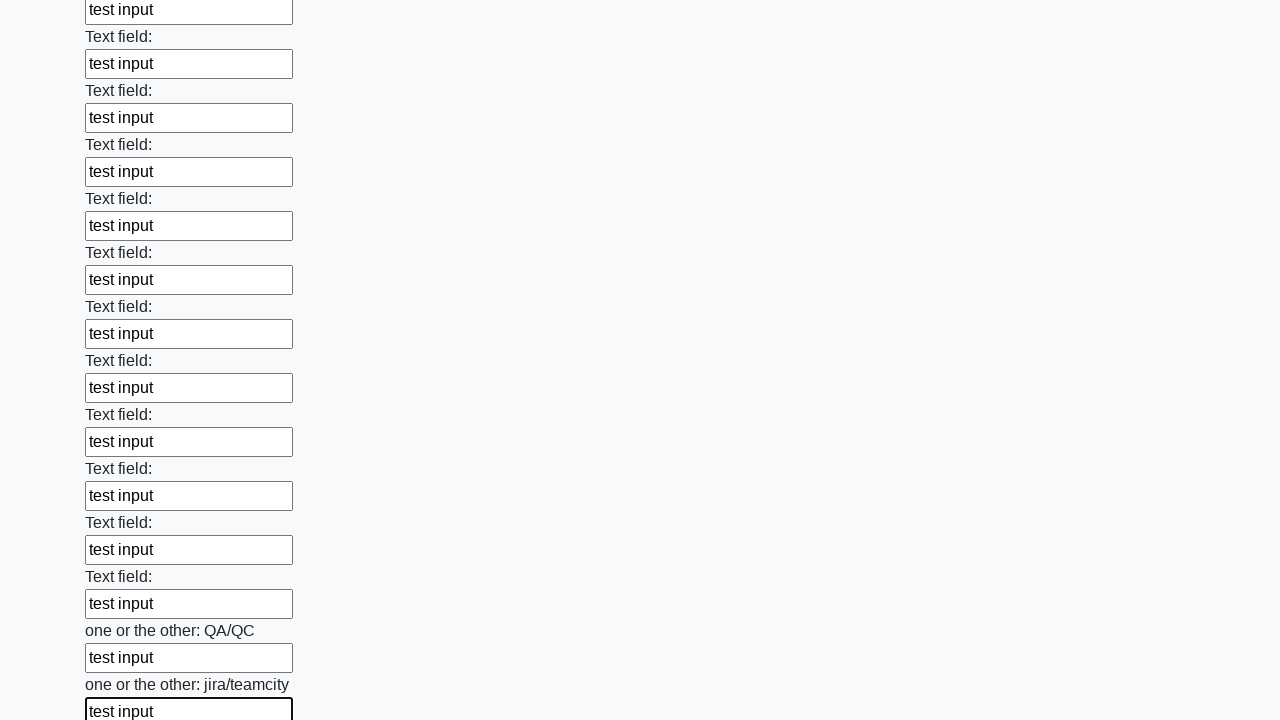

Filled an input field with 'test input' on input >> nth=89
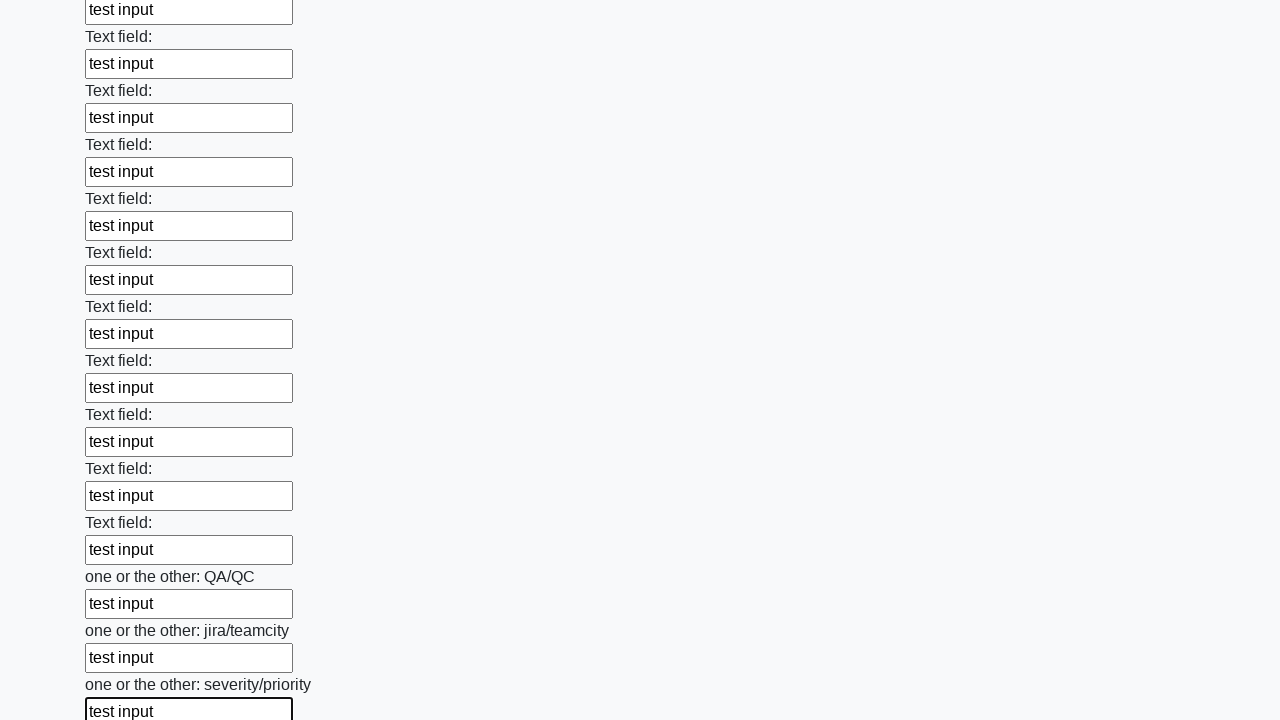

Filled an input field with 'test input' on input >> nth=90
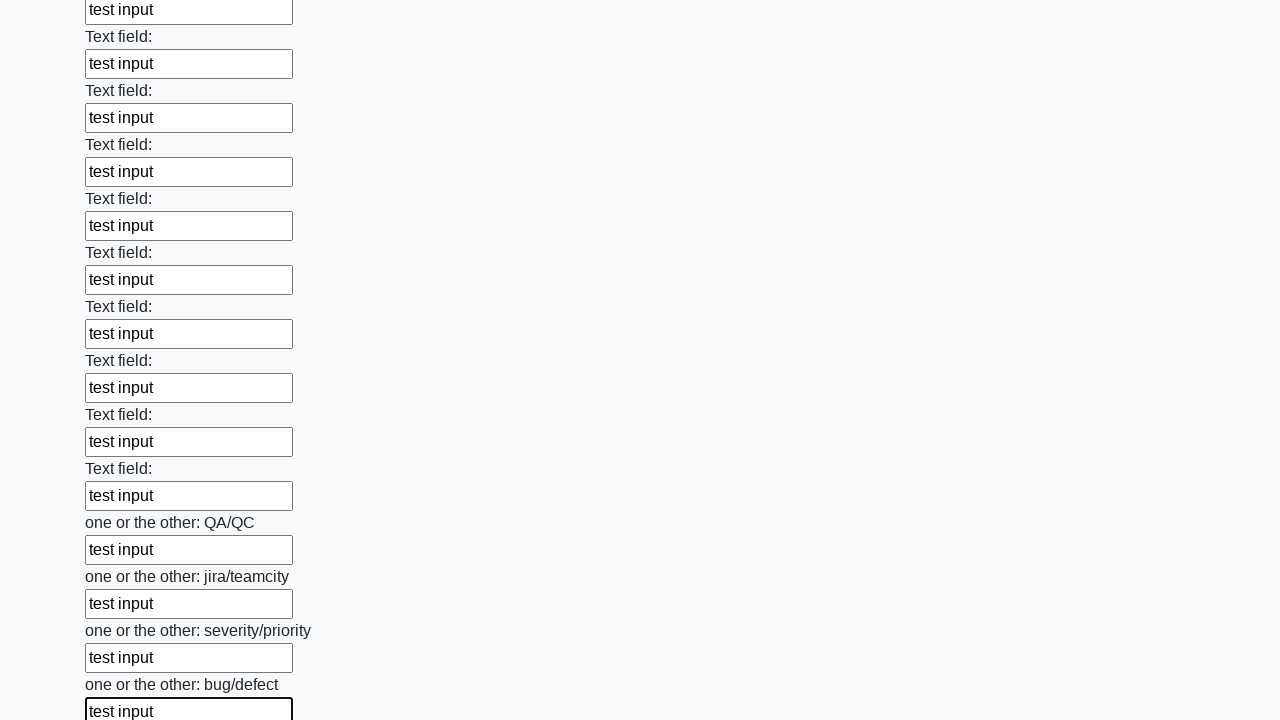

Filled an input field with 'test input' on input >> nth=91
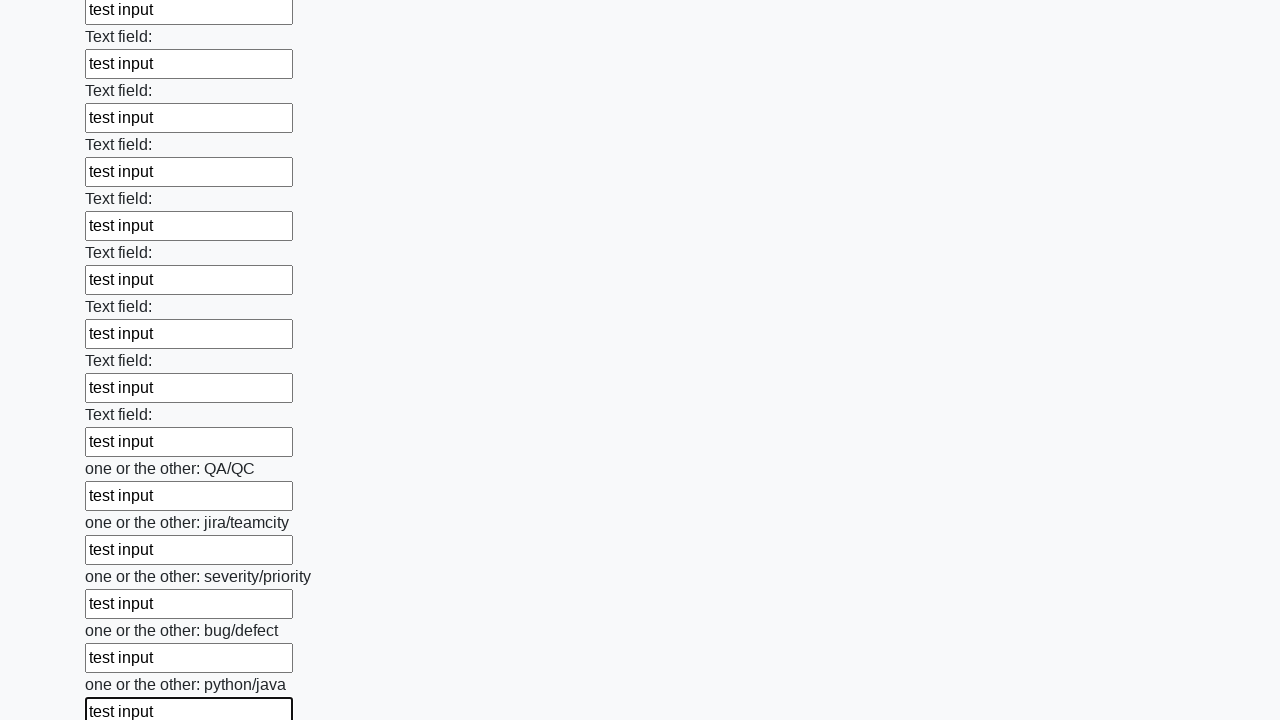

Filled an input field with 'test input' on input >> nth=92
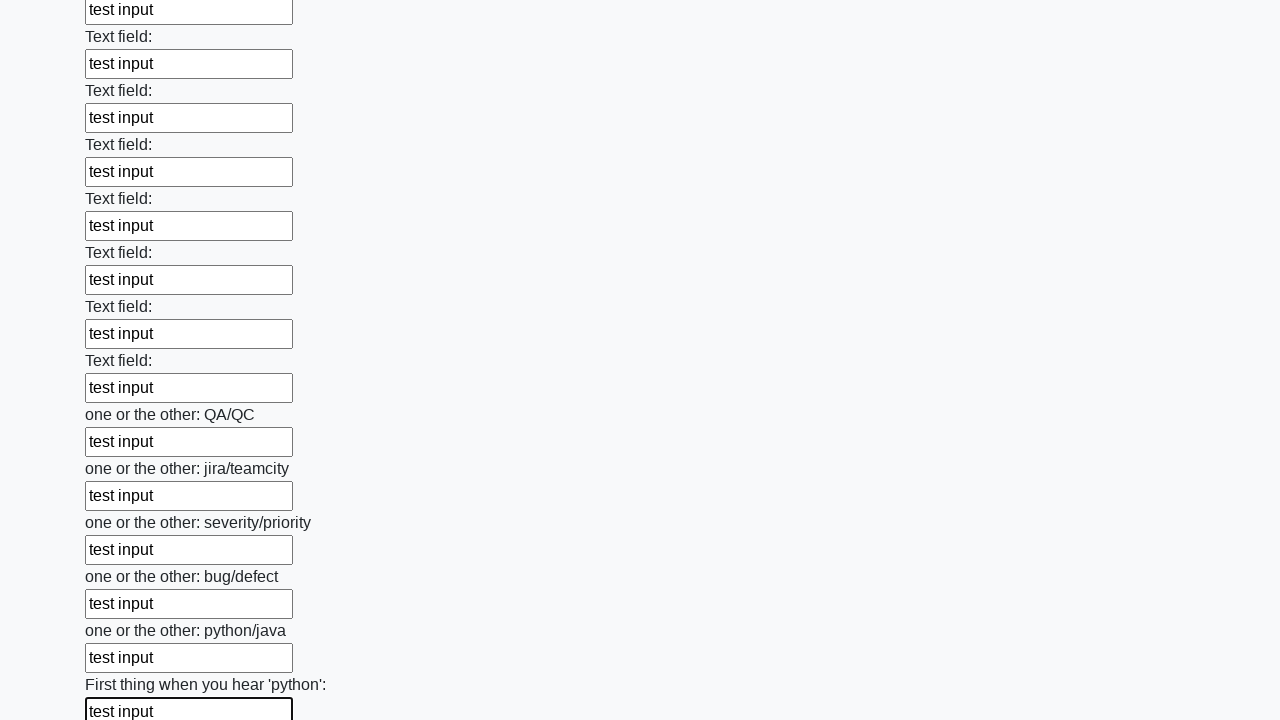

Filled an input field with 'test input' on input >> nth=93
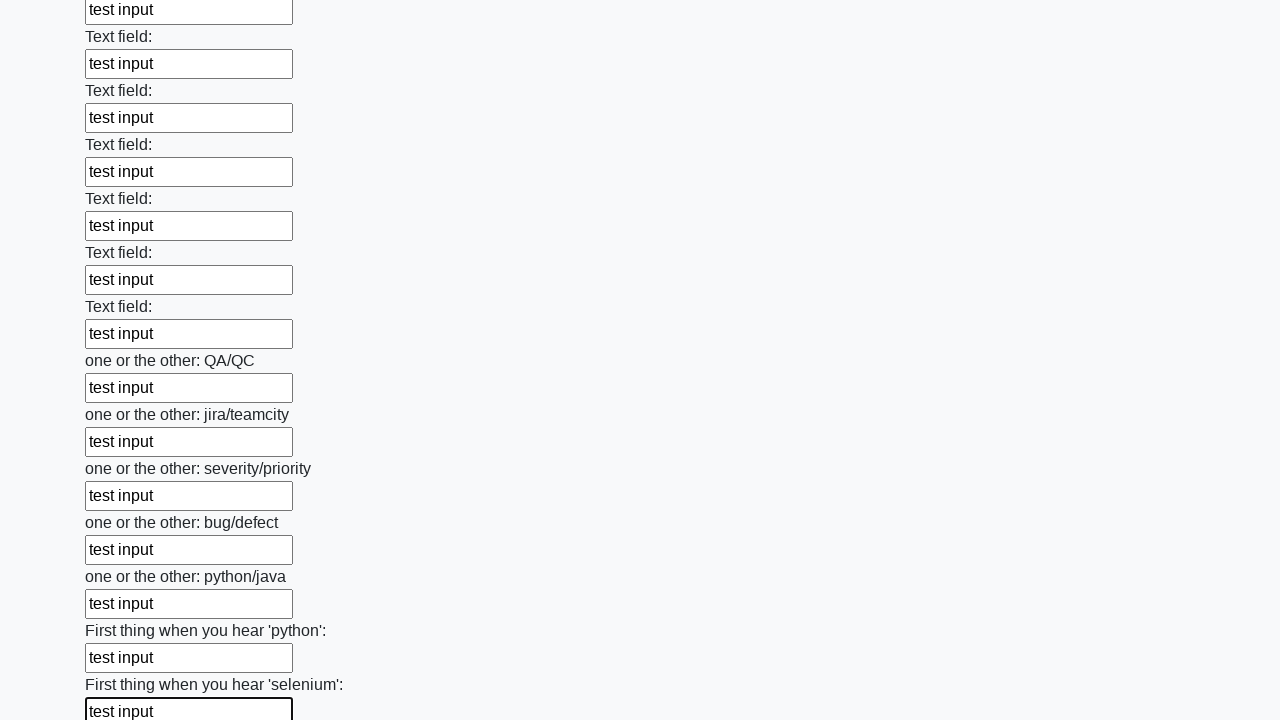

Filled an input field with 'test input' on input >> nth=94
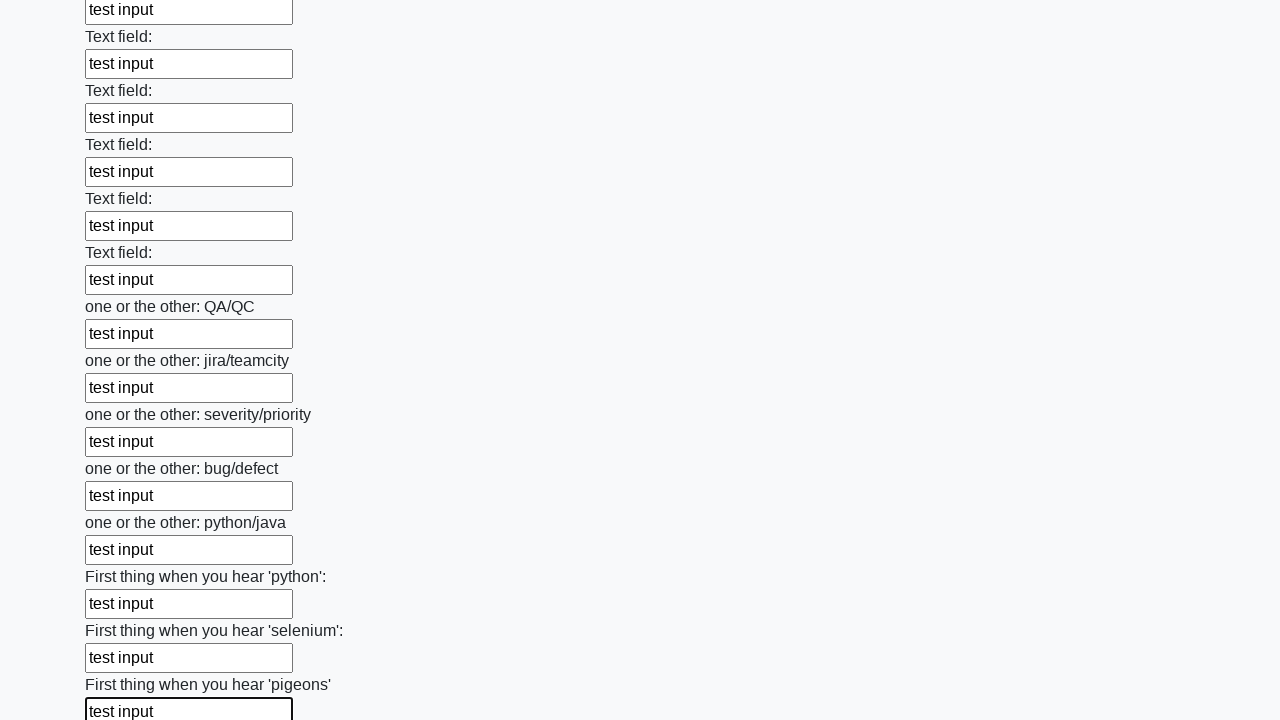

Filled an input field with 'test input' on input >> nth=95
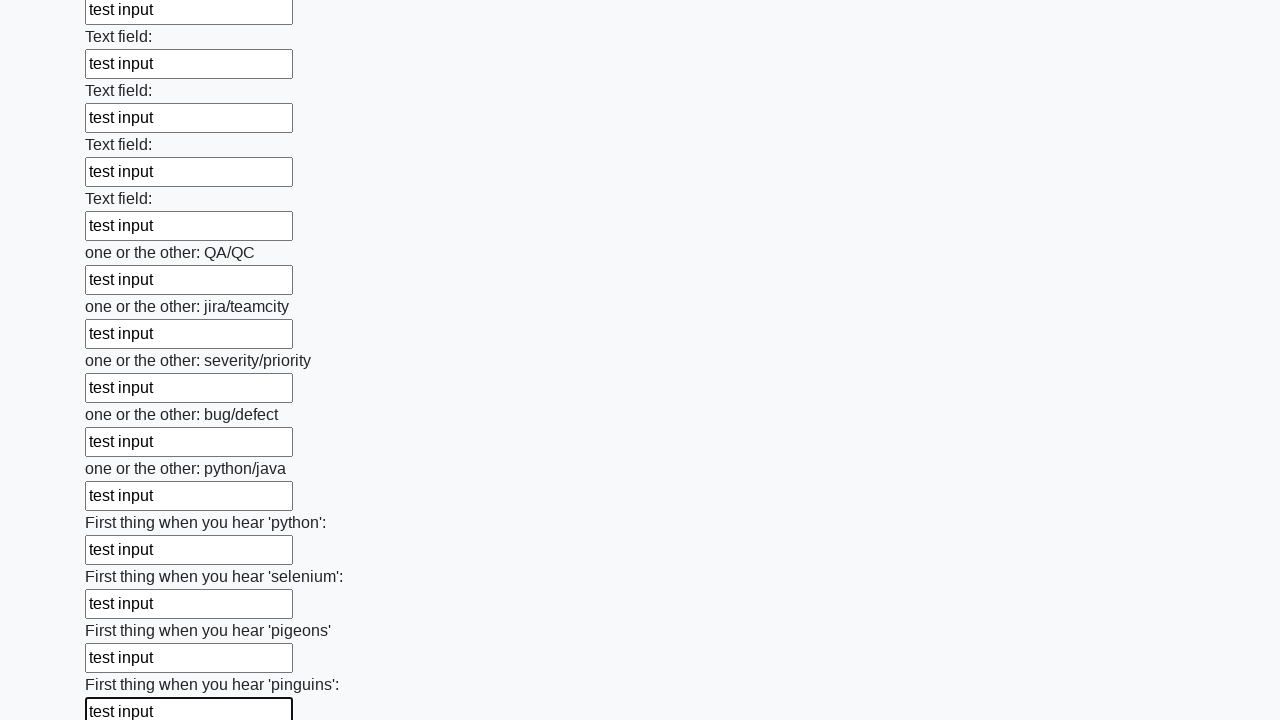

Filled an input field with 'test input' on input >> nth=96
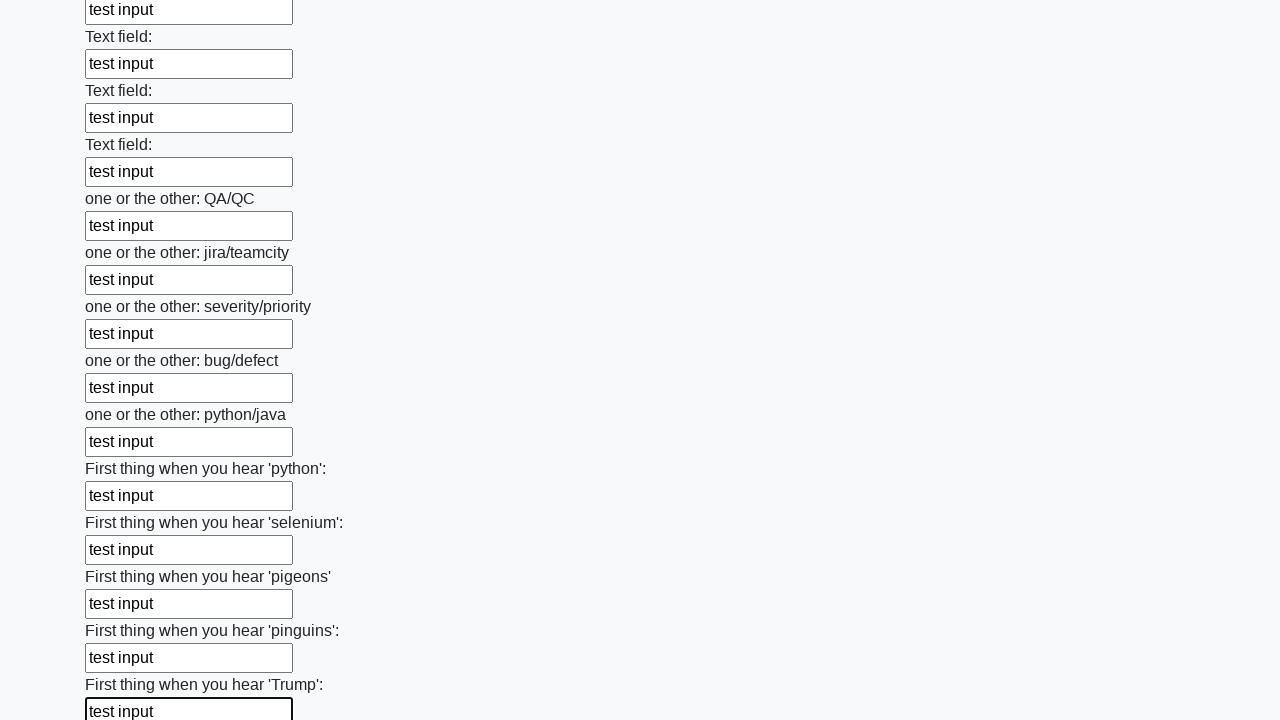

Filled an input field with 'test input' on input >> nth=97
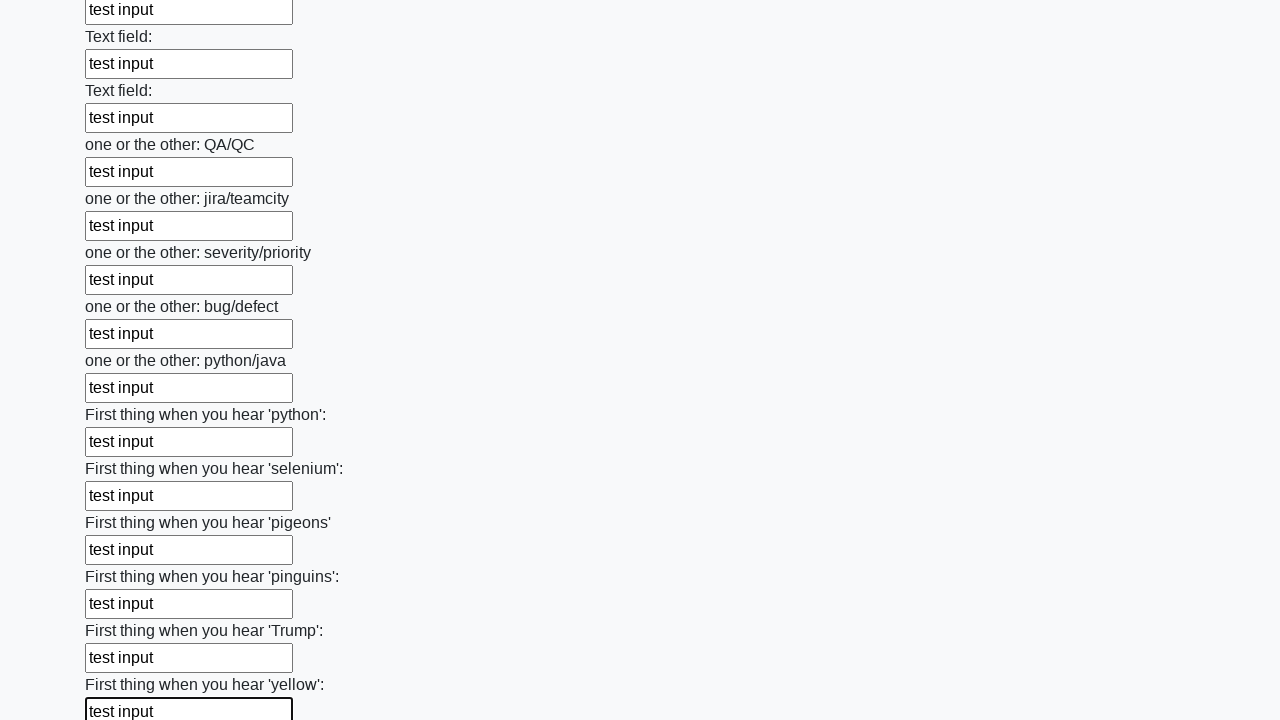

Filled an input field with 'test input' on input >> nth=98
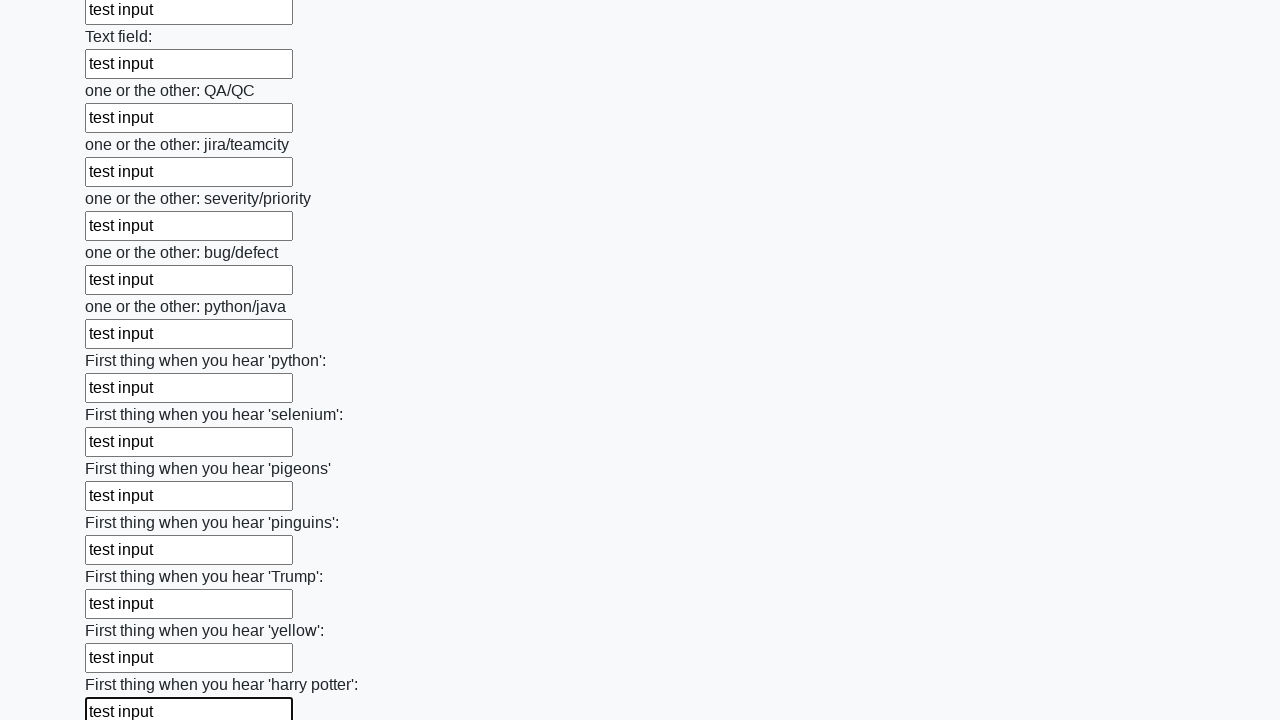

Filled an input field with 'test input' on input >> nth=99
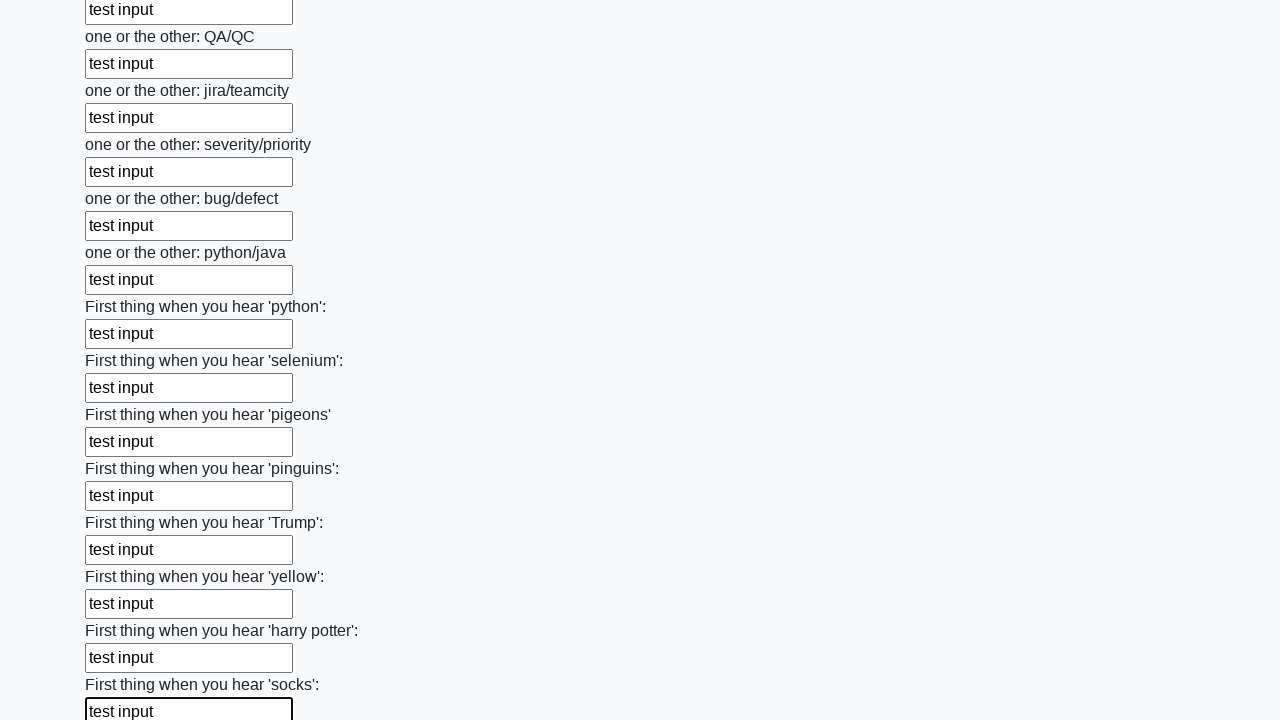

Clicked the submit button to submit the form at (123, 611) on button.btn
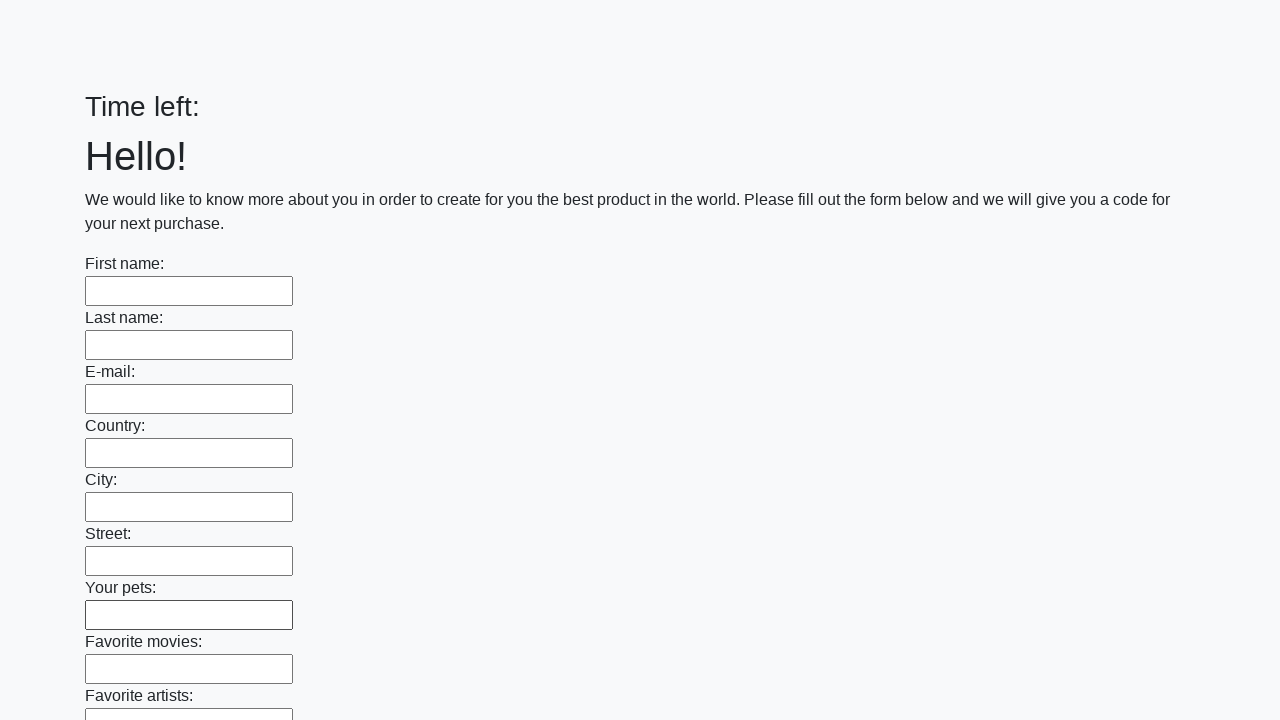

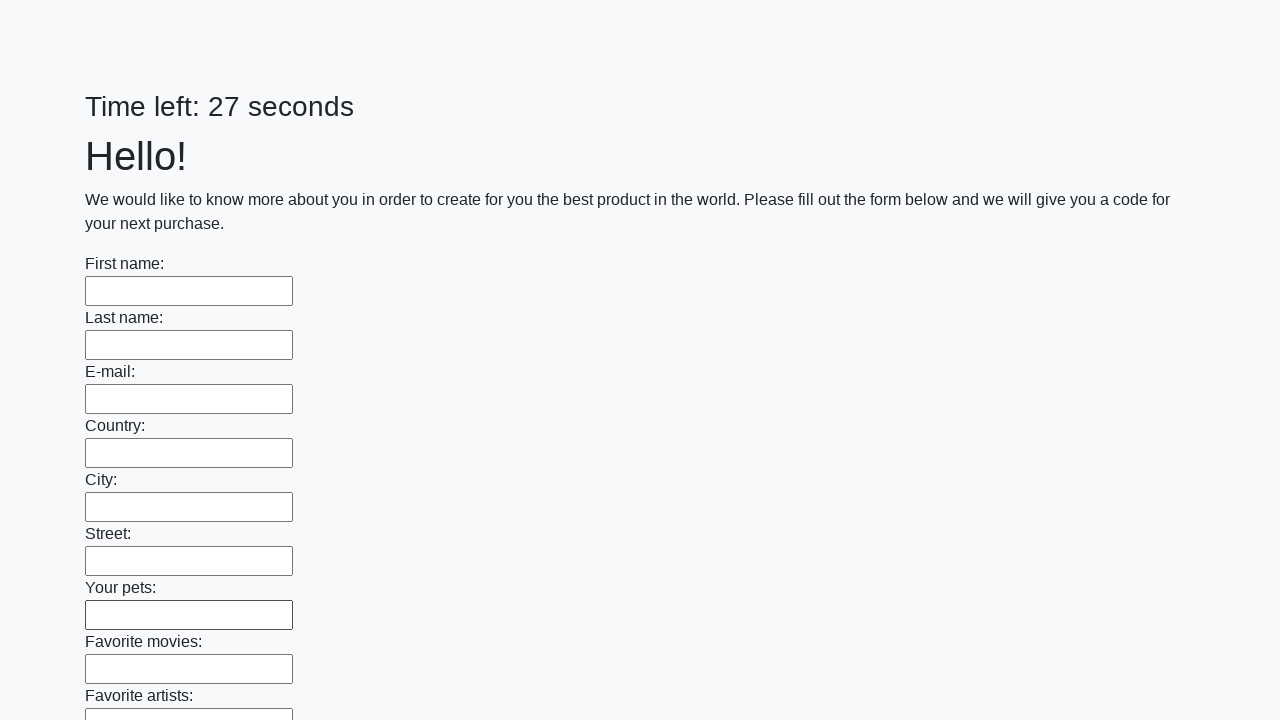